Tests the add/remove elements functionality by creating 100 elements, then deleting 40 of them and validating the remaining count

Starting URL: http://the-internet.herokuapp.com/add_remove_elements/

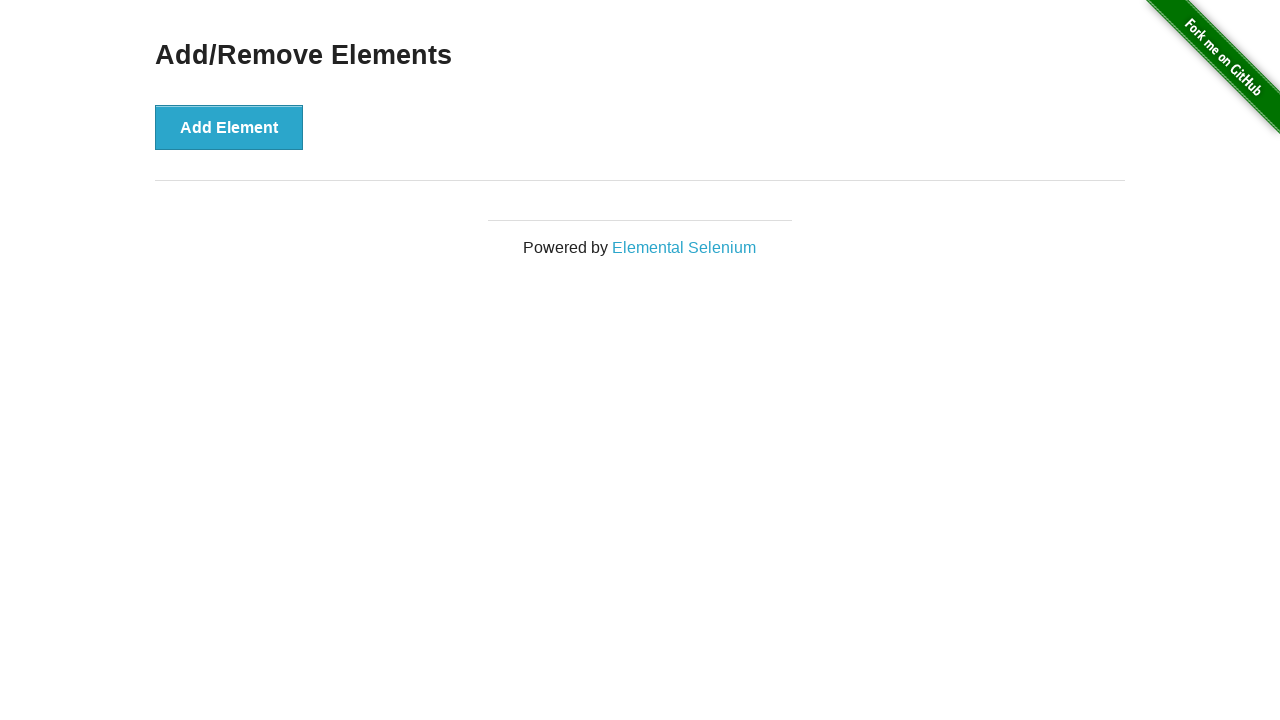

Navigated to add/remove elements page
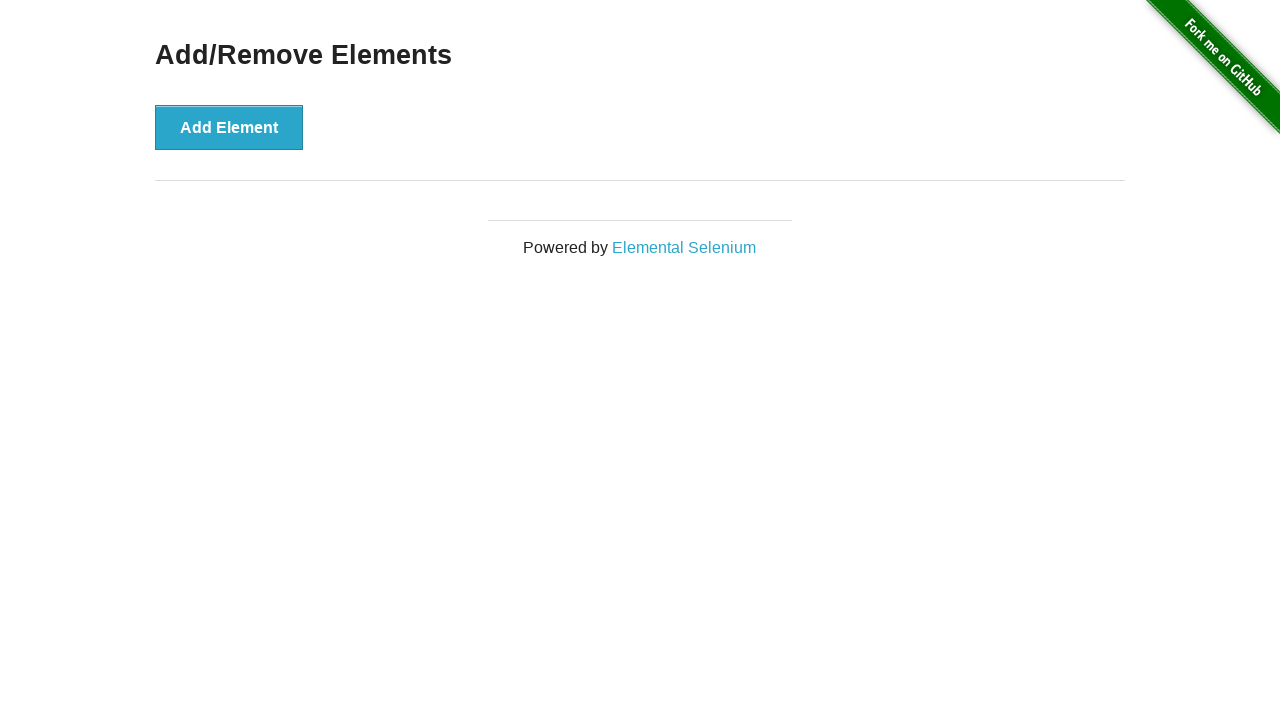

Clicked 'Add Element' button (iteration 1/100) at (229, 127) on button[onclick='addElement()']
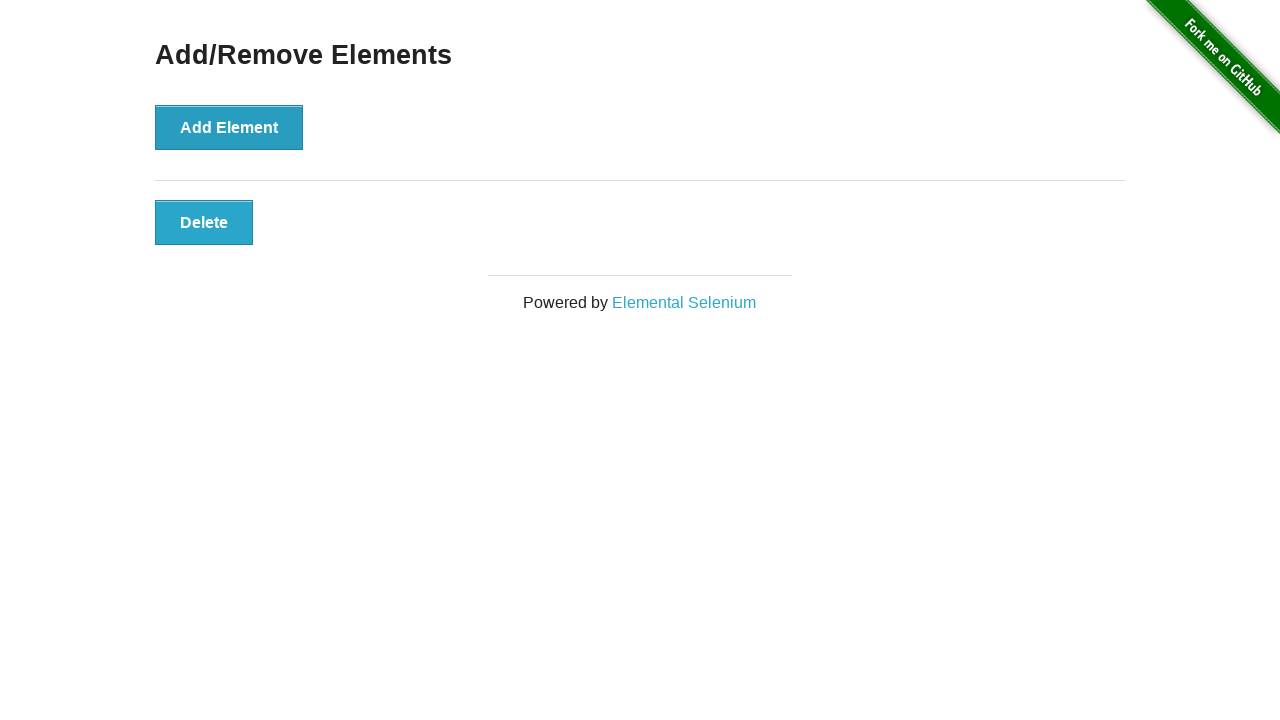

Clicked 'Add Element' button (iteration 2/100) at (229, 127) on button[onclick='addElement()']
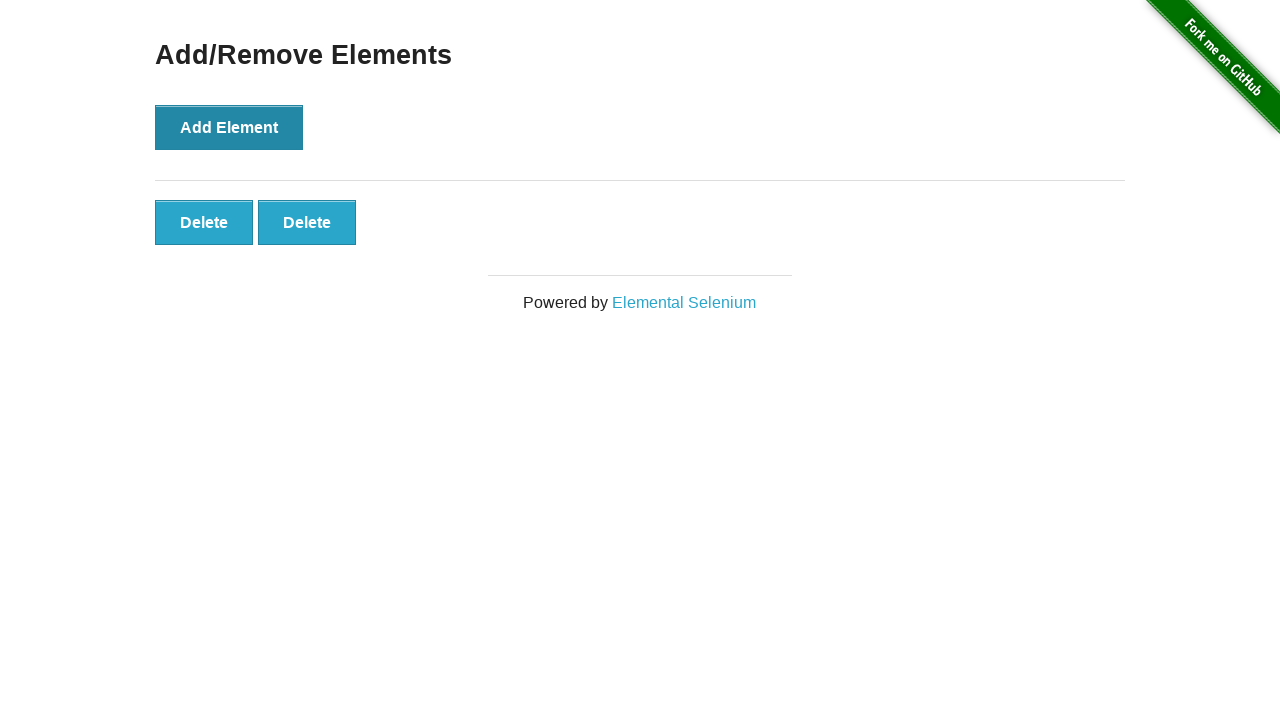

Clicked 'Add Element' button (iteration 3/100) at (229, 127) on button[onclick='addElement()']
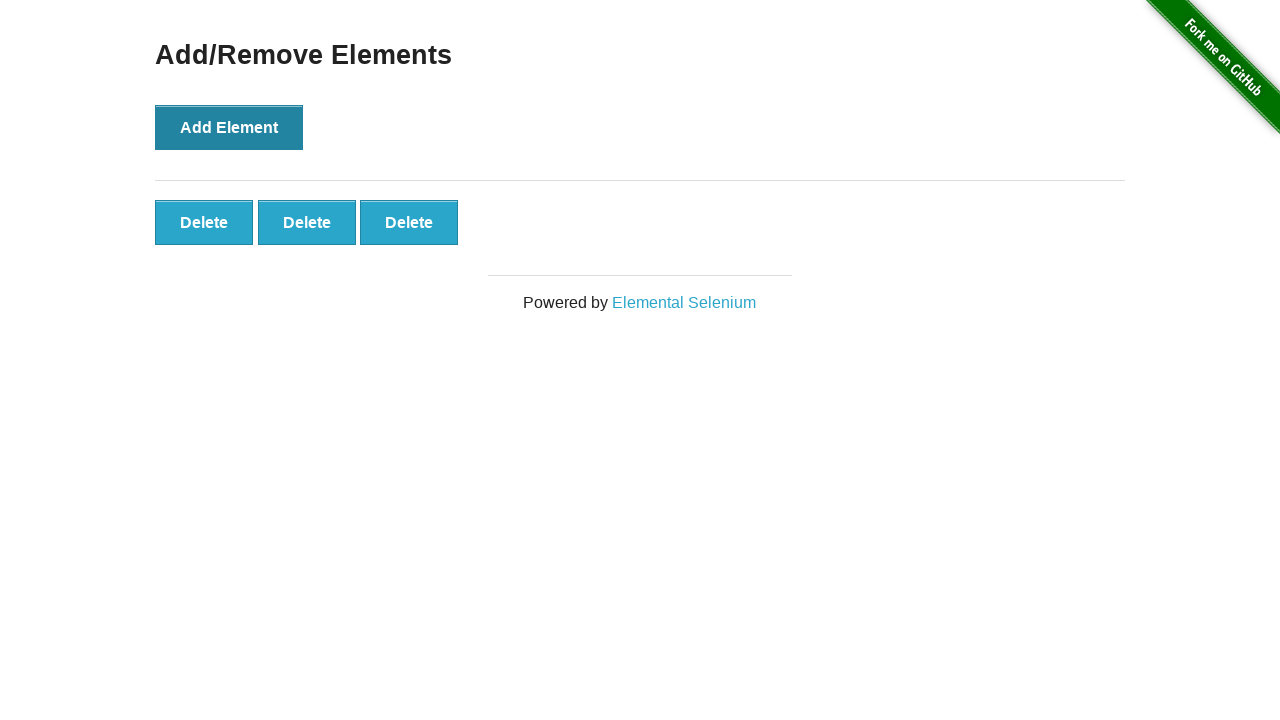

Clicked 'Add Element' button (iteration 4/100) at (229, 127) on button[onclick='addElement()']
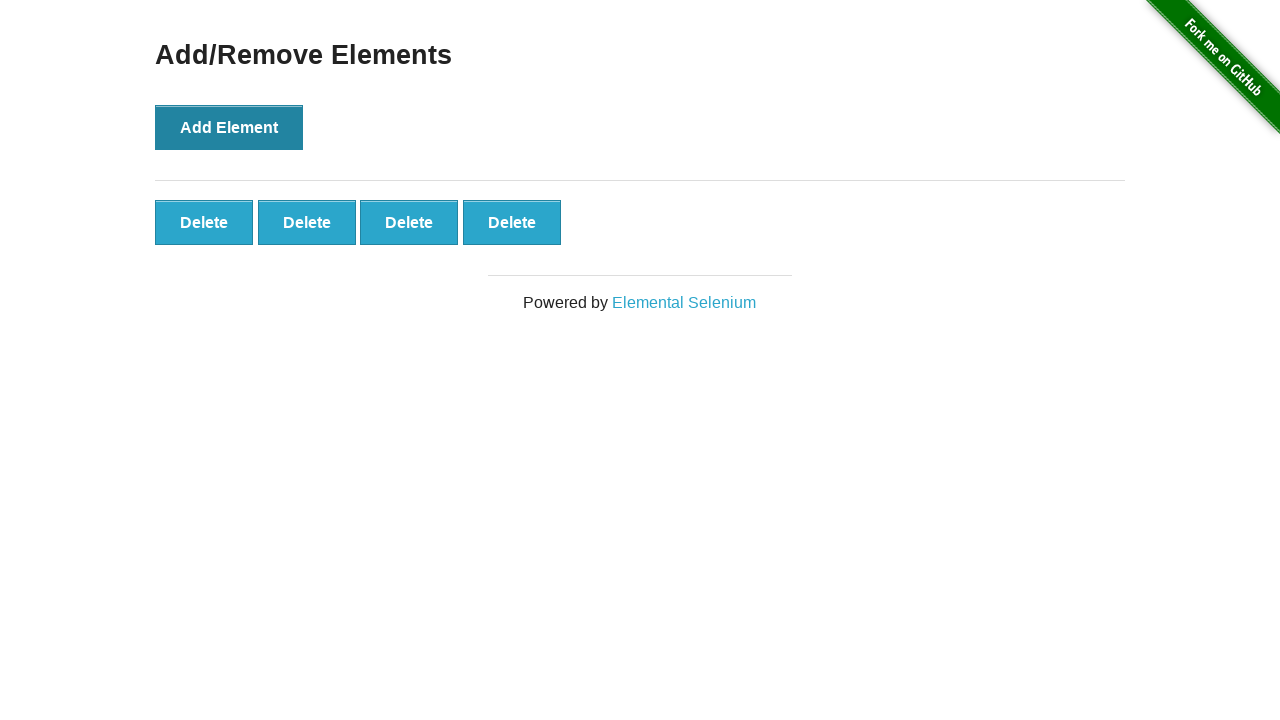

Clicked 'Add Element' button (iteration 5/100) at (229, 127) on button[onclick='addElement()']
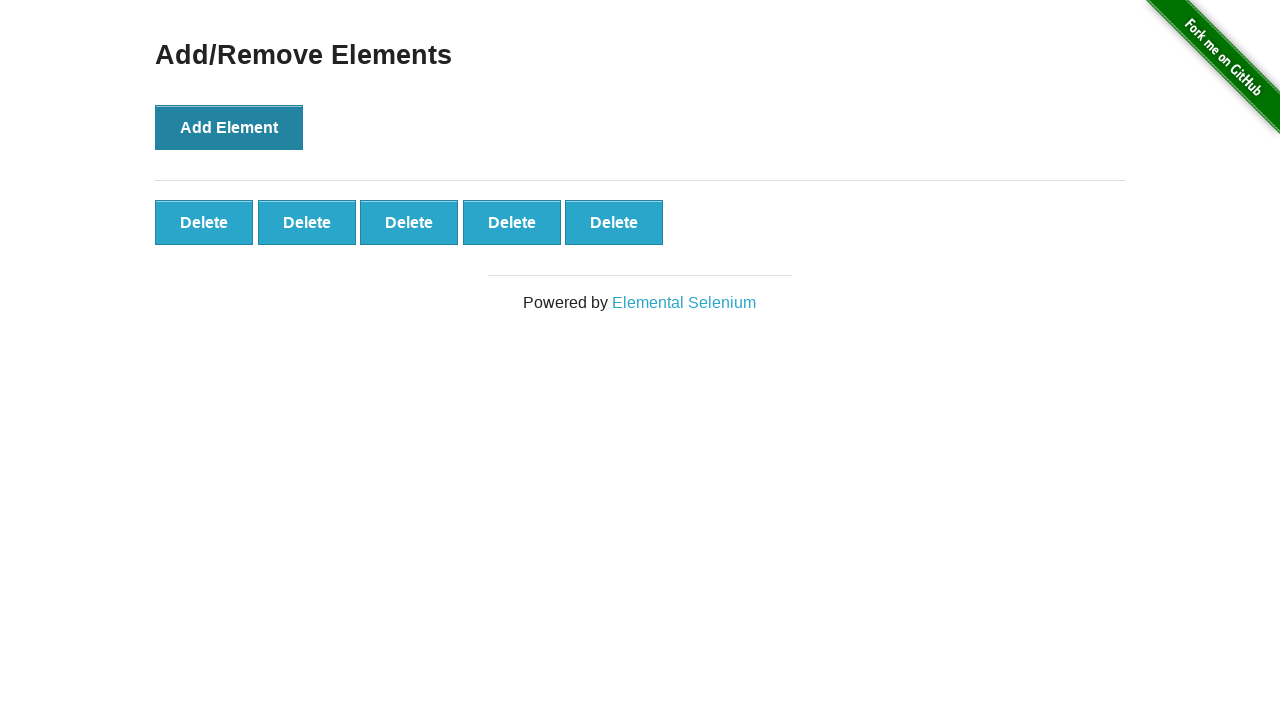

Clicked 'Add Element' button (iteration 6/100) at (229, 127) on button[onclick='addElement()']
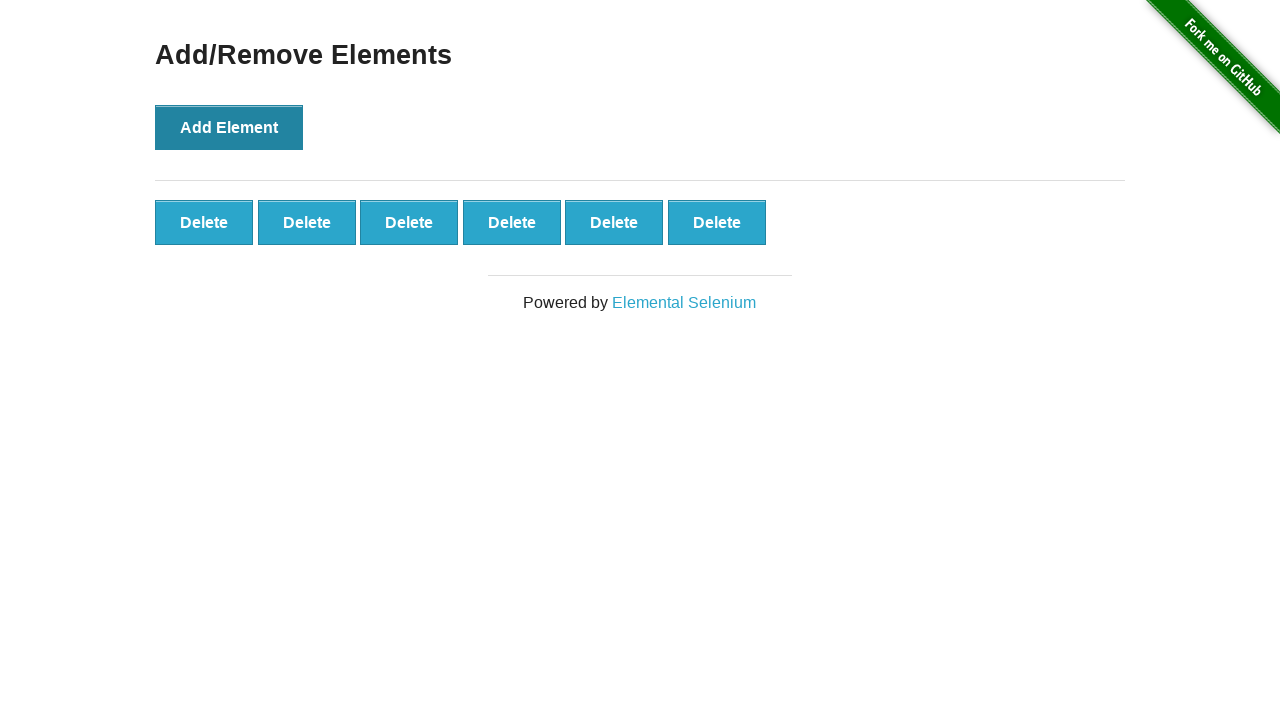

Clicked 'Add Element' button (iteration 7/100) at (229, 127) on button[onclick='addElement()']
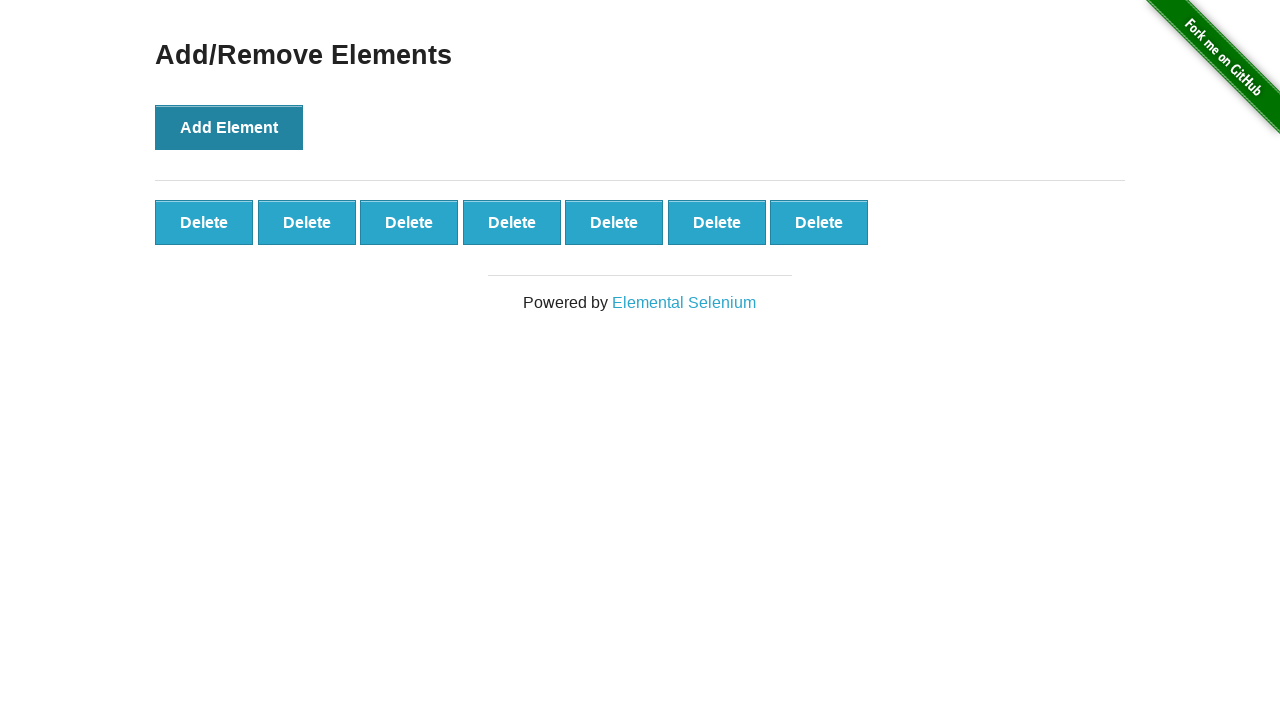

Clicked 'Add Element' button (iteration 8/100) at (229, 127) on button[onclick='addElement()']
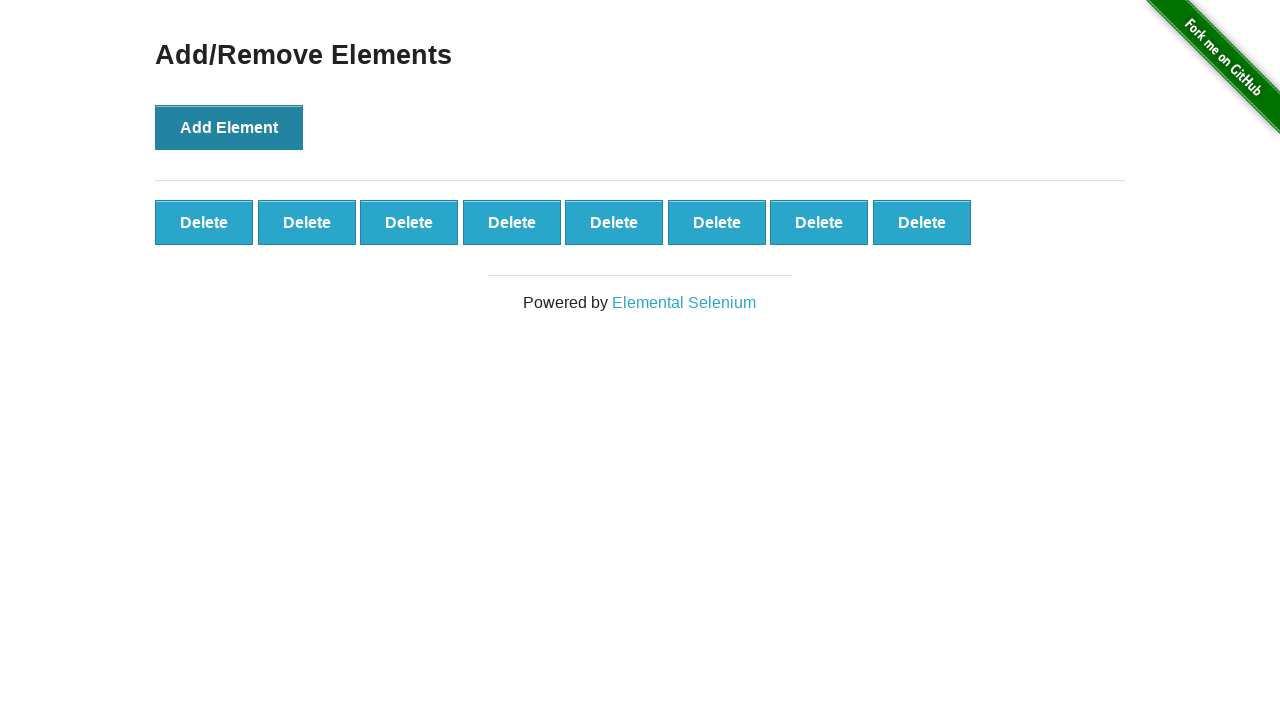

Clicked 'Add Element' button (iteration 9/100) at (229, 127) on button[onclick='addElement()']
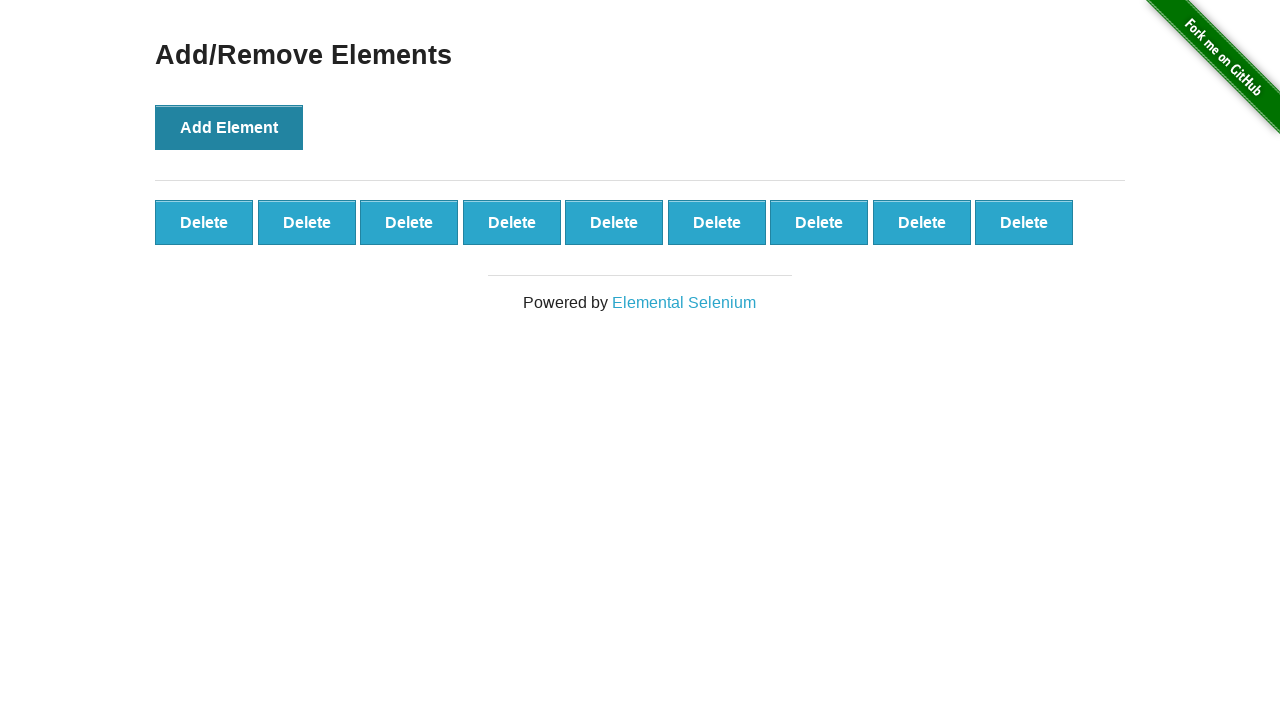

Clicked 'Add Element' button (iteration 10/100) at (229, 127) on button[onclick='addElement()']
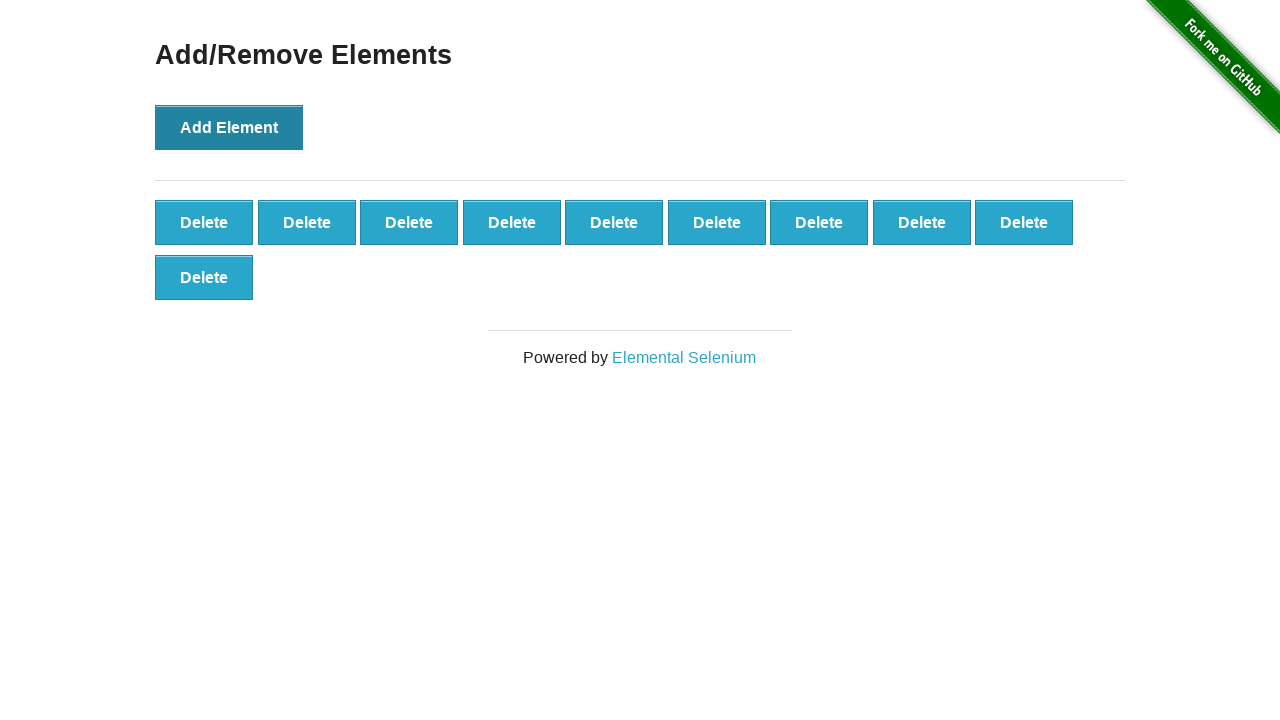

Clicked 'Add Element' button (iteration 11/100) at (229, 127) on button[onclick='addElement()']
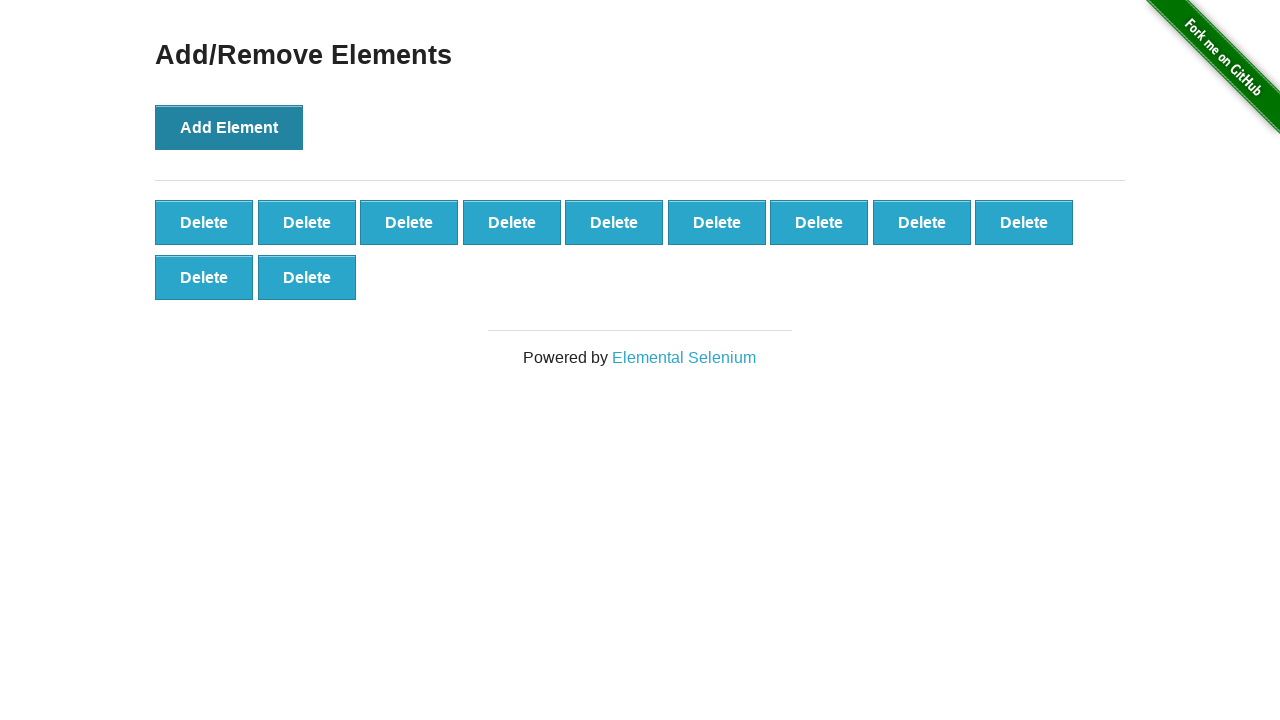

Clicked 'Add Element' button (iteration 12/100) at (229, 127) on button[onclick='addElement()']
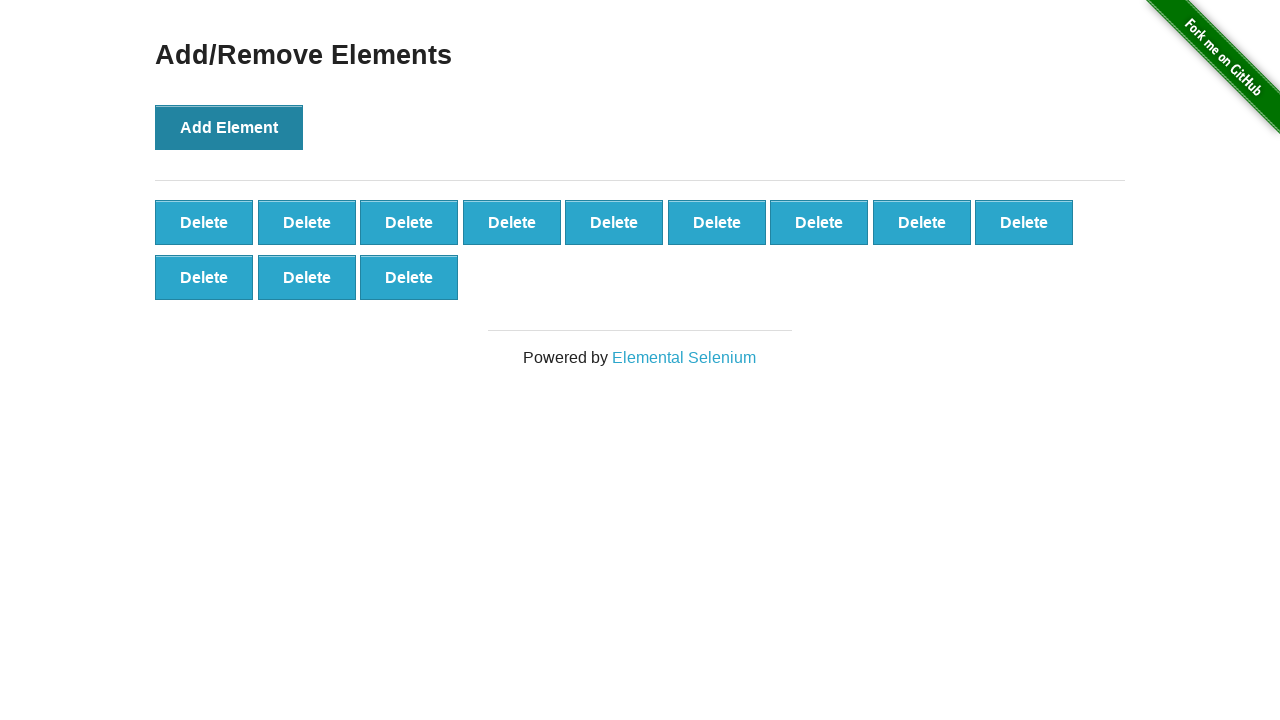

Clicked 'Add Element' button (iteration 13/100) at (229, 127) on button[onclick='addElement()']
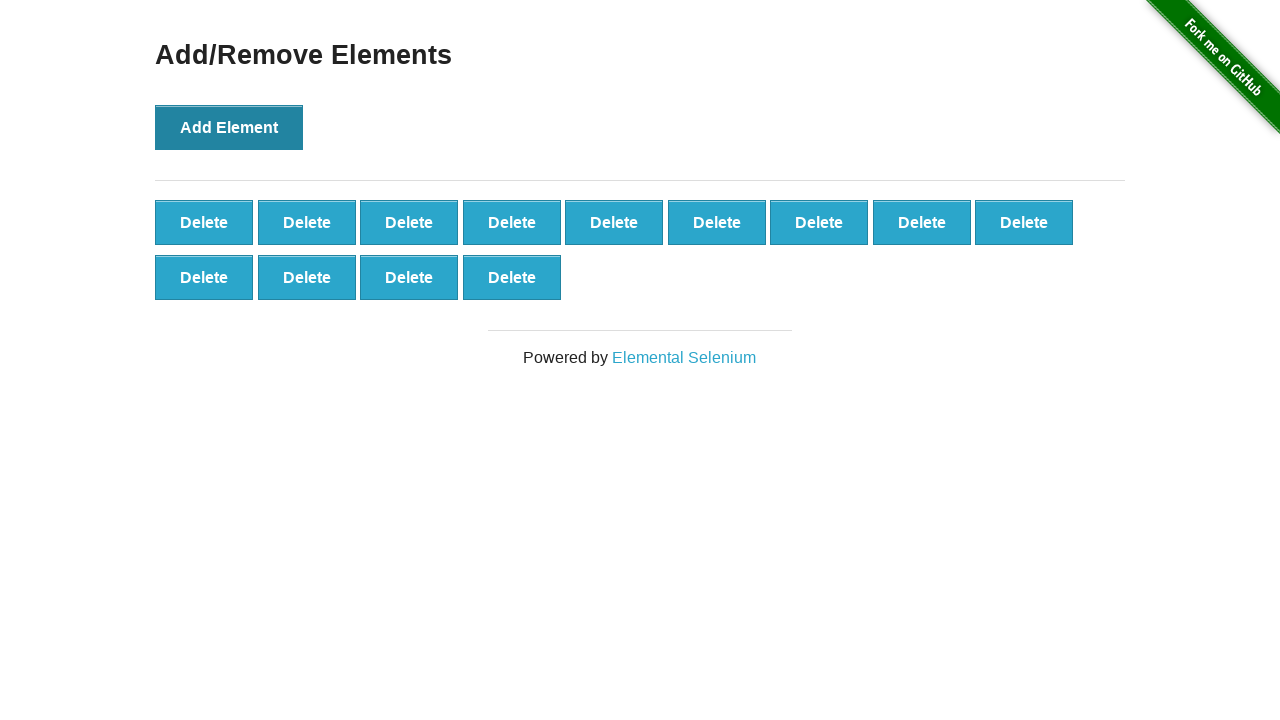

Clicked 'Add Element' button (iteration 14/100) at (229, 127) on button[onclick='addElement()']
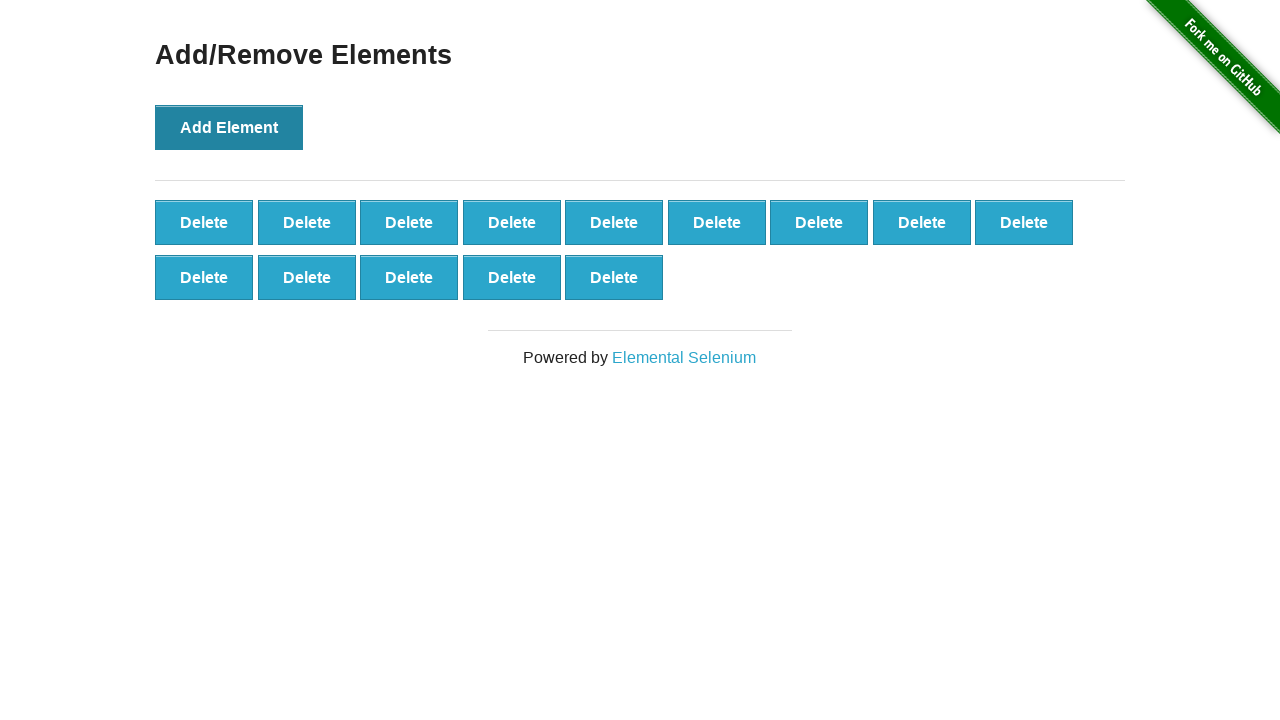

Clicked 'Add Element' button (iteration 15/100) at (229, 127) on button[onclick='addElement()']
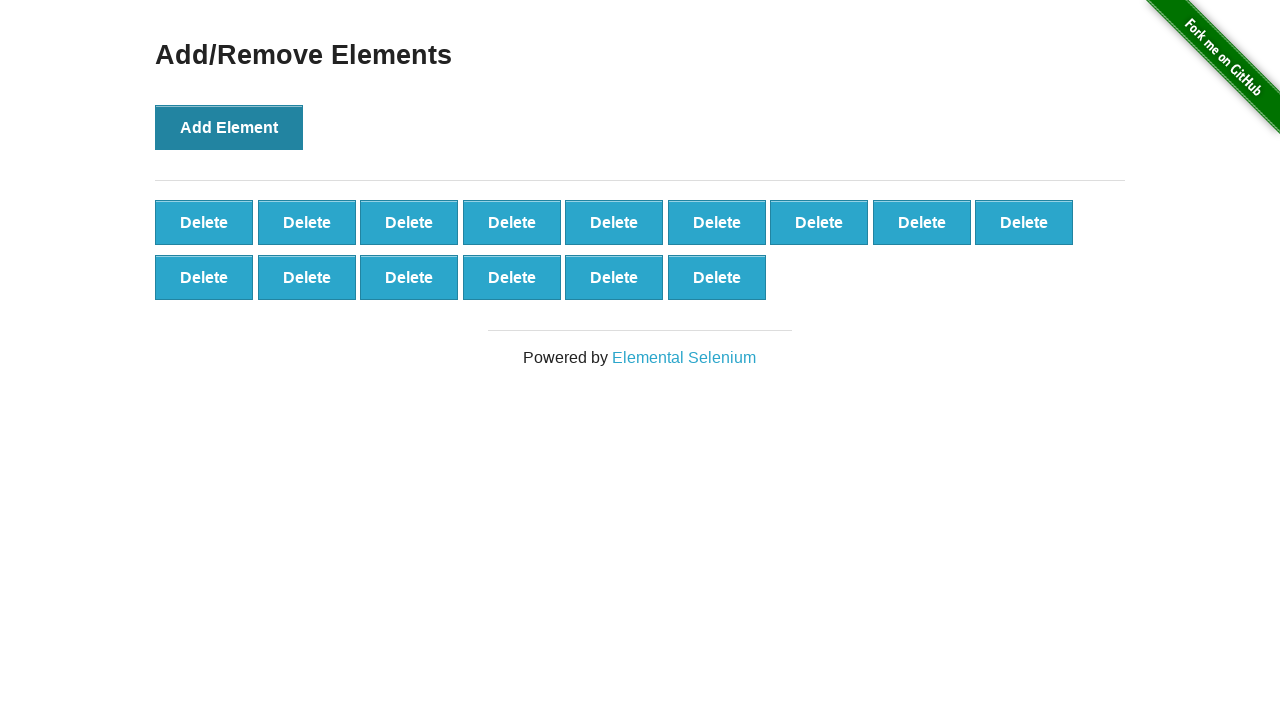

Clicked 'Add Element' button (iteration 16/100) at (229, 127) on button[onclick='addElement()']
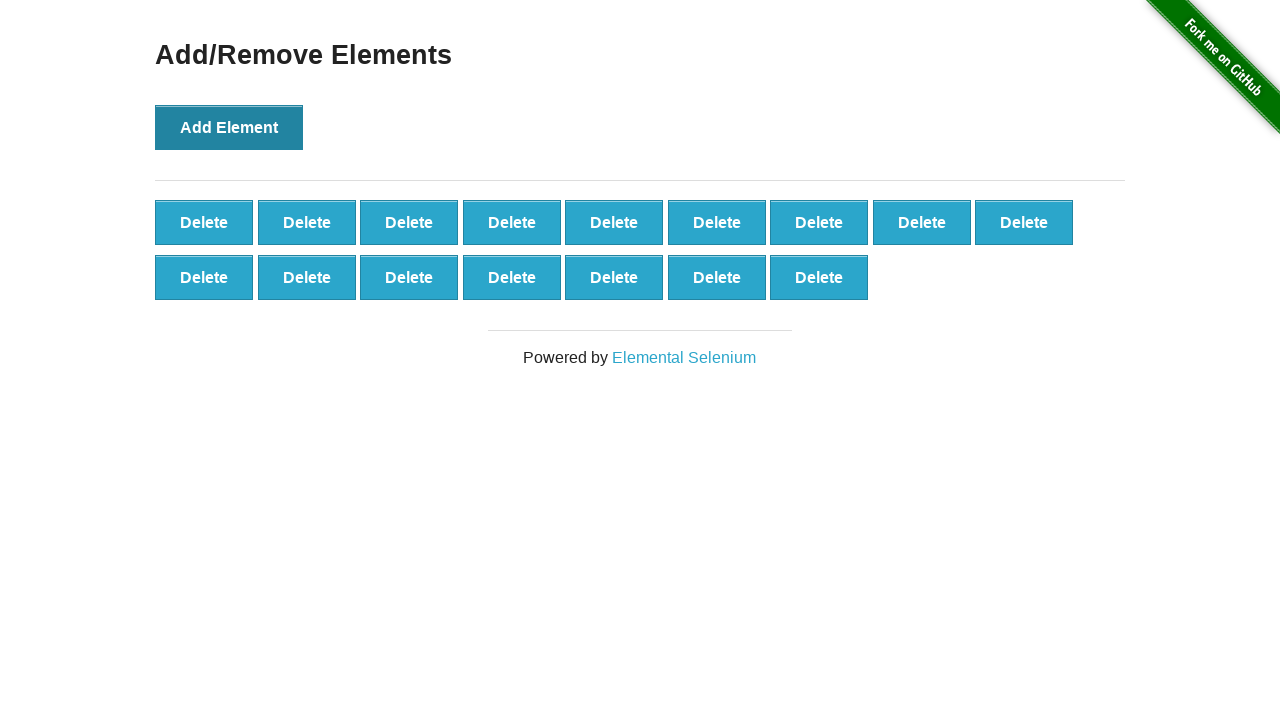

Clicked 'Add Element' button (iteration 17/100) at (229, 127) on button[onclick='addElement()']
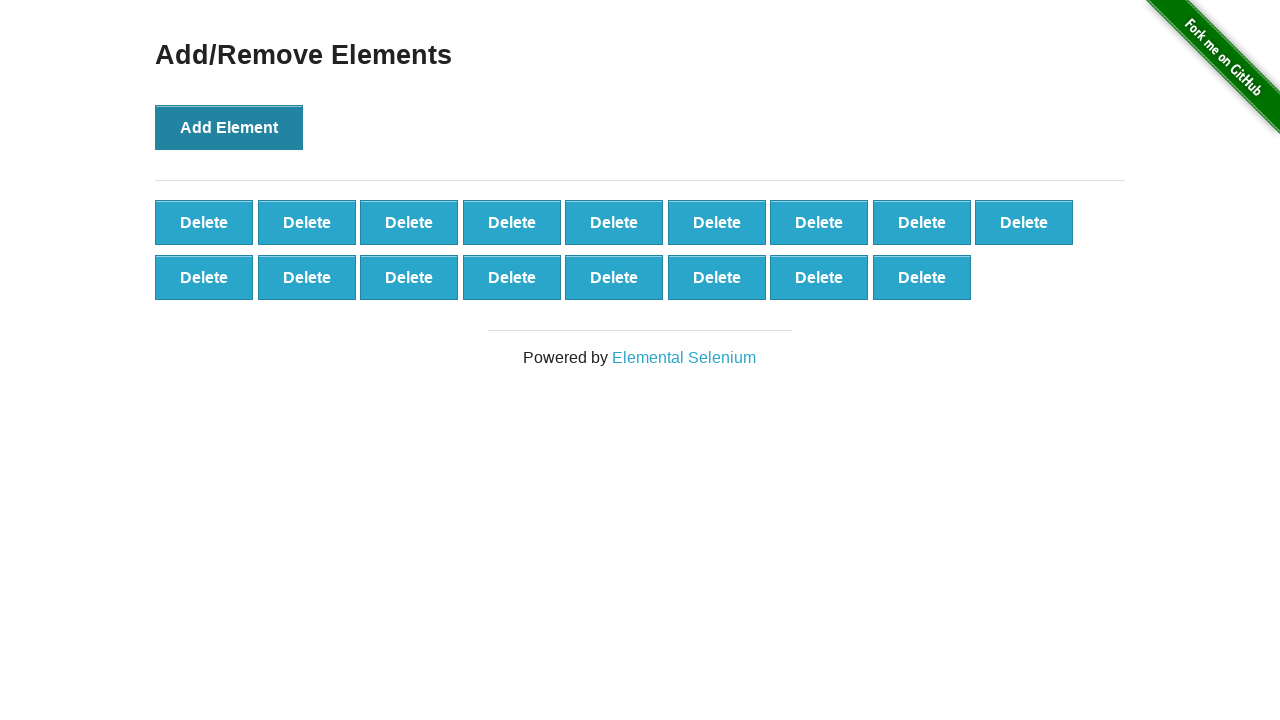

Clicked 'Add Element' button (iteration 18/100) at (229, 127) on button[onclick='addElement()']
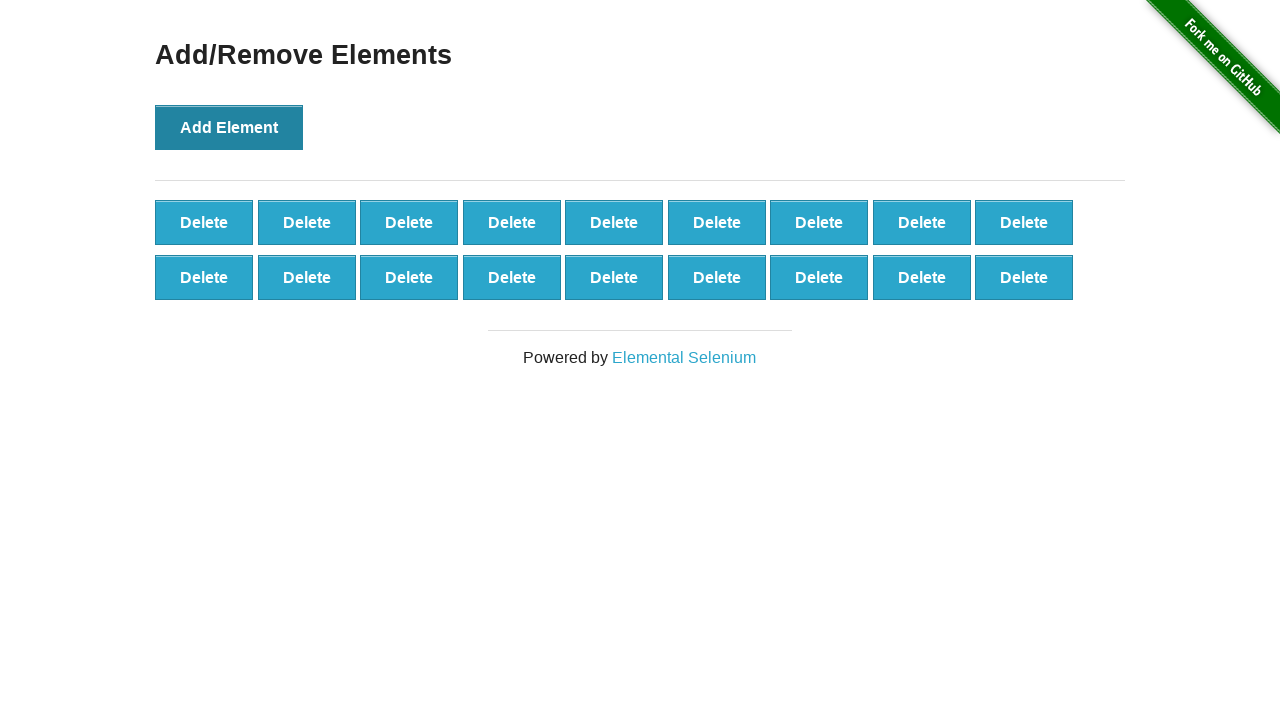

Clicked 'Add Element' button (iteration 19/100) at (229, 127) on button[onclick='addElement()']
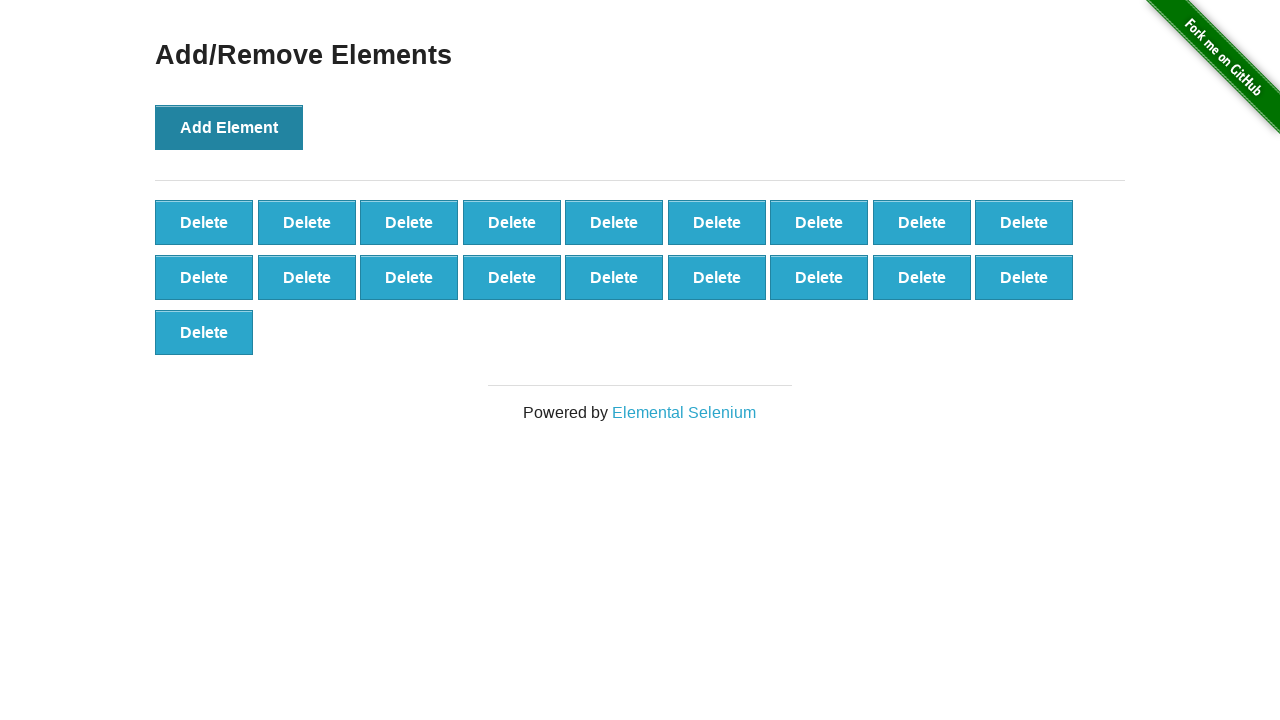

Clicked 'Add Element' button (iteration 20/100) at (229, 127) on button[onclick='addElement()']
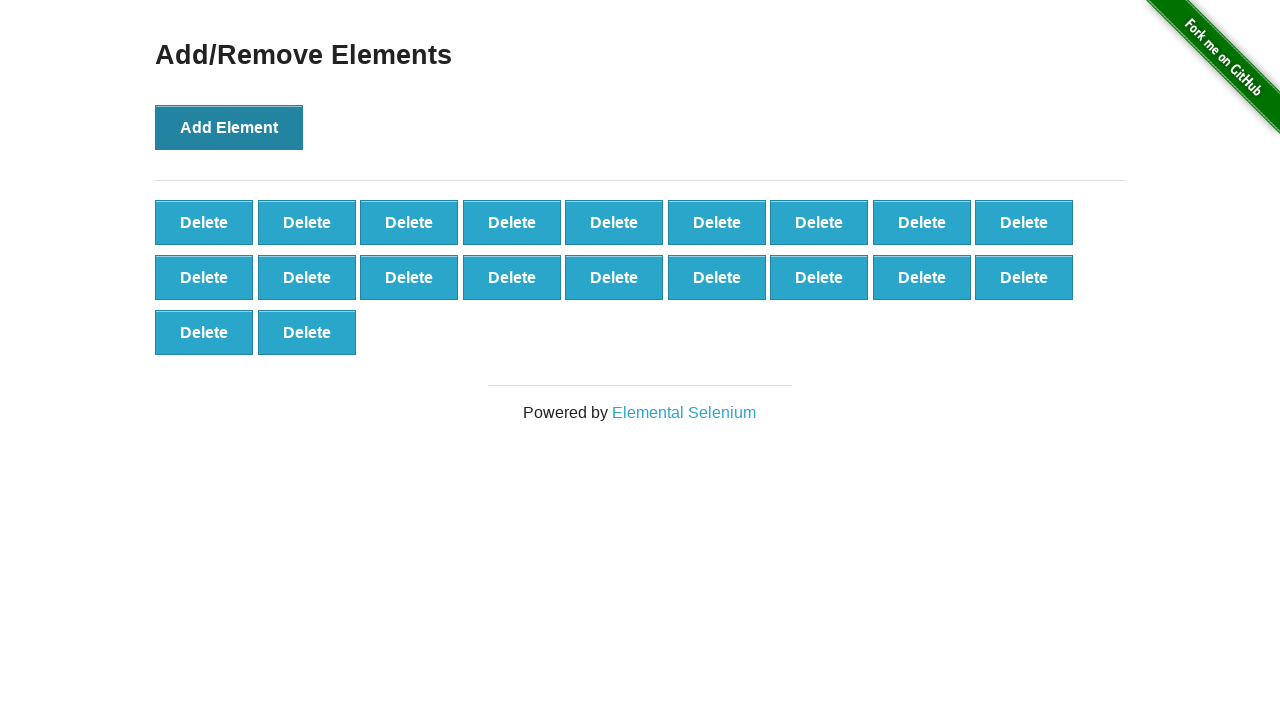

Clicked 'Add Element' button (iteration 21/100) at (229, 127) on button[onclick='addElement()']
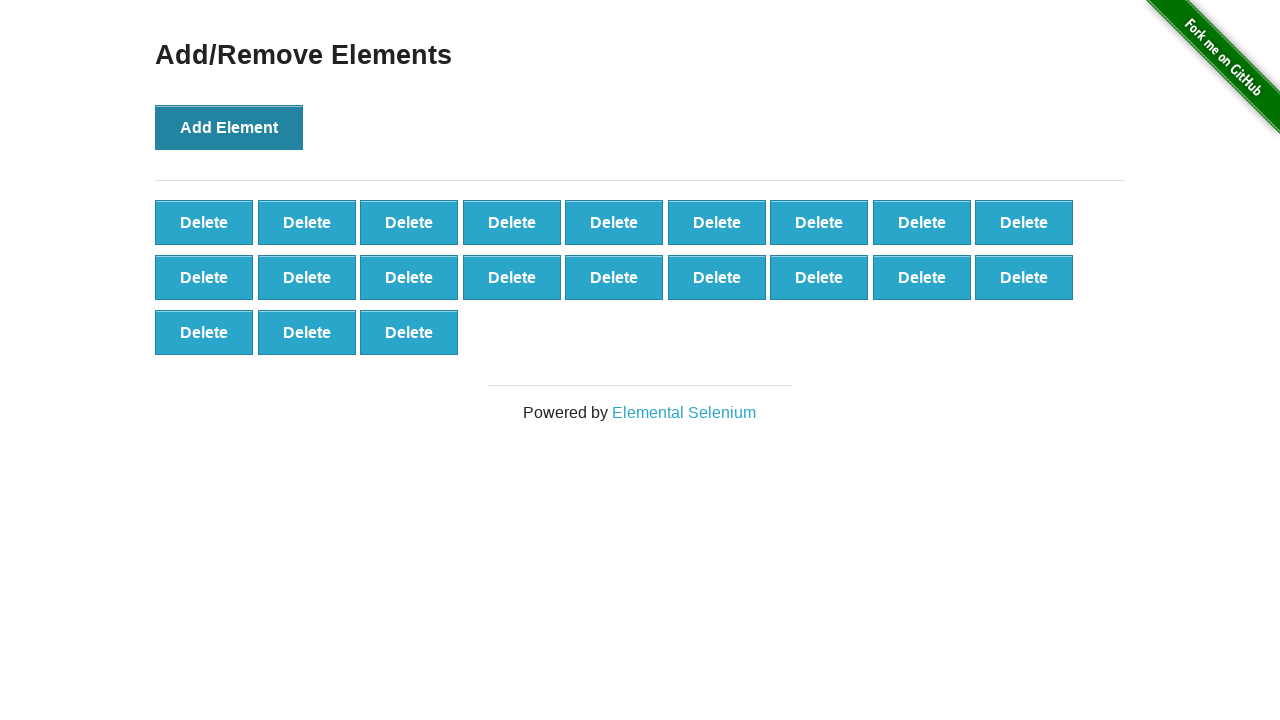

Clicked 'Add Element' button (iteration 22/100) at (229, 127) on button[onclick='addElement()']
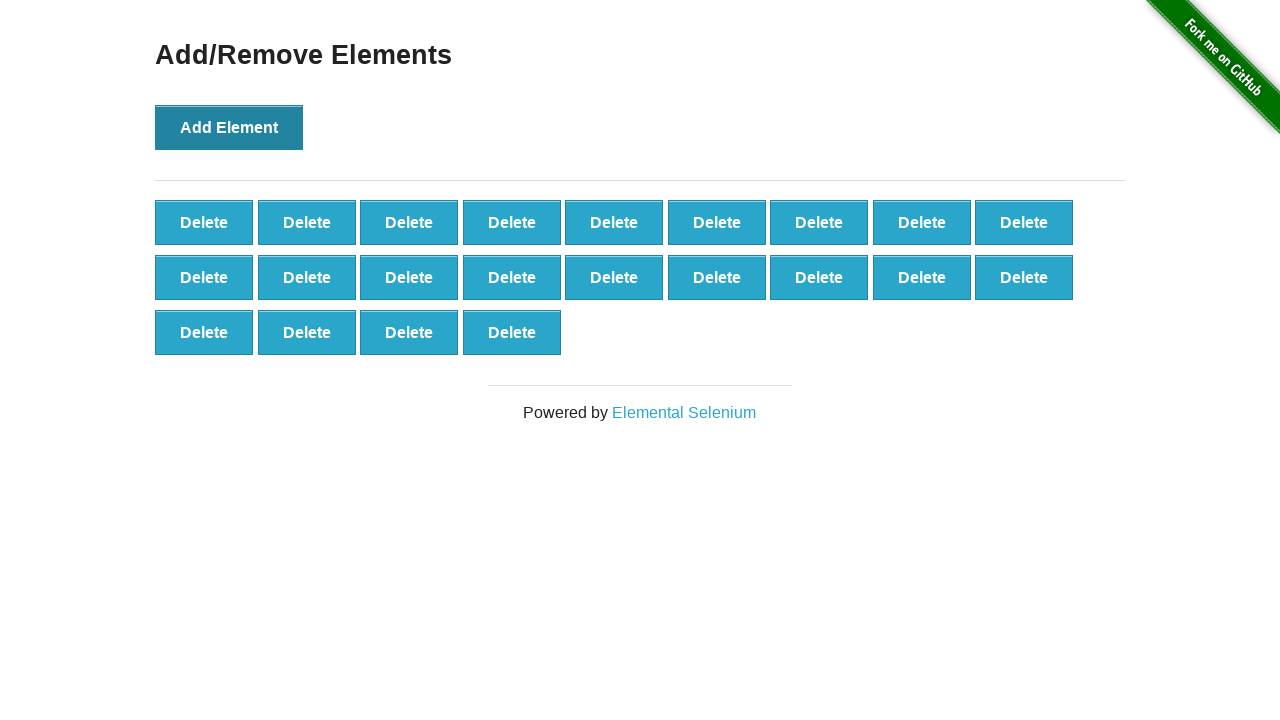

Clicked 'Add Element' button (iteration 23/100) at (229, 127) on button[onclick='addElement()']
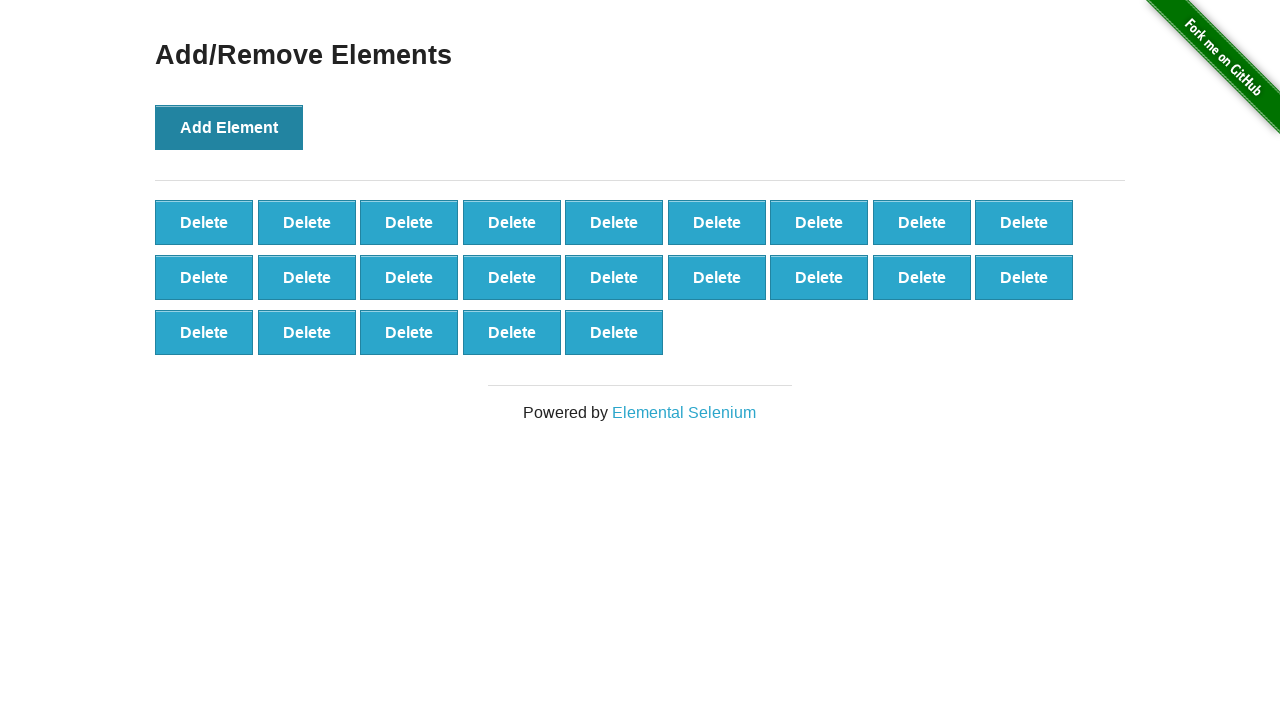

Clicked 'Add Element' button (iteration 24/100) at (229, 127) on button[onclick='addElement()']
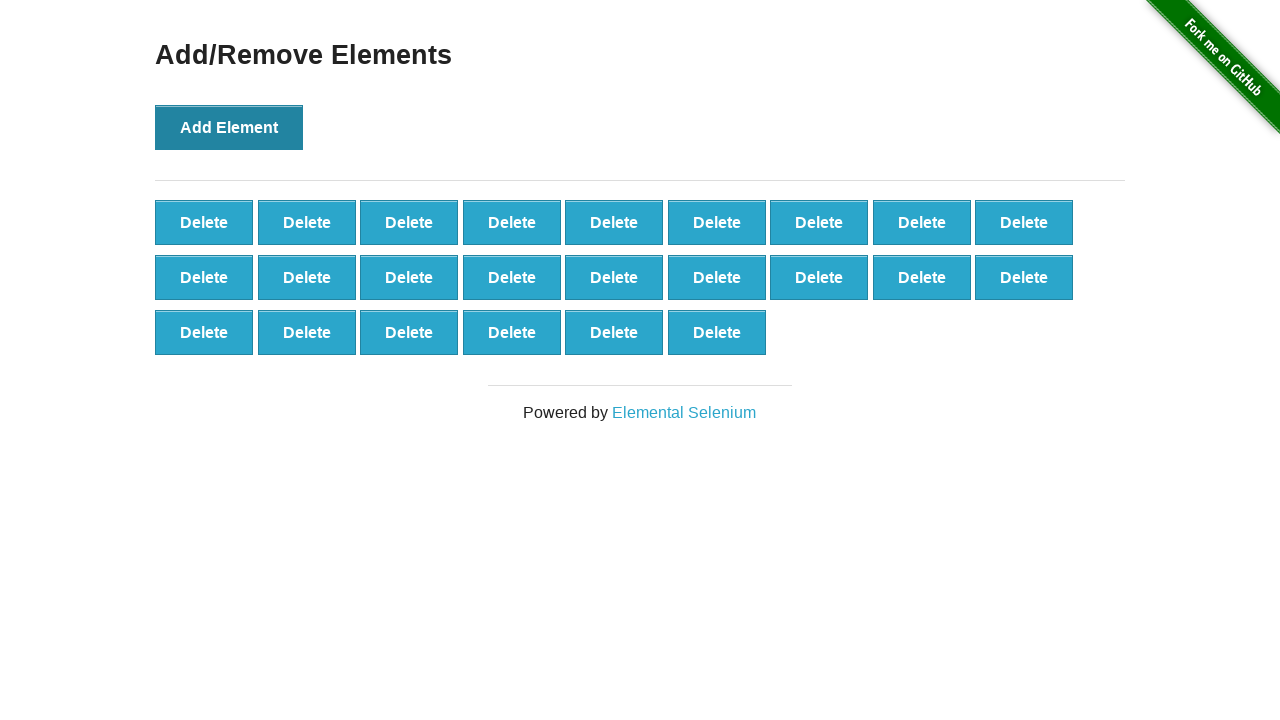

Clicked 'Add Element' button (iteration 25/100) at (229, 127) on button[onclick='addElement()']
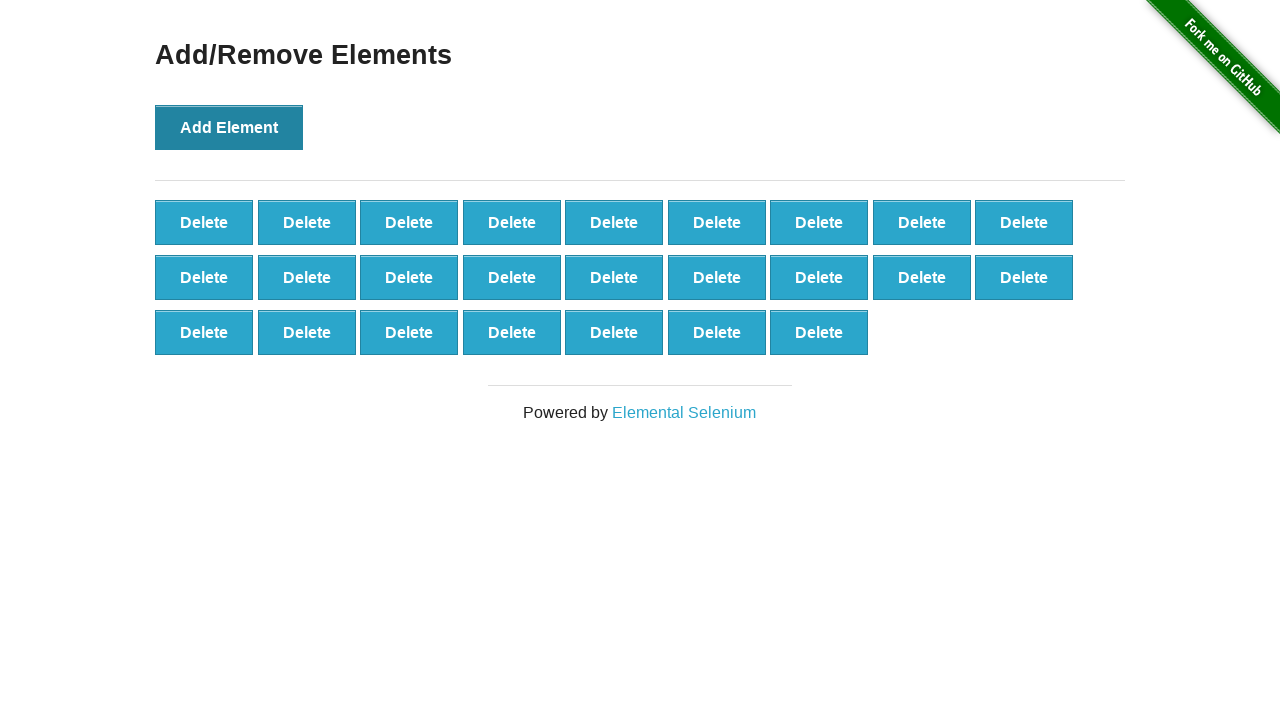

Clicked 'Add Element' button (iteration 26/100) at (229, 127) on button[onclick='addElement()']
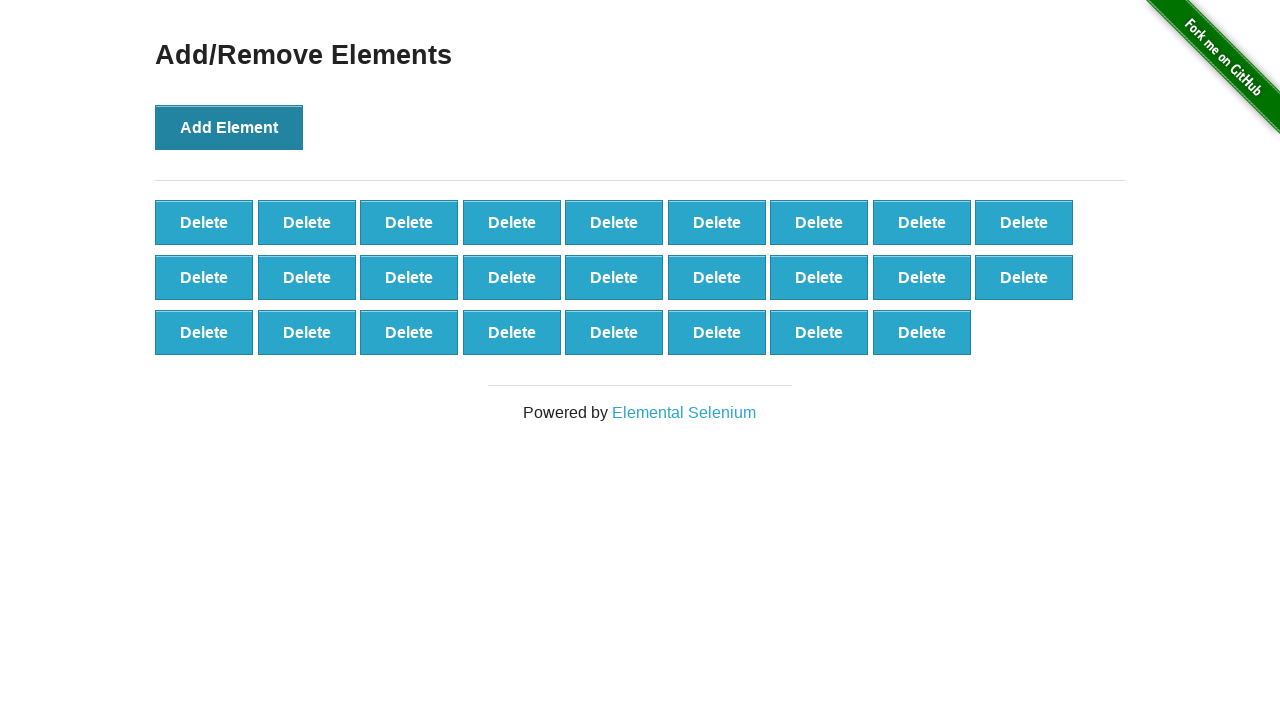

Clicked 'Add Element' button (iteration 27/100) at (229, 127) on button[onclick='addElement()']
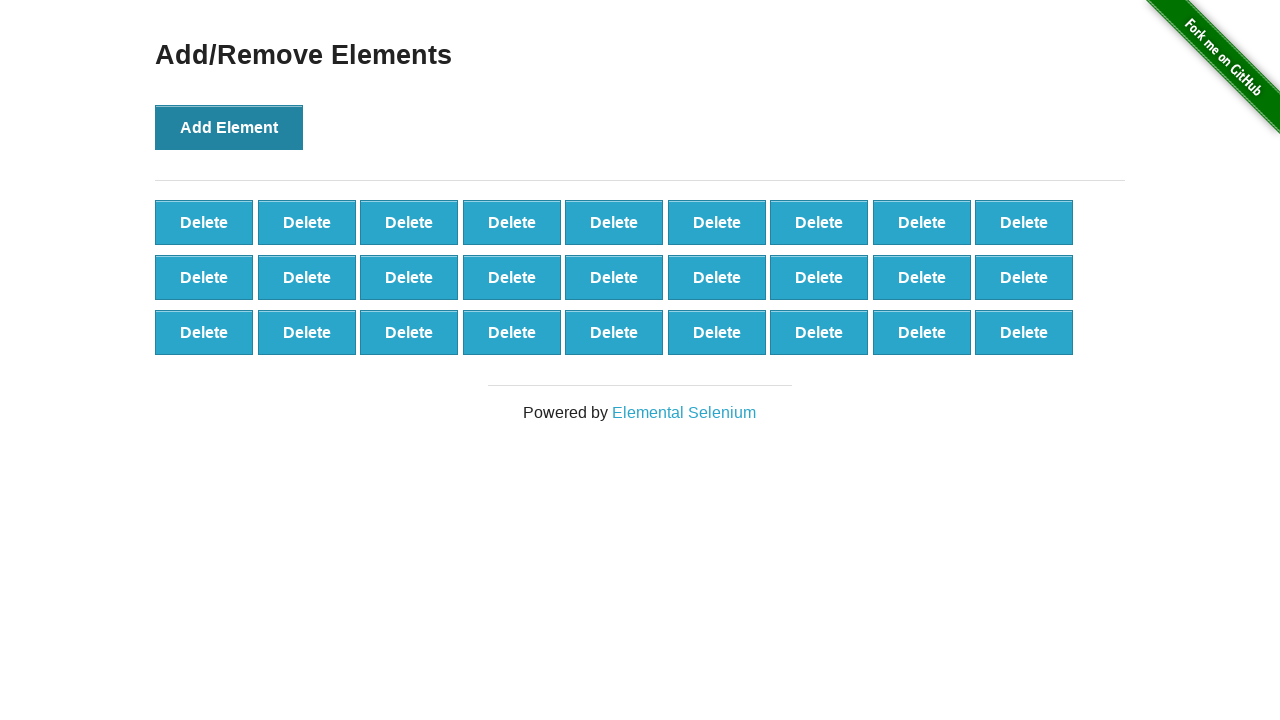

Clicked 'Add Element' button (iteration 28/100) at (229, 127) on button[onclick='addElement()']
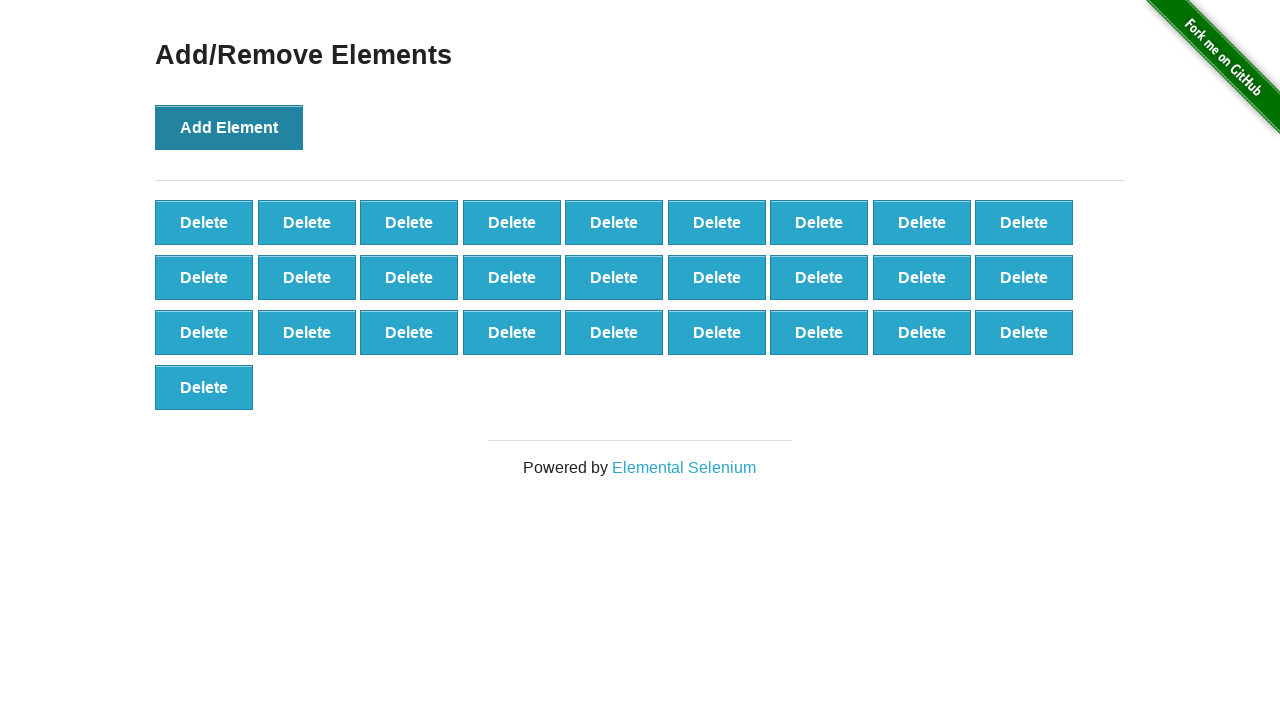

Clicked 'Add Element' button (iteration 29/100) at (229, 127) on button[onclick='addElement()']
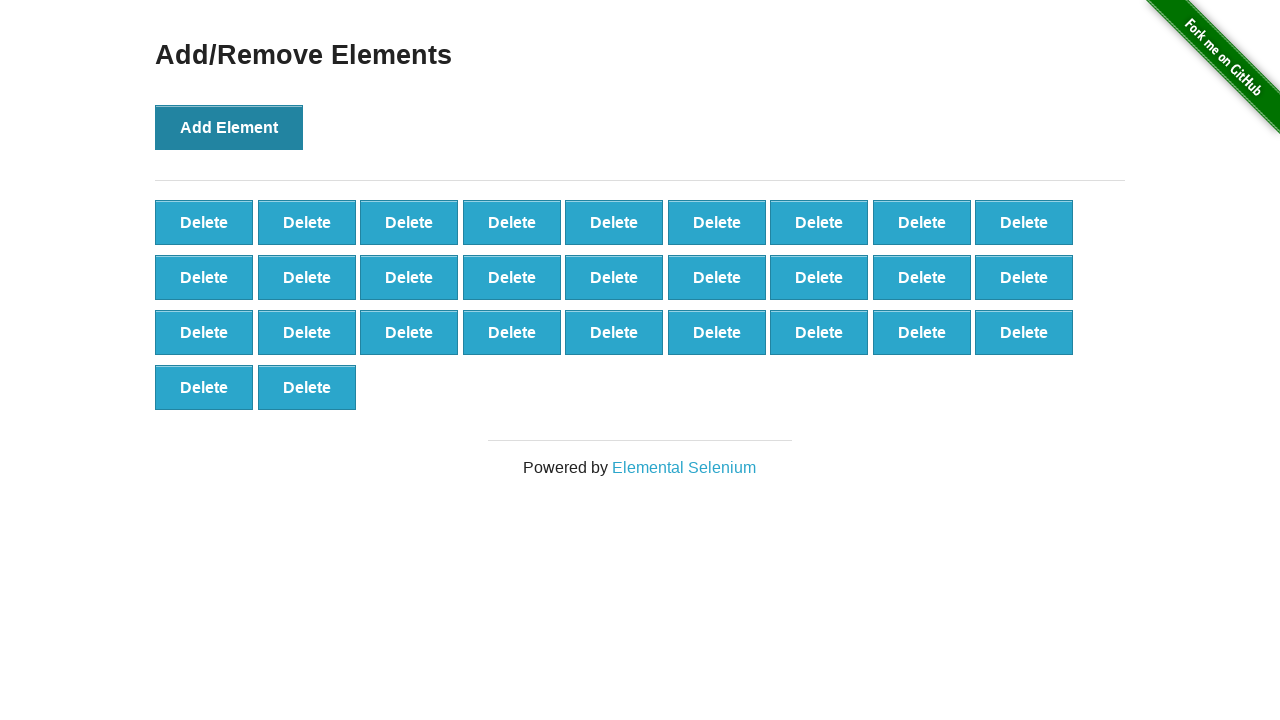

Clicked 'Add Element' button (iteration 30/100) at (229, 127) on button[onclick='addElement()']
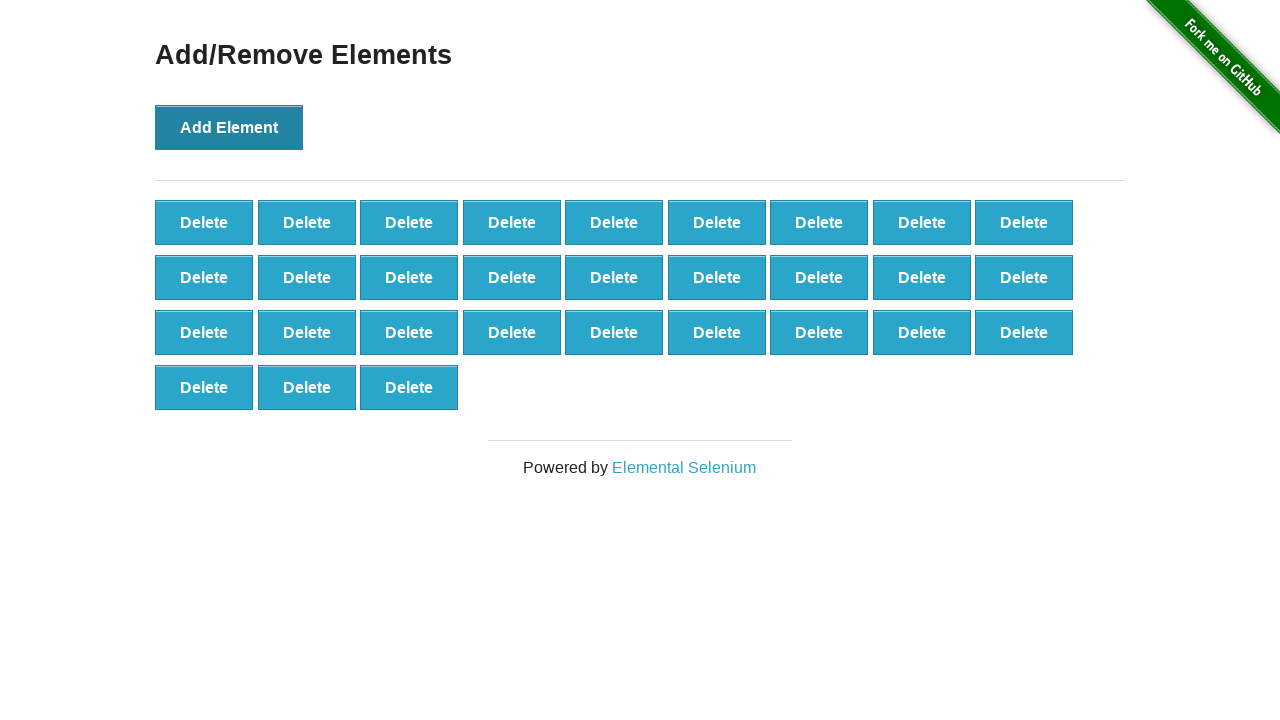

Clicked 'Add Element' button (iteration 31/100) at (229, 127) on button[onclick='addElement()']
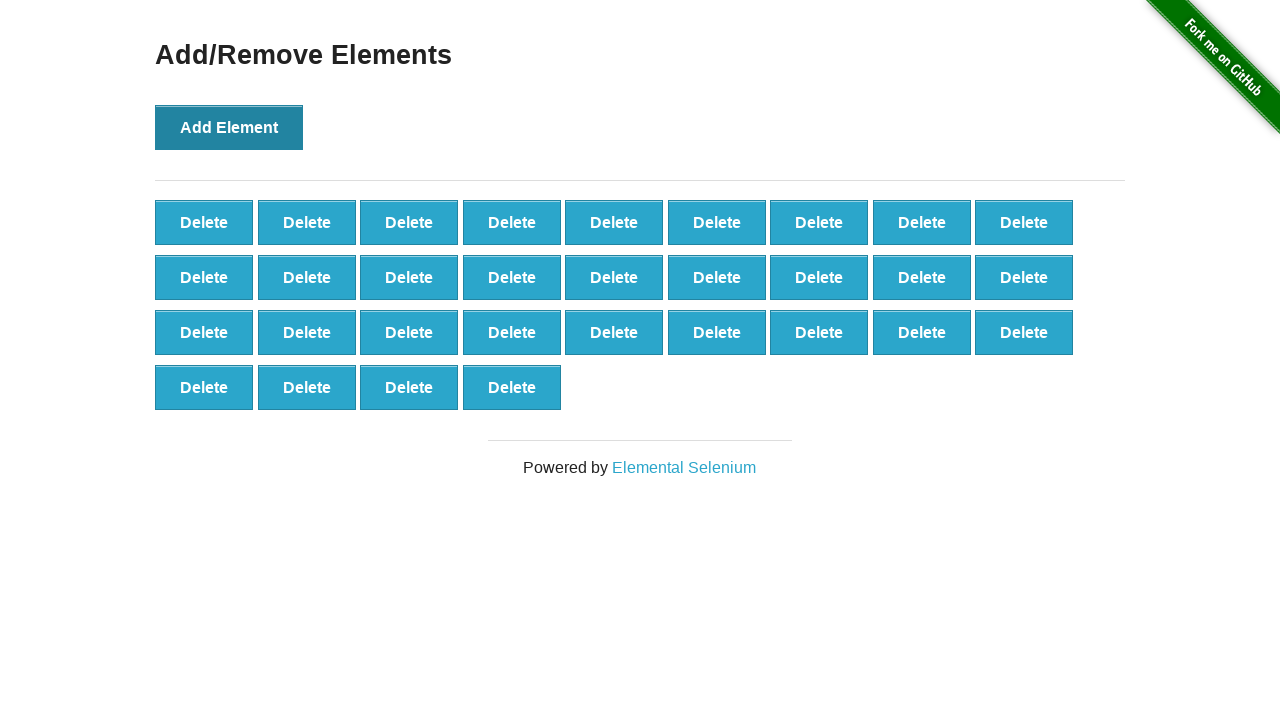

Clicked 'Add Element' button (iteration 32/100) at (229, 127) on button[onclick='addElement()']
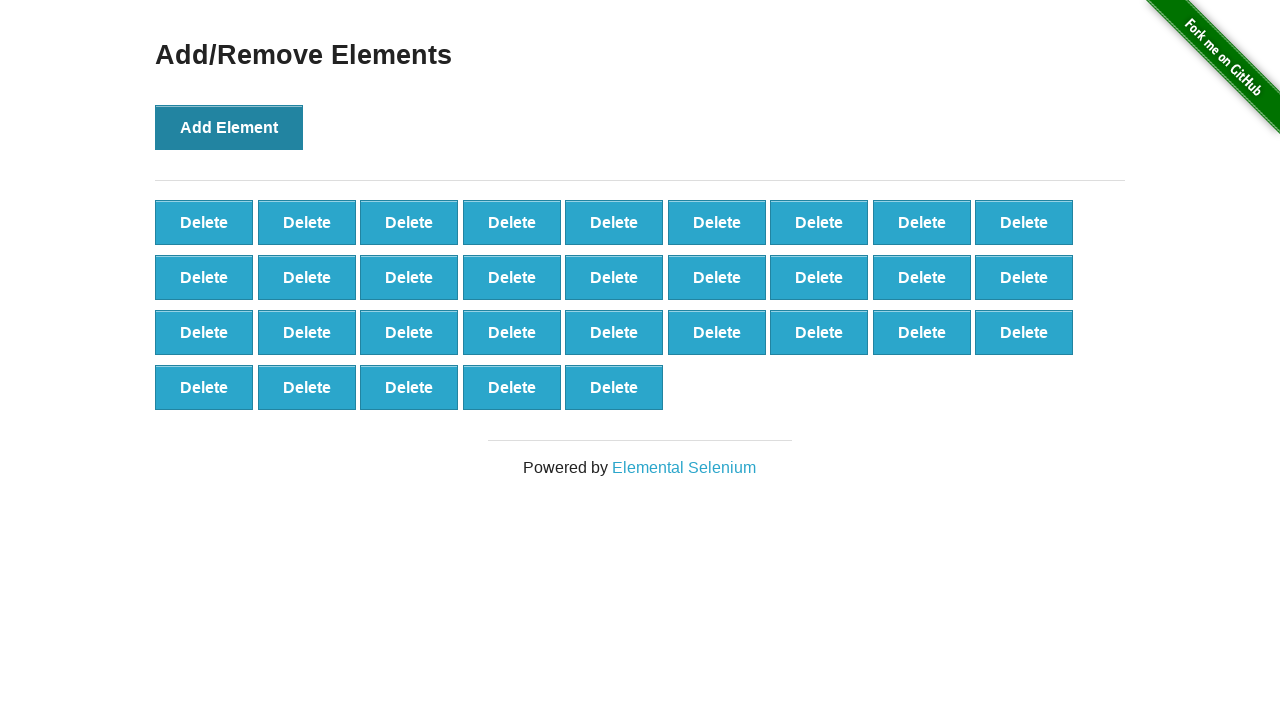

Clicked 'Add Element' button (iteration 33/100) at (229, 127) on button[onclick='addElement()']
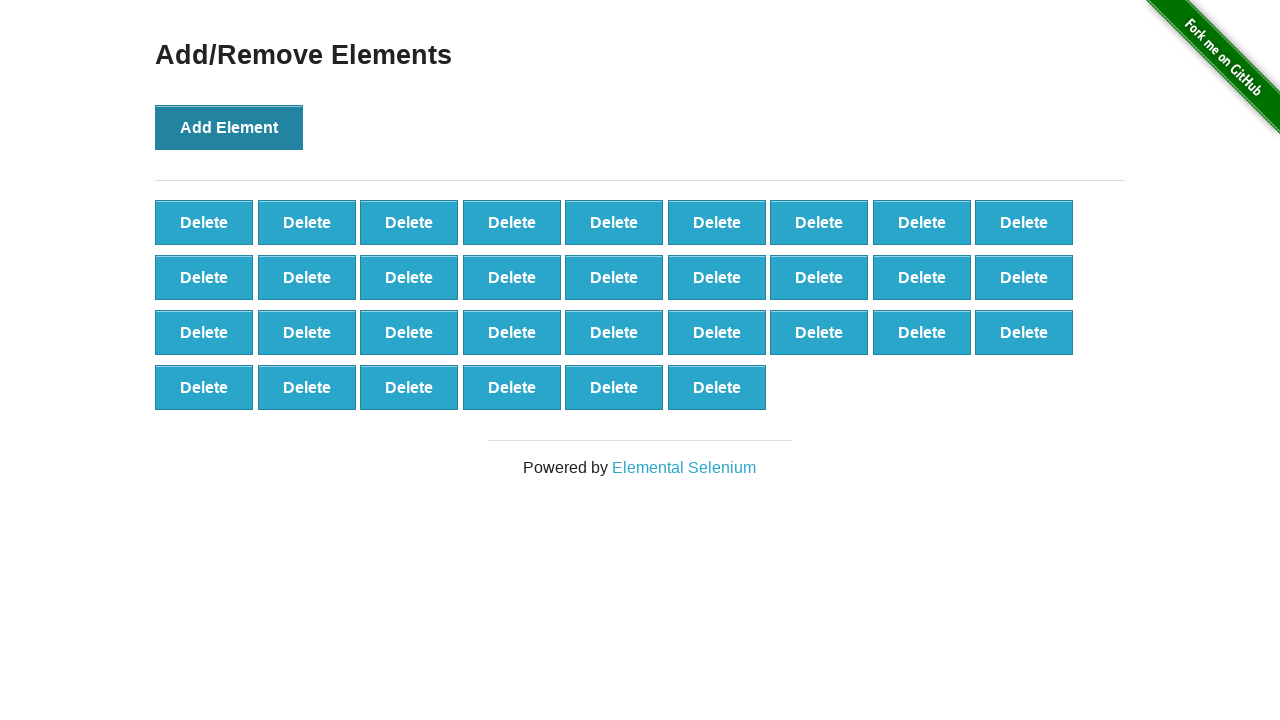

Clicked 'Add Element' button (iteration 34/100) at (229, 127) on button[onclick='addElement()']
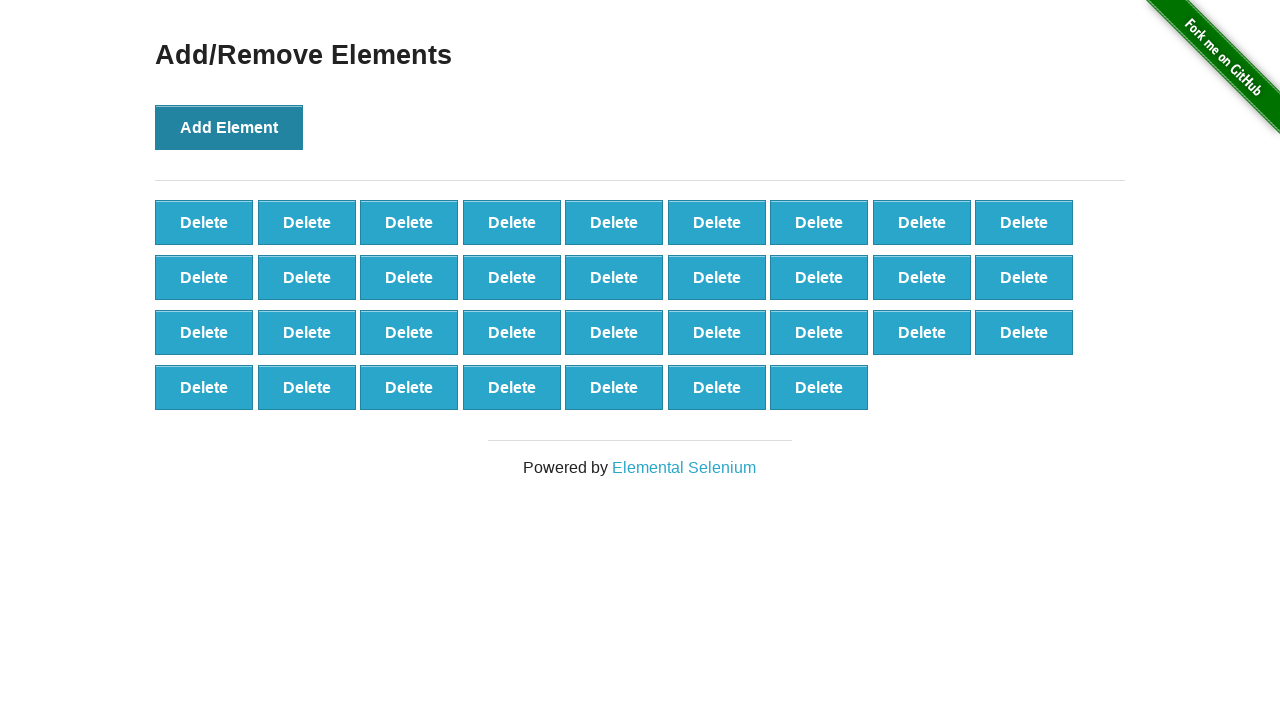

Clicked 'Add Element' button (iteration 35/100) at (229, 127) on button[onclick='addElement()']
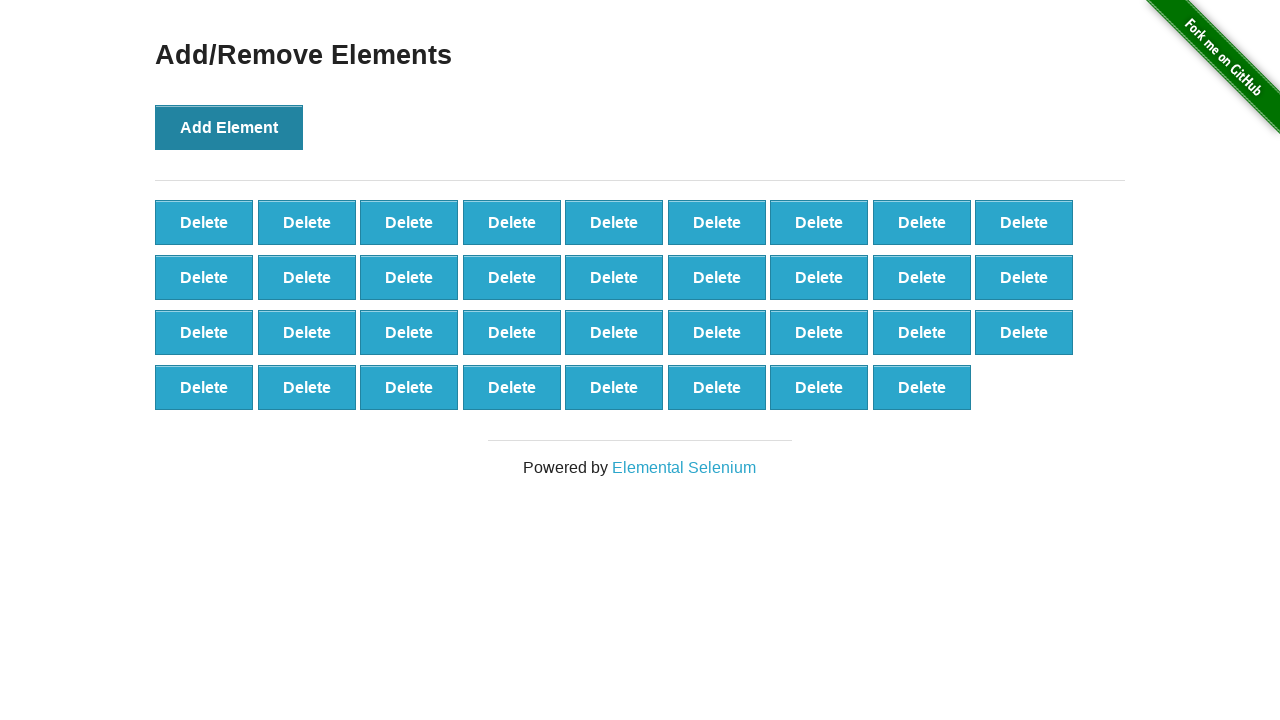

Clicked 'Add Element' button (iteration 36/100) at (229, 127) on button[onclick='addElement()']
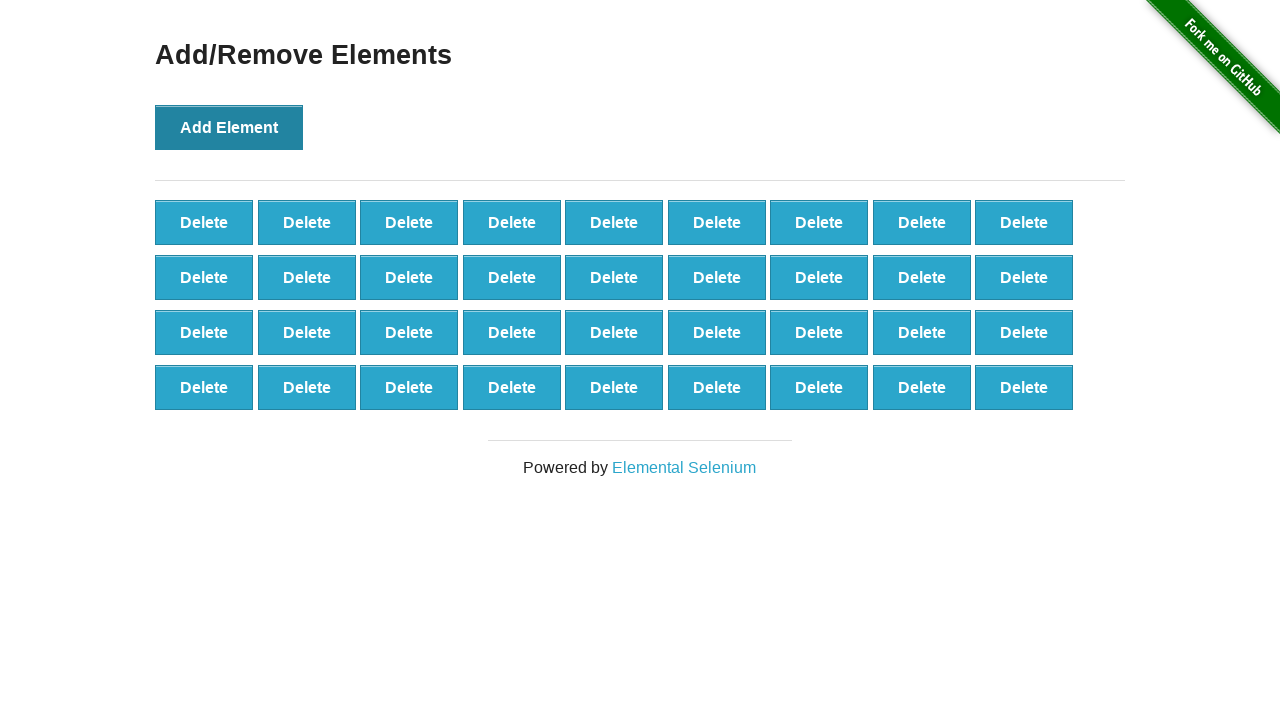

Clicked 'Add Element' button (iteration 37/100) at (229, 127) on button[onclick='addElement()']
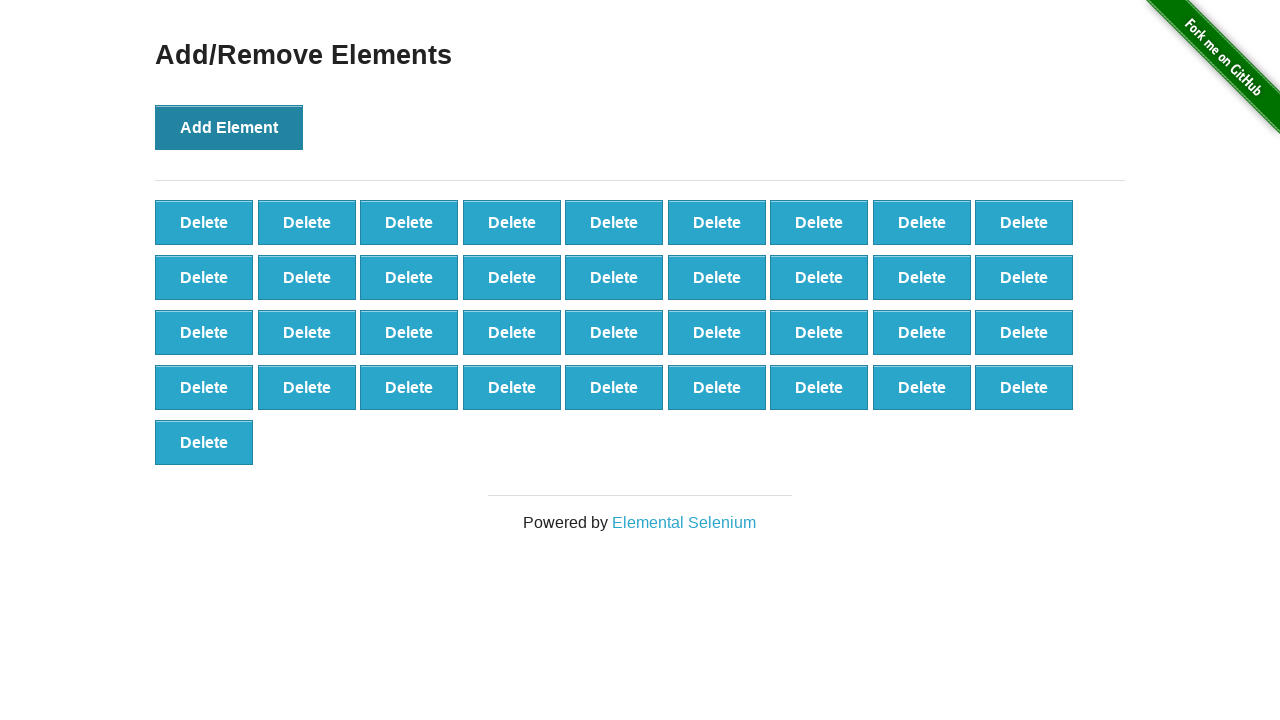

Clicked 'Add Element' button (iteration 38/100) at (229, 127) on button[onclick='addElement()']
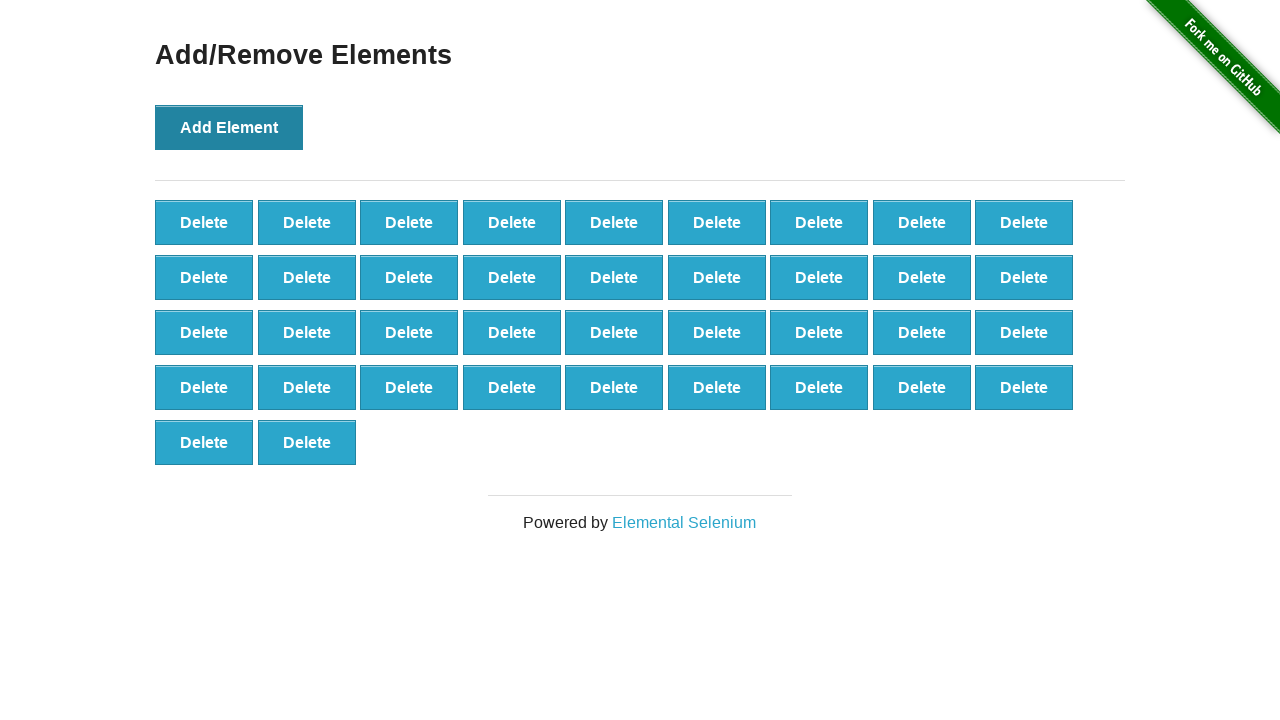

Clicked 'Add Element' button (iteration 39/100) at (229, 127) on button[onclick='addElement()']
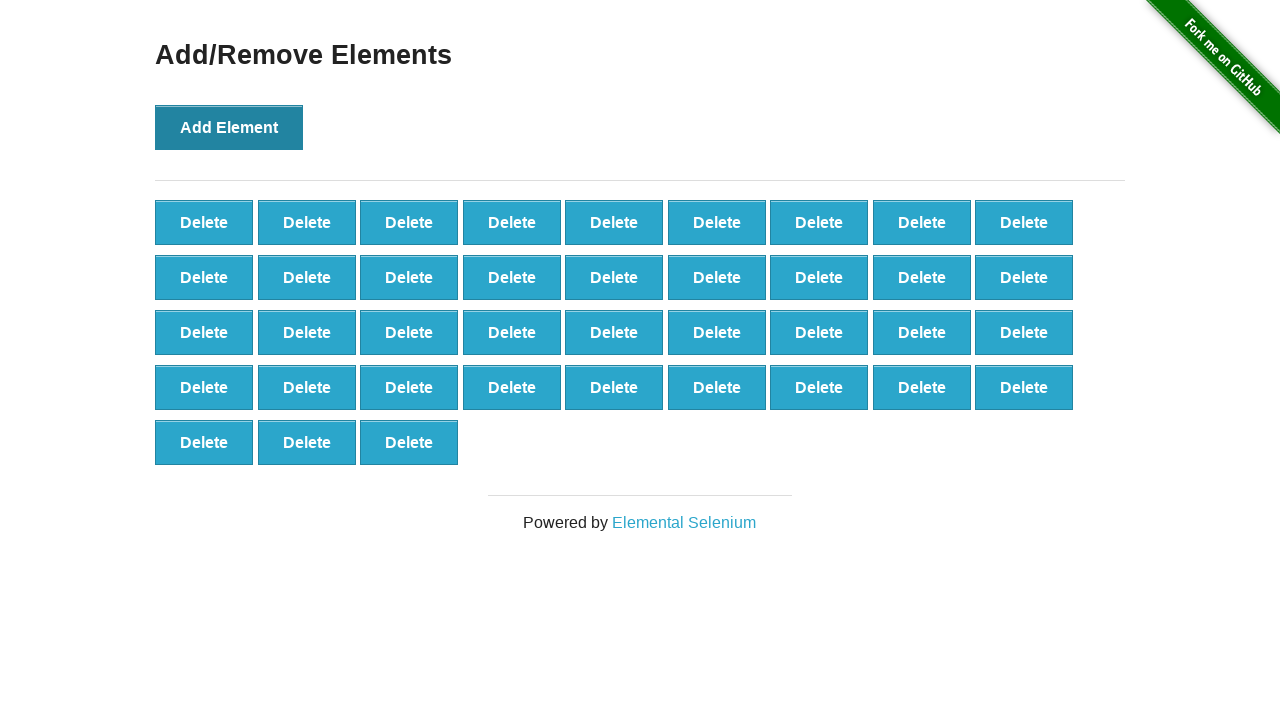

Clicked 'Add Element' button (iteration 40/100) at (229, 127) on button[onclick='addElement()']
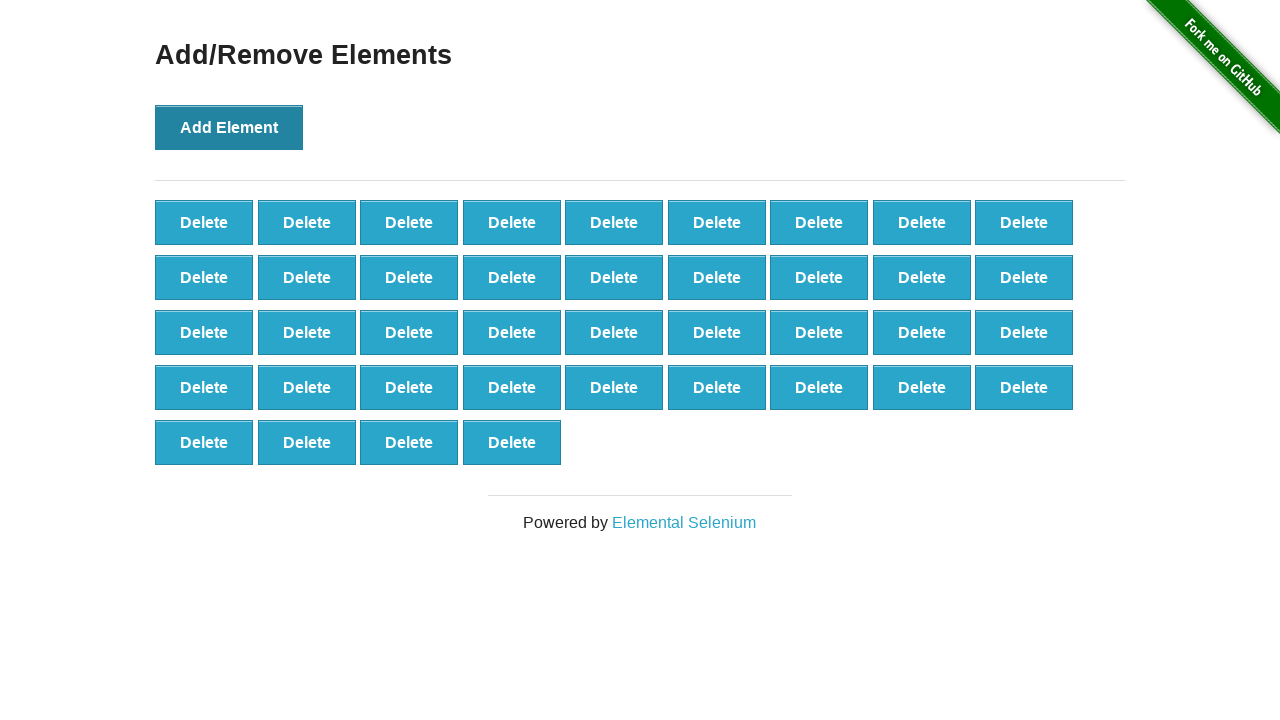

Clicked 'Add Element' button (iteration 41/100) at (229, 127) on button[onclick='addElement()']
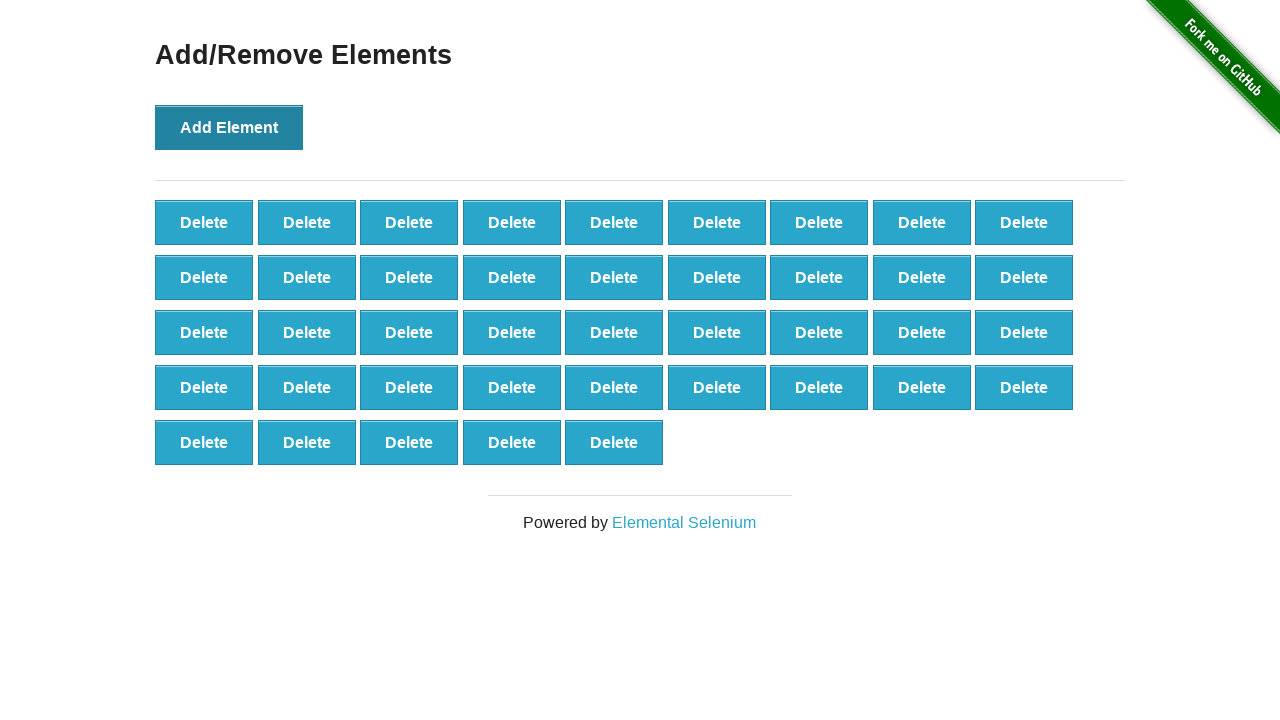

Clicked 'Add Element' button (iteration 42/100) at (229, 127) on button[onclick='addElement()']
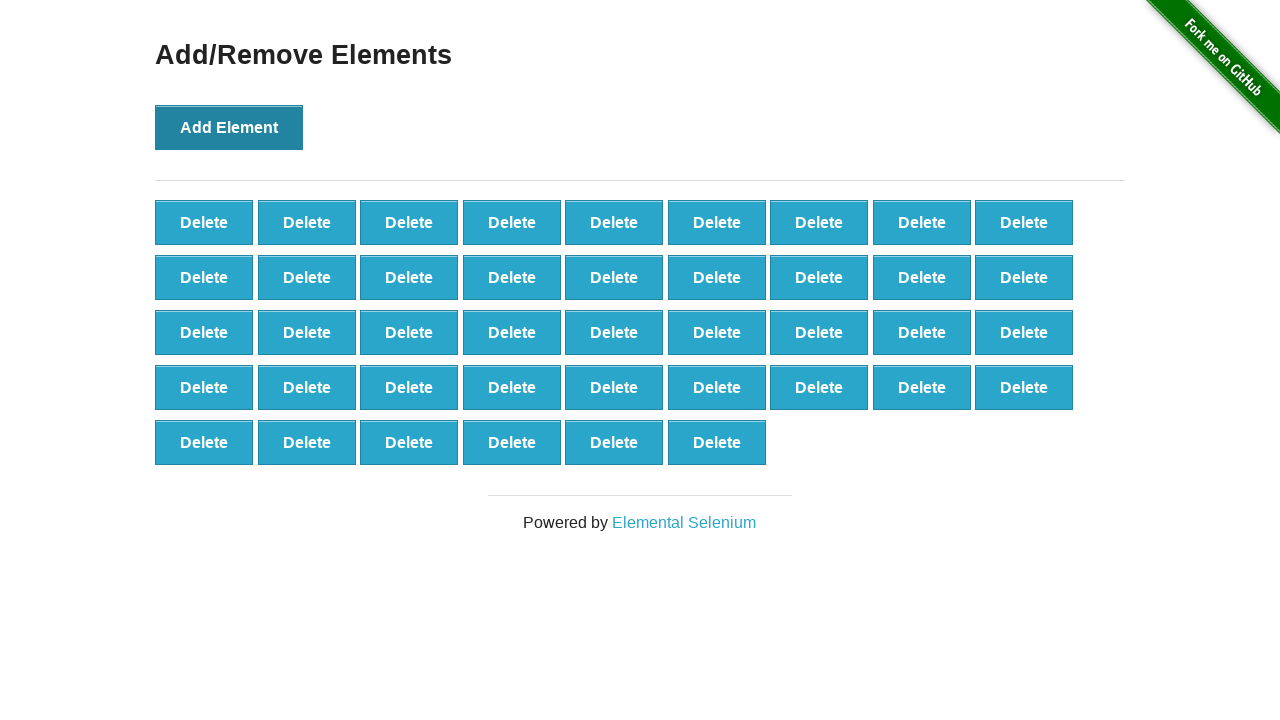

Clicked 'Add Element' button (iteration 43/100) at (229, 127) on button[onclick='addElement()']
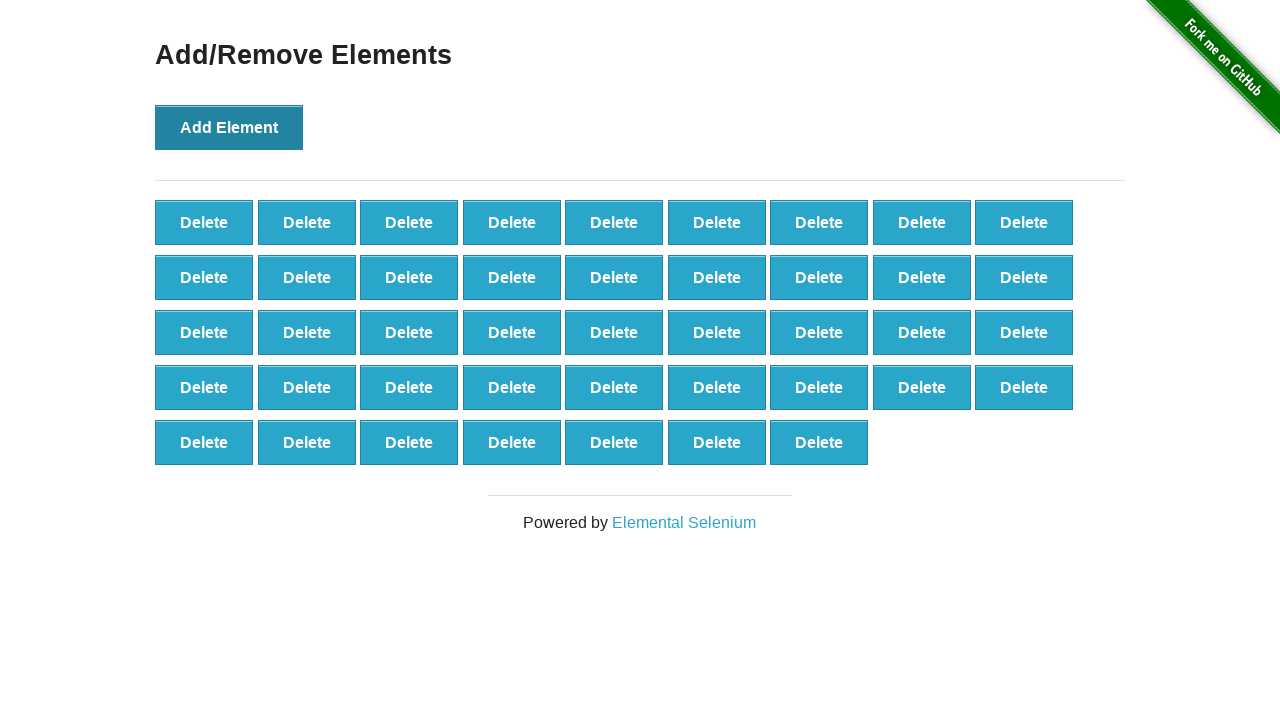

Clicked 'Add Element' button (iteration 44/100) at (229, 127) on button[onclick='addElement()']
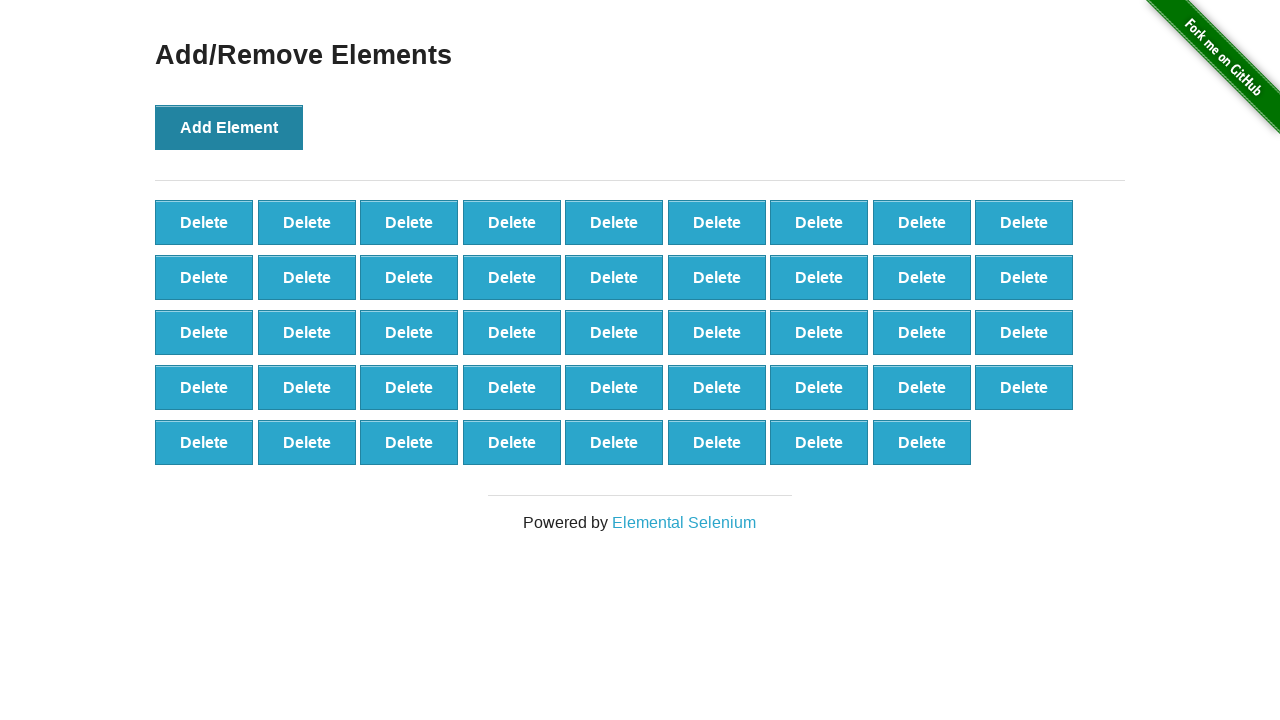

Clicked 'Add Element' button (iteration 45/100) at (229, 127) on button[onclick='addElement()']
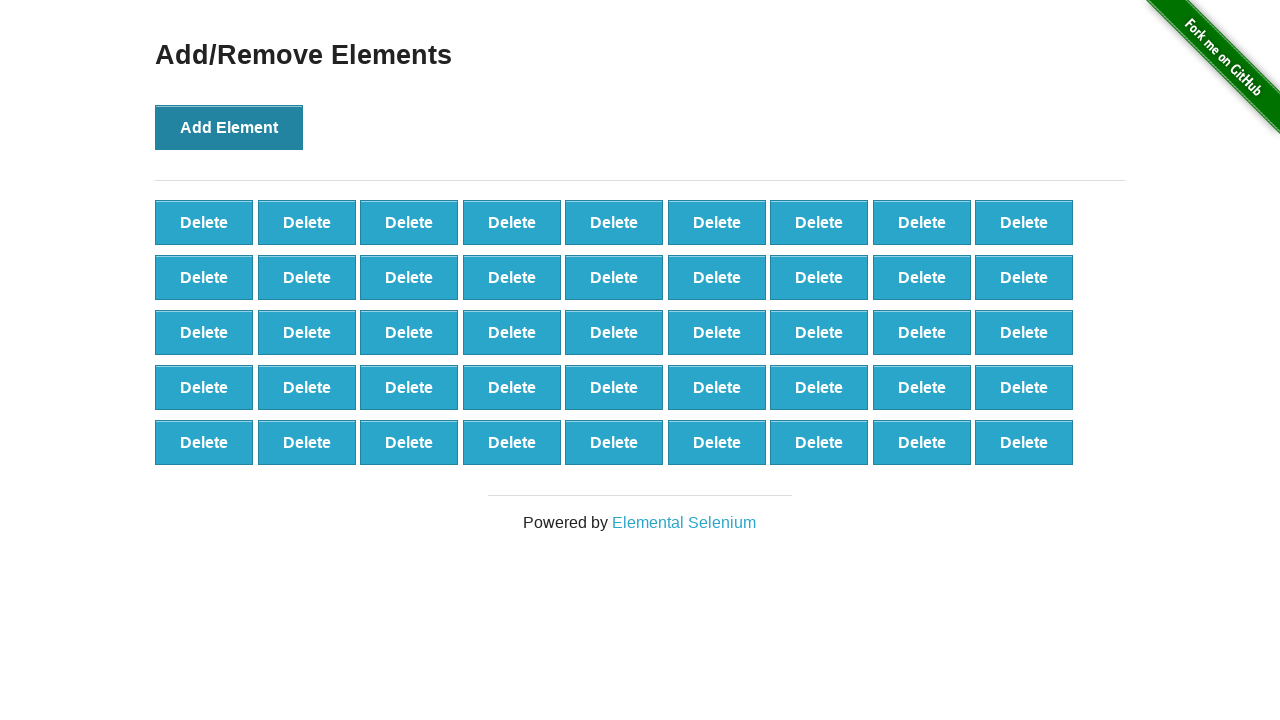

Clicked 'Add Element' button (iteration 46/100) at (229, 127) on button[onclick='addElement()']
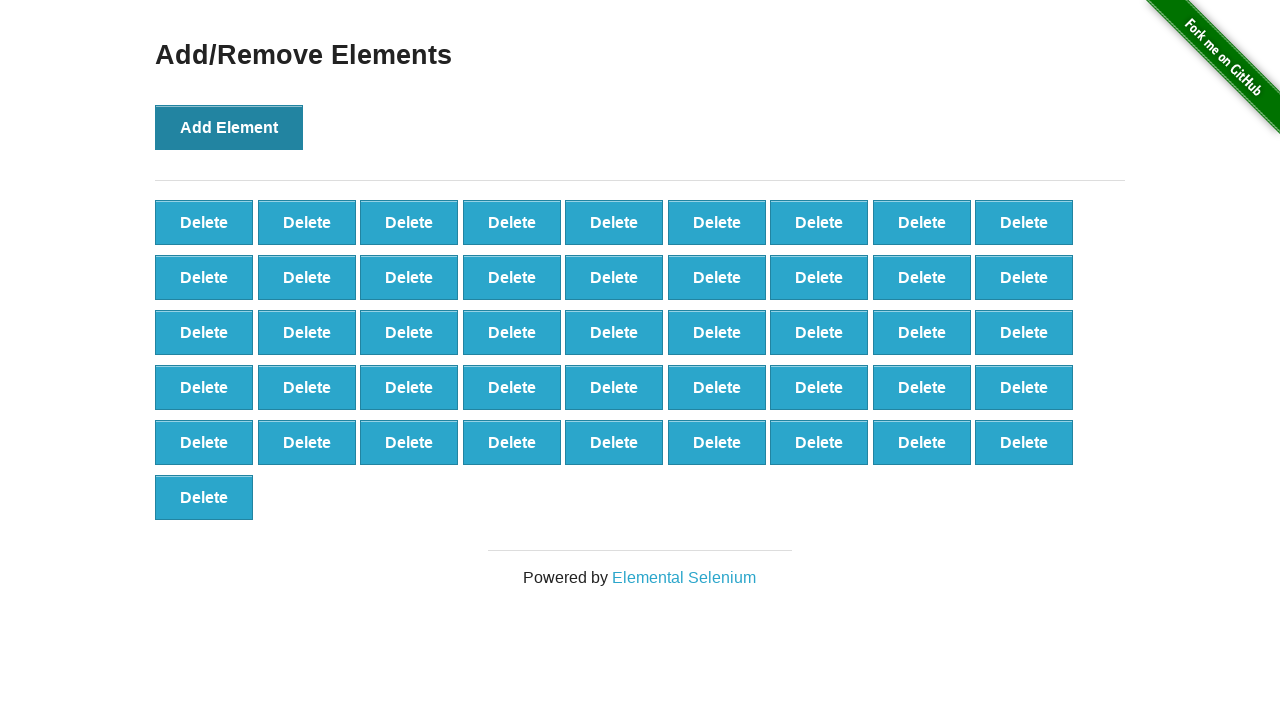

Clicked 'Add Element' button (iteration 47/100) at (229, 127) on button[onclick='addElement()']
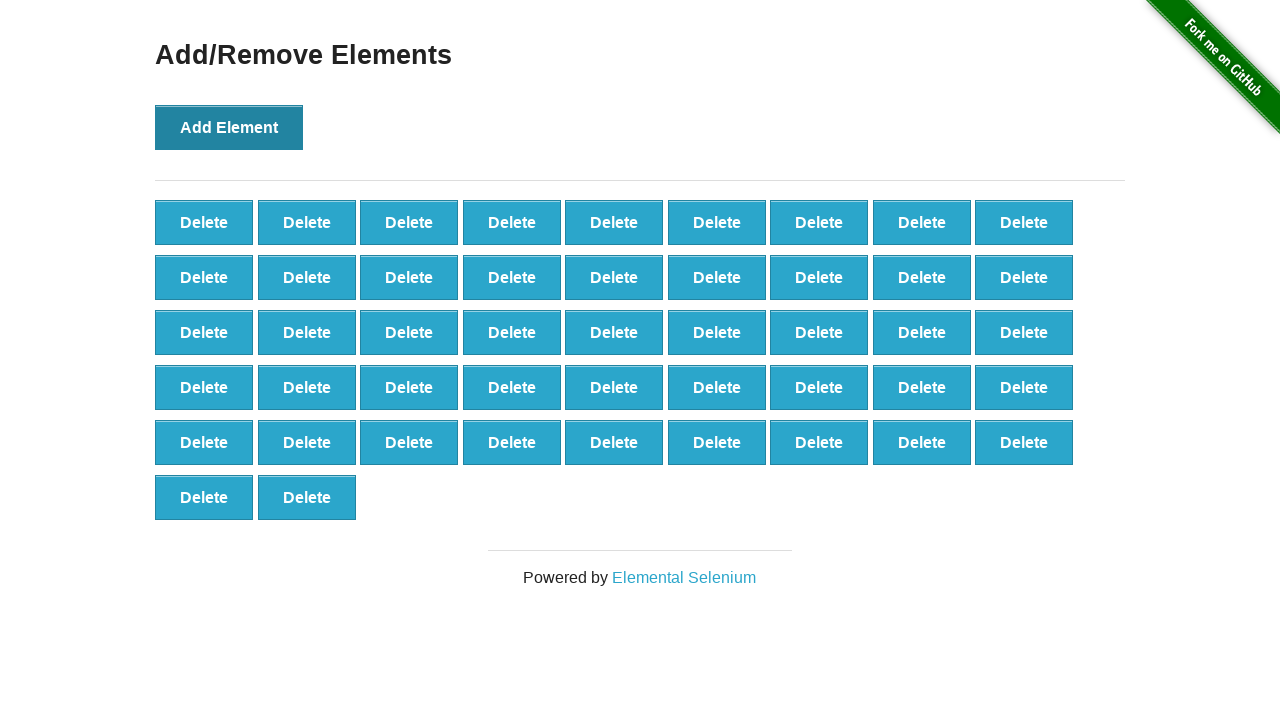

Clicked 'Add Element' button (iteration 48/100) at (229, 127) on button[onclick='addElement()']
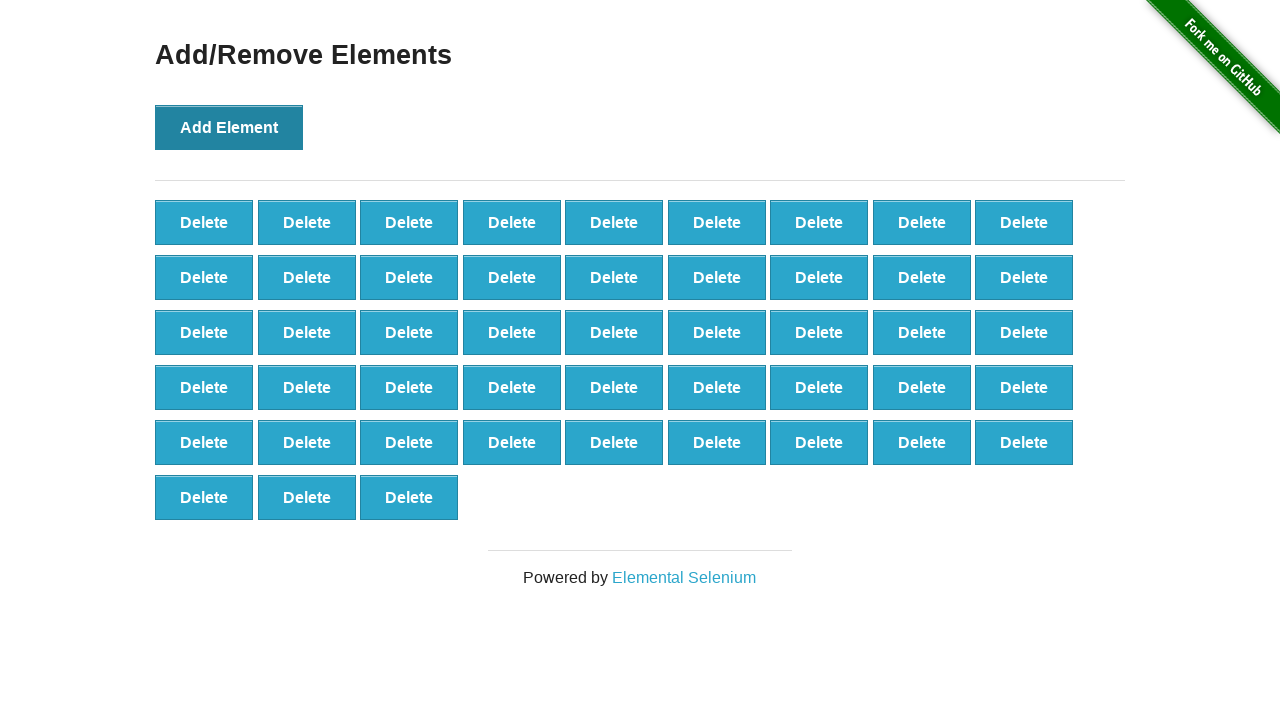

Clicked 'Add Element' button (iteration 49/100) at (229, 127) on button[onclick='addElement()']
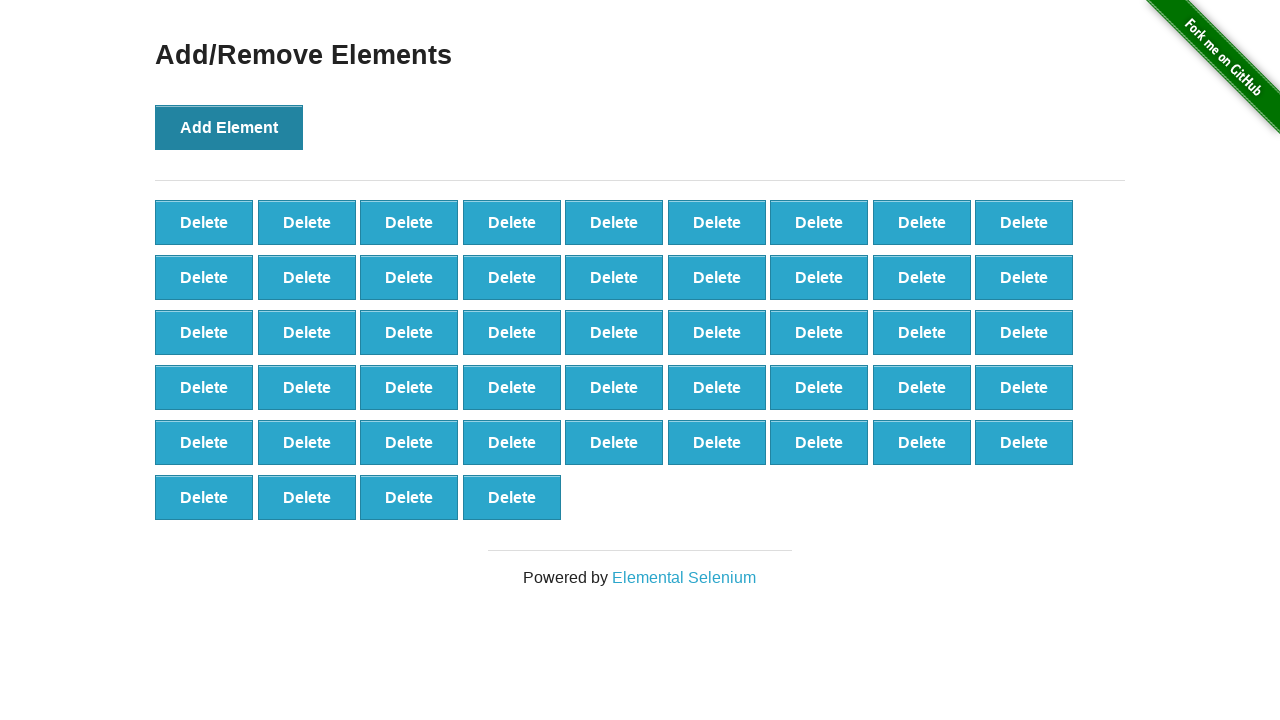

Clicked 'Add Element' button (iteration 50/100) at (229, 127) on button[onclick='addElement()']
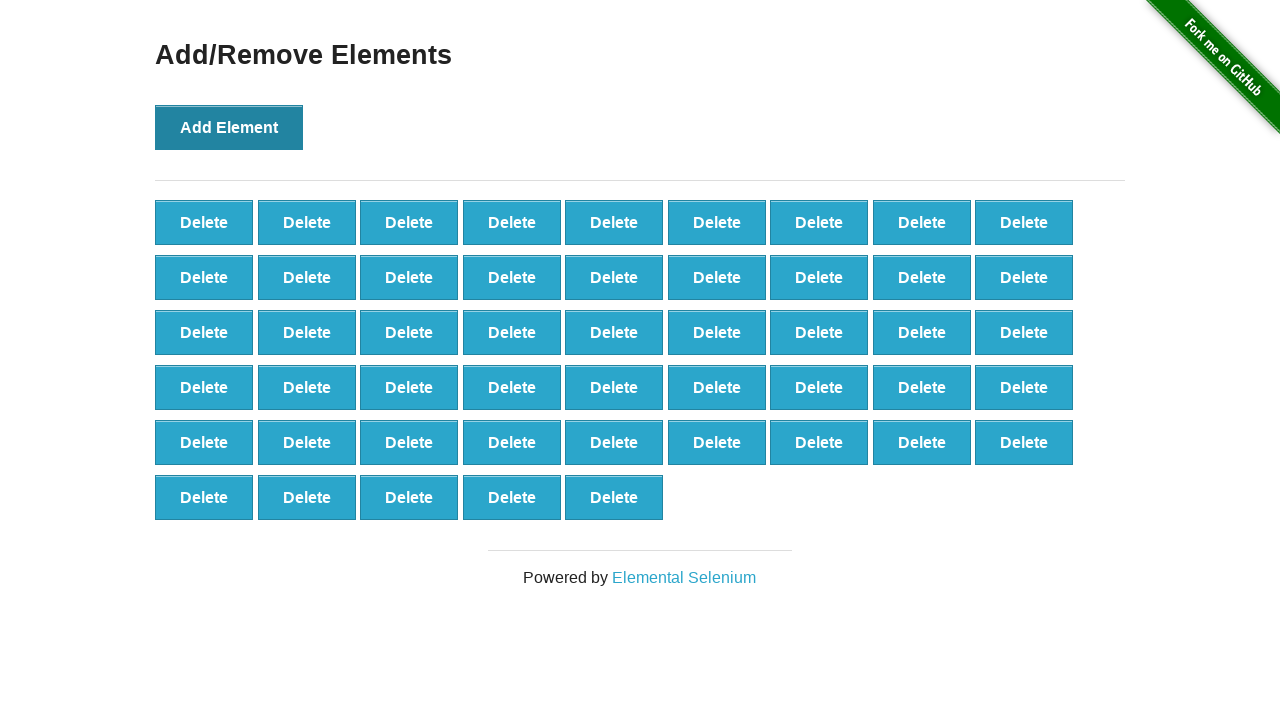

Clicked 'Add Element' button (iteration 51/100) at (229, 127) on button[onclick='addElement()']
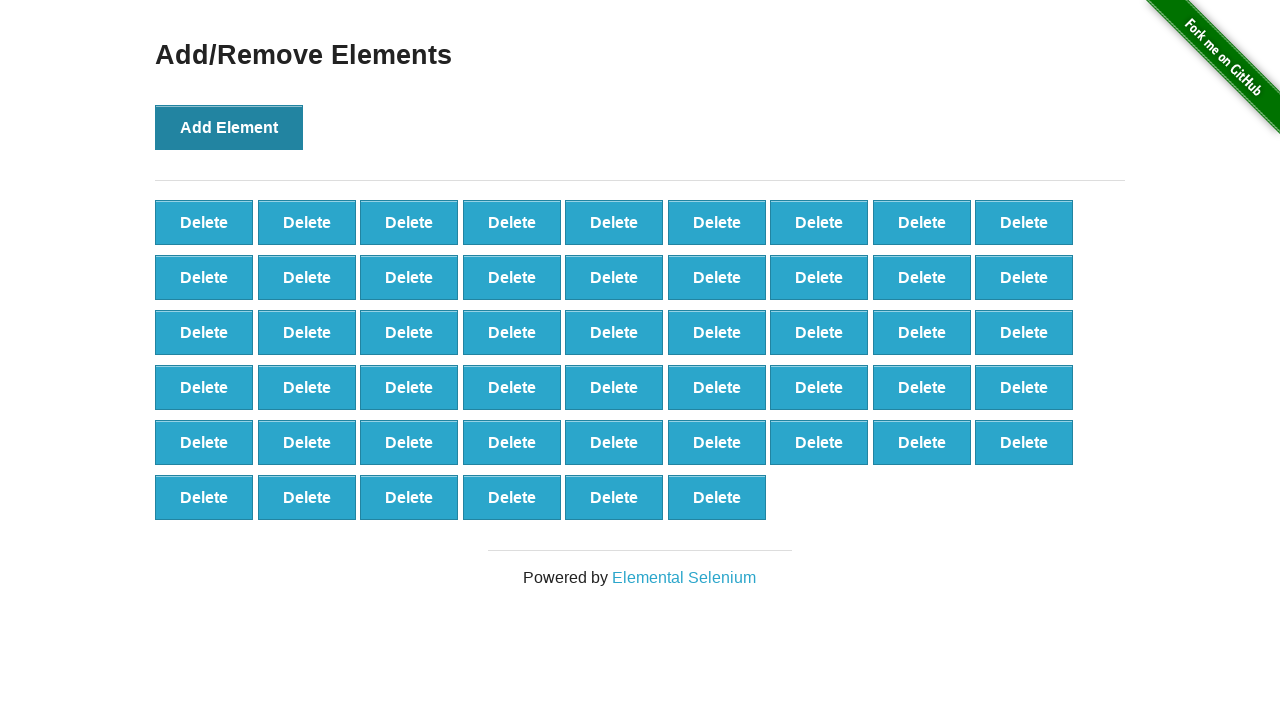

Clicked 'Add Element' button (iteration 52/100) at (229, 127) on button[onclick='addElement()']
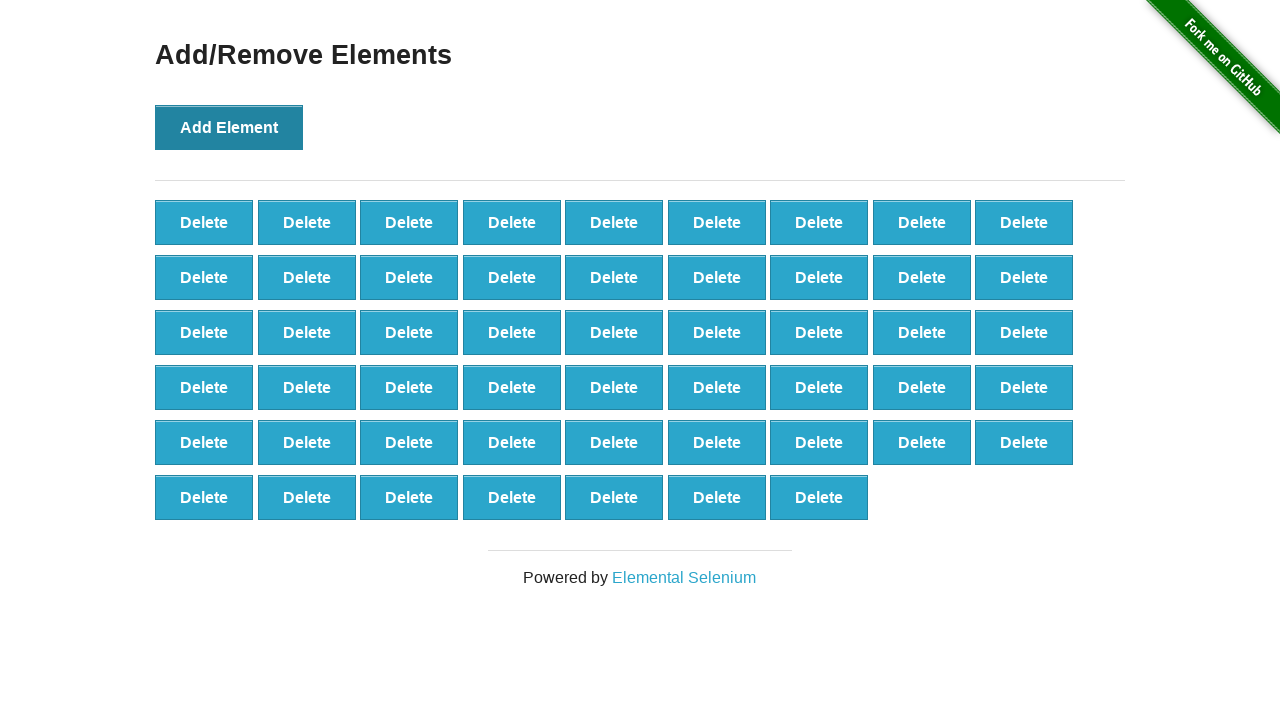

Clicked 'Add Element' button (iteration 53/100) at (229, 127) on button[onclick='addElement()']
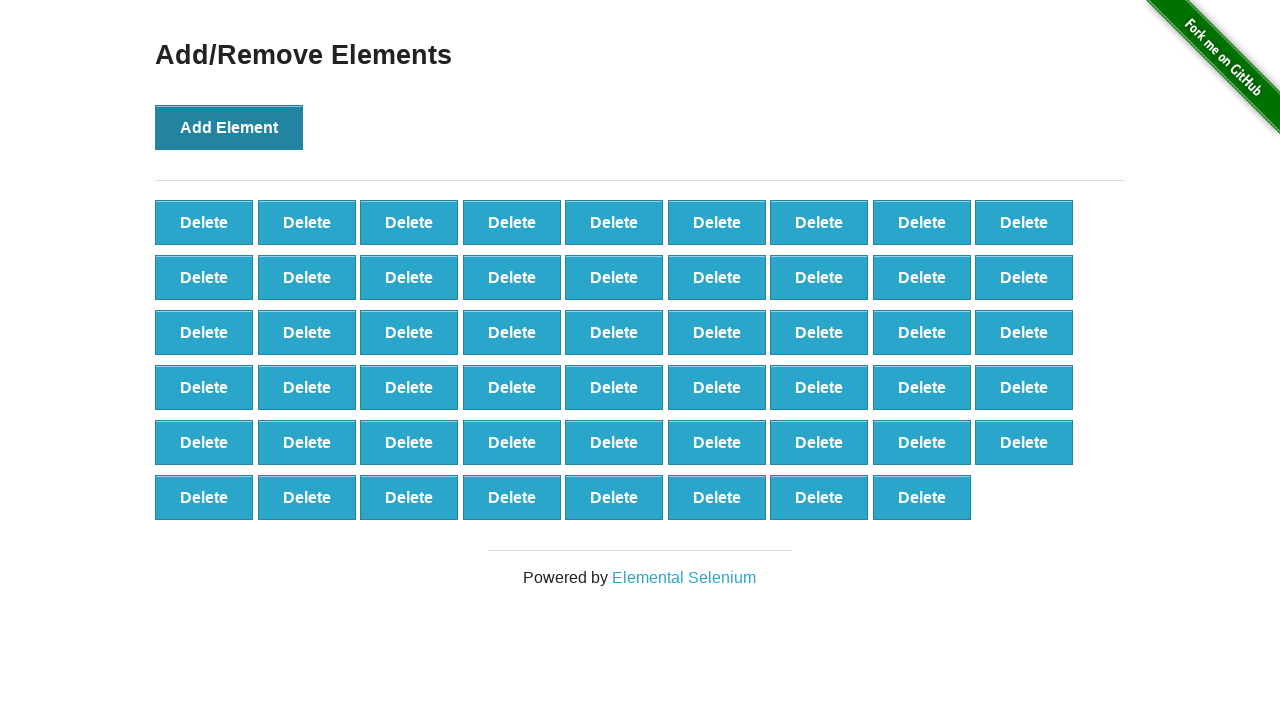

Clicked 'Add Element' button (iteration 54/100) at (229, 127) on button[onclick='addElement()']
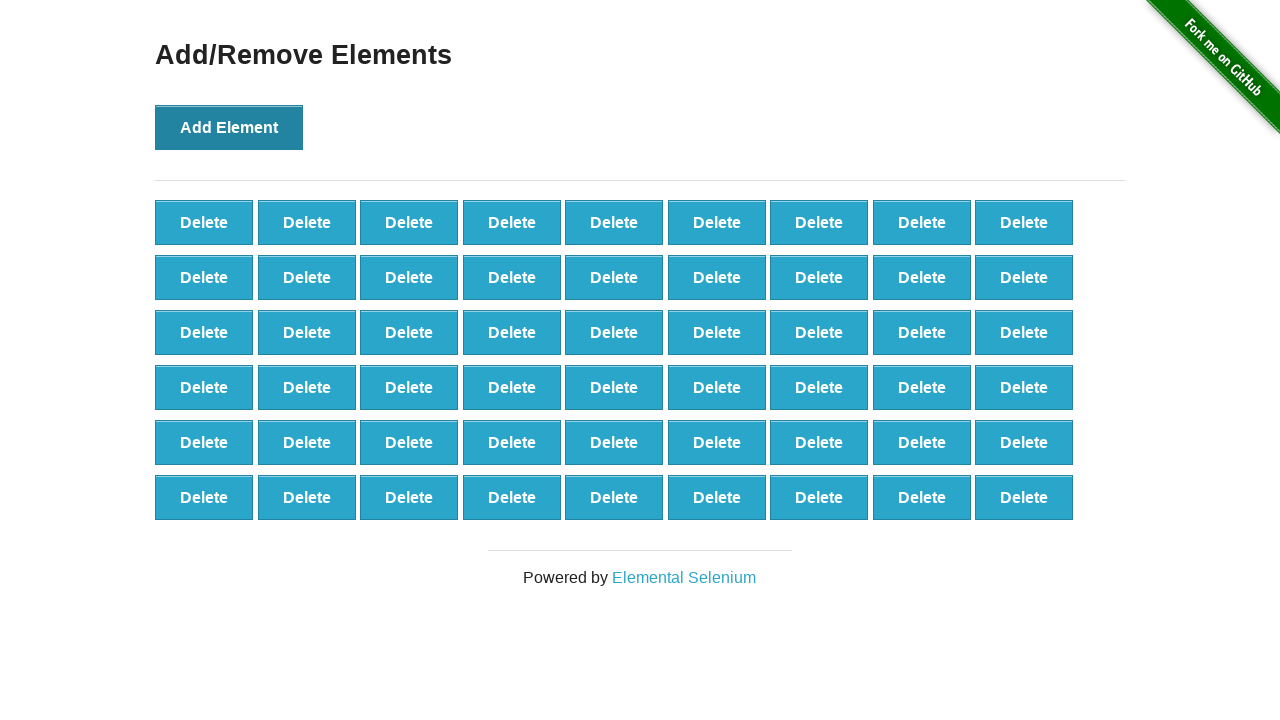

Clicked 'Add Element' button (iteration 55/100) at (229, 127) on button[onclick='addElement()']
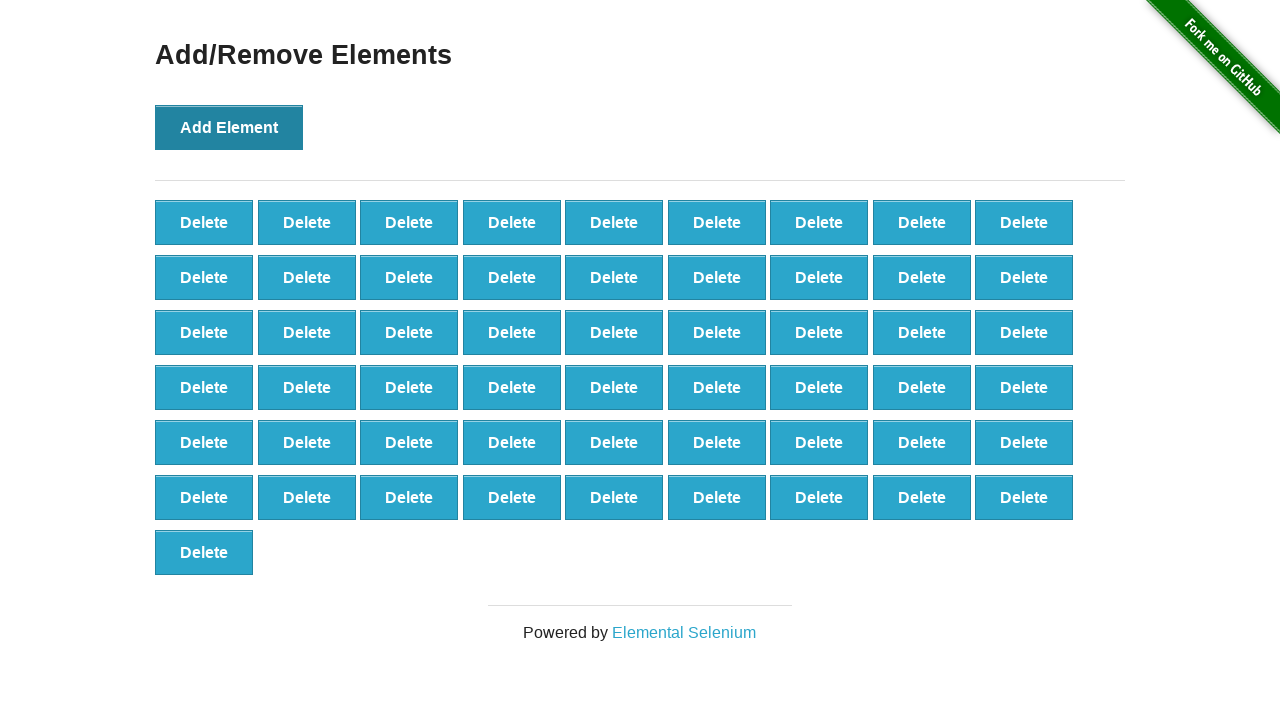

Clicked 'Add Element' button (iteration 56/100) at (229, 127) on button[onclick='addElement()']
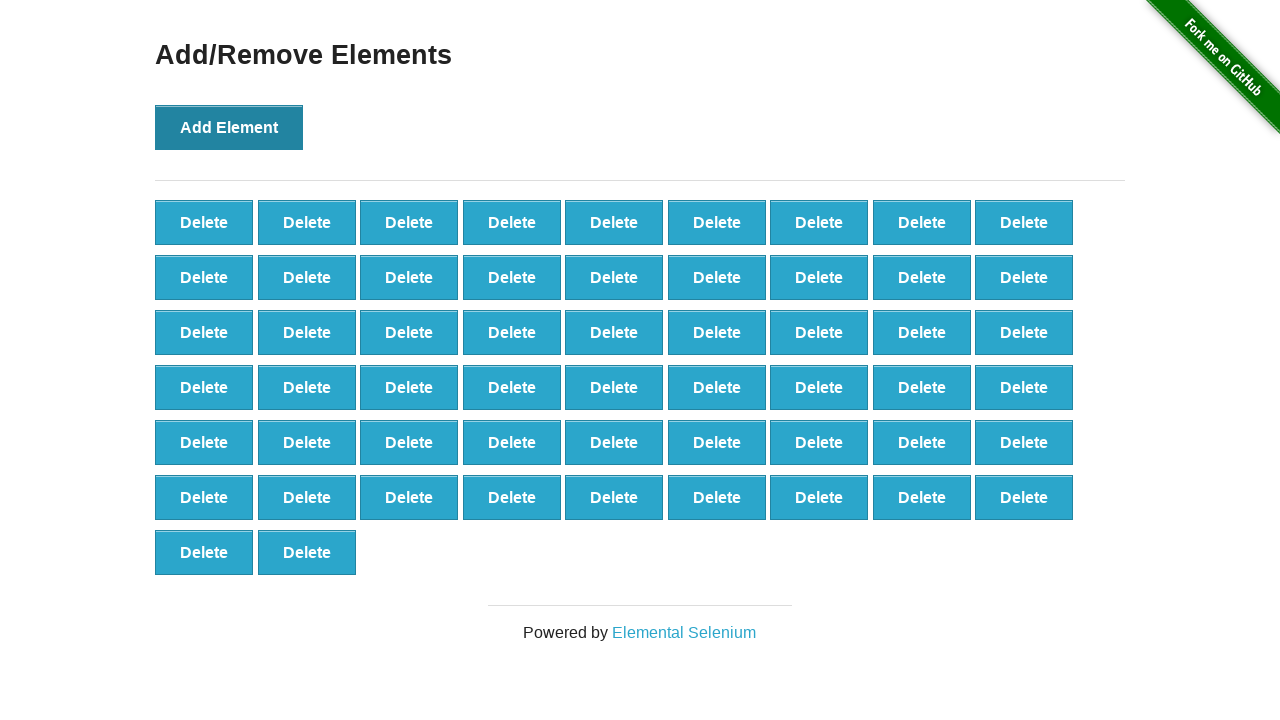

Clicked 'Add Element' button (iteration 57/100) at (229, 127) on button[onclick='addElement()']
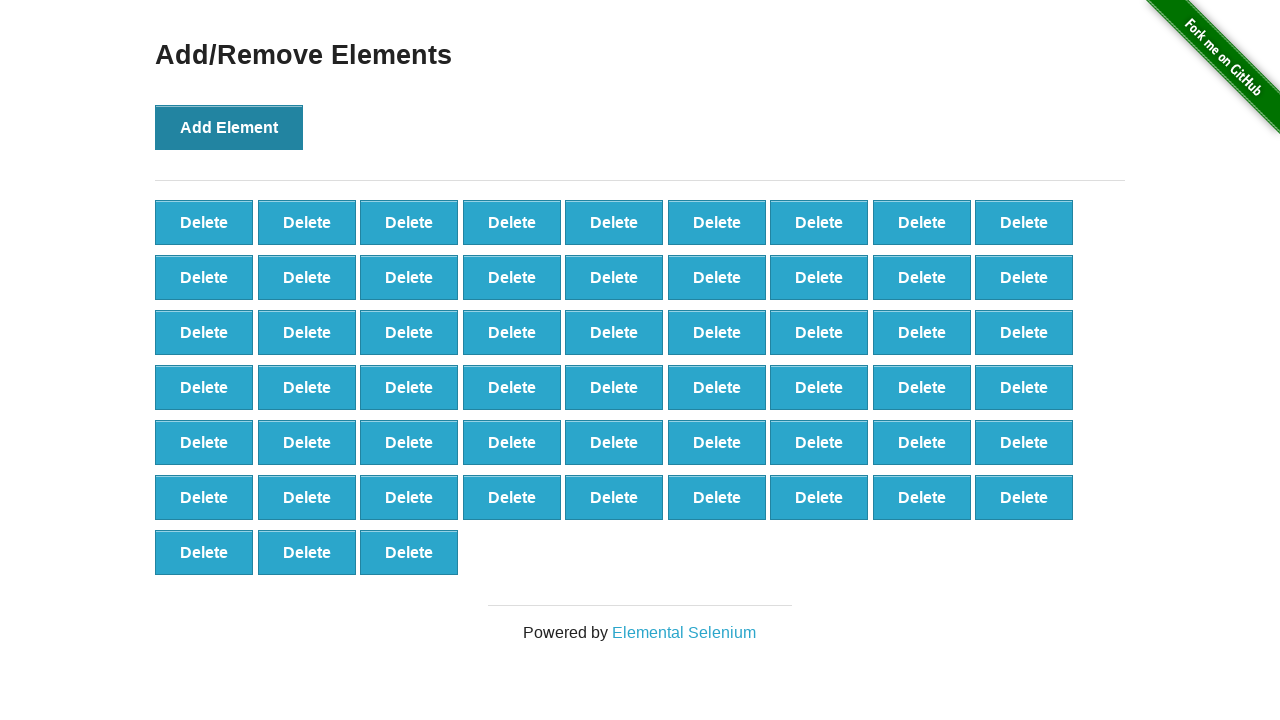

Clicked 'Add Element' button (iteration 58/100) at (229, 127) on button[onclick='addElement()']
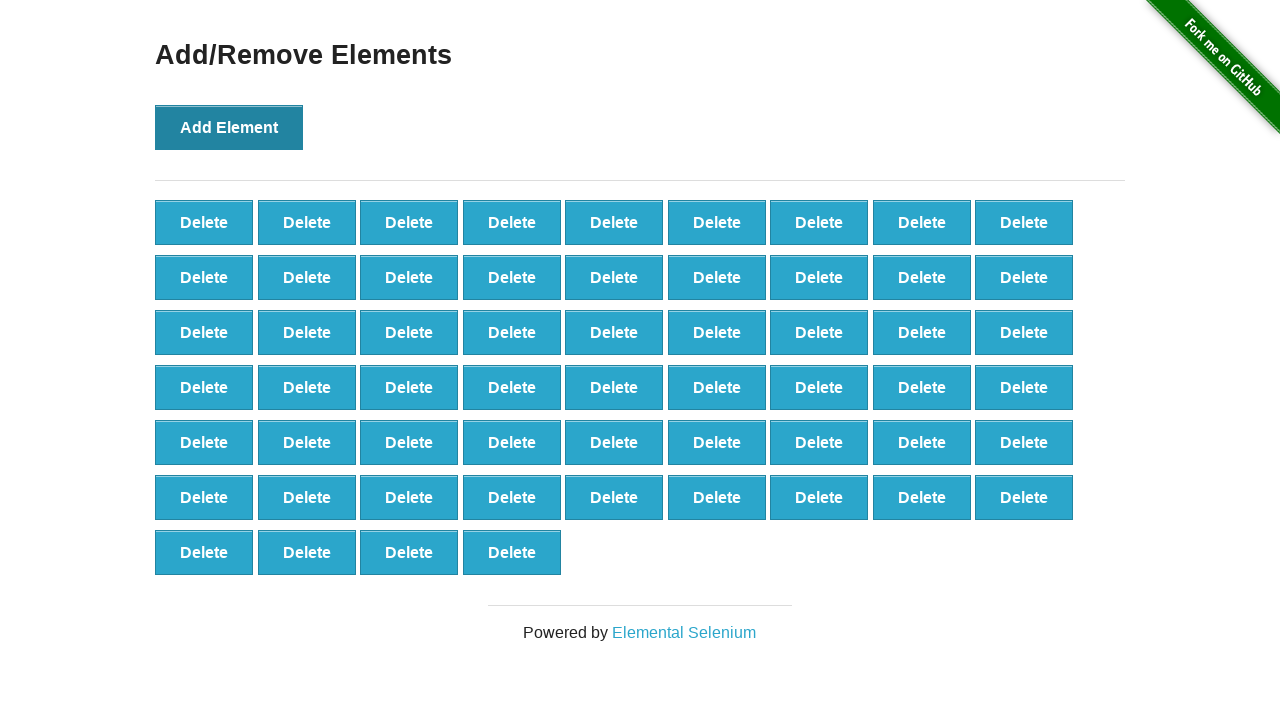

Clicked 'Add Element' button (iteration 59/100) at (229, 127) on button[onclick='addElement()']
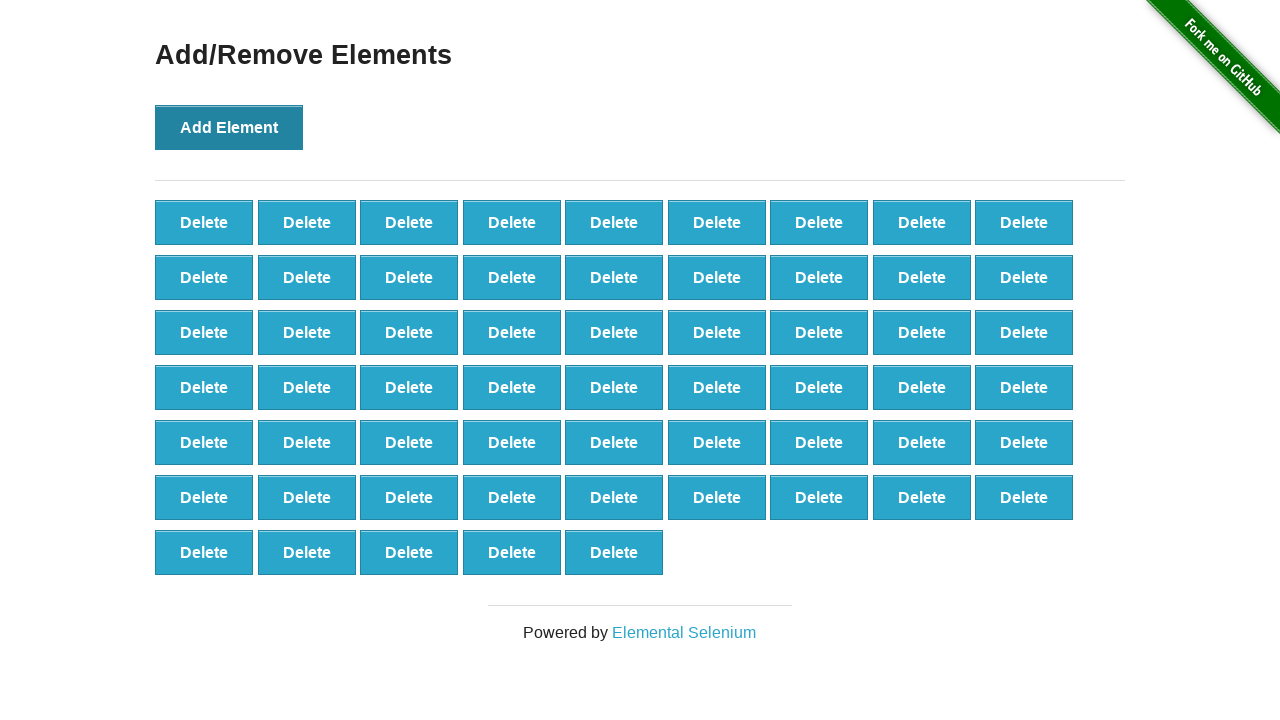

Clicked 'Add Element' button (iteration 60/100) at (229, 127) on button[onclick='addElement()']
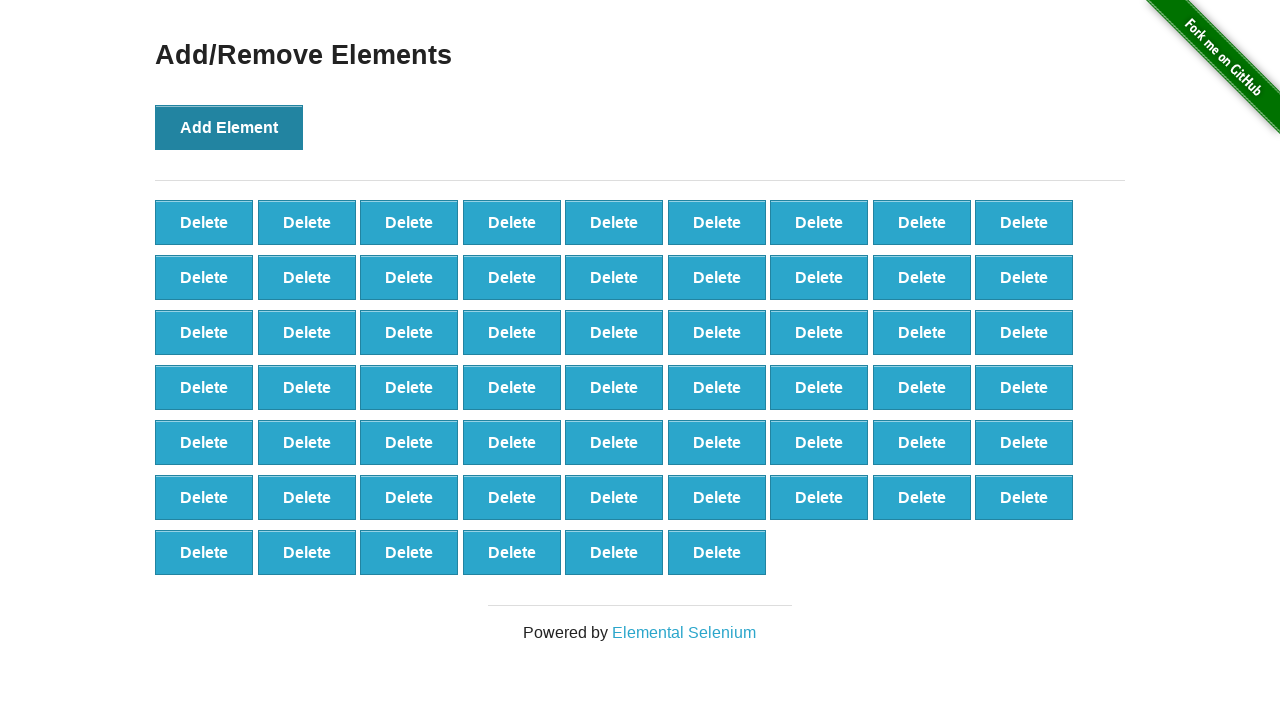

Clicked 'Add Element' button (iteration 61/100) at (229, 127) on button[onclick='addElement()']
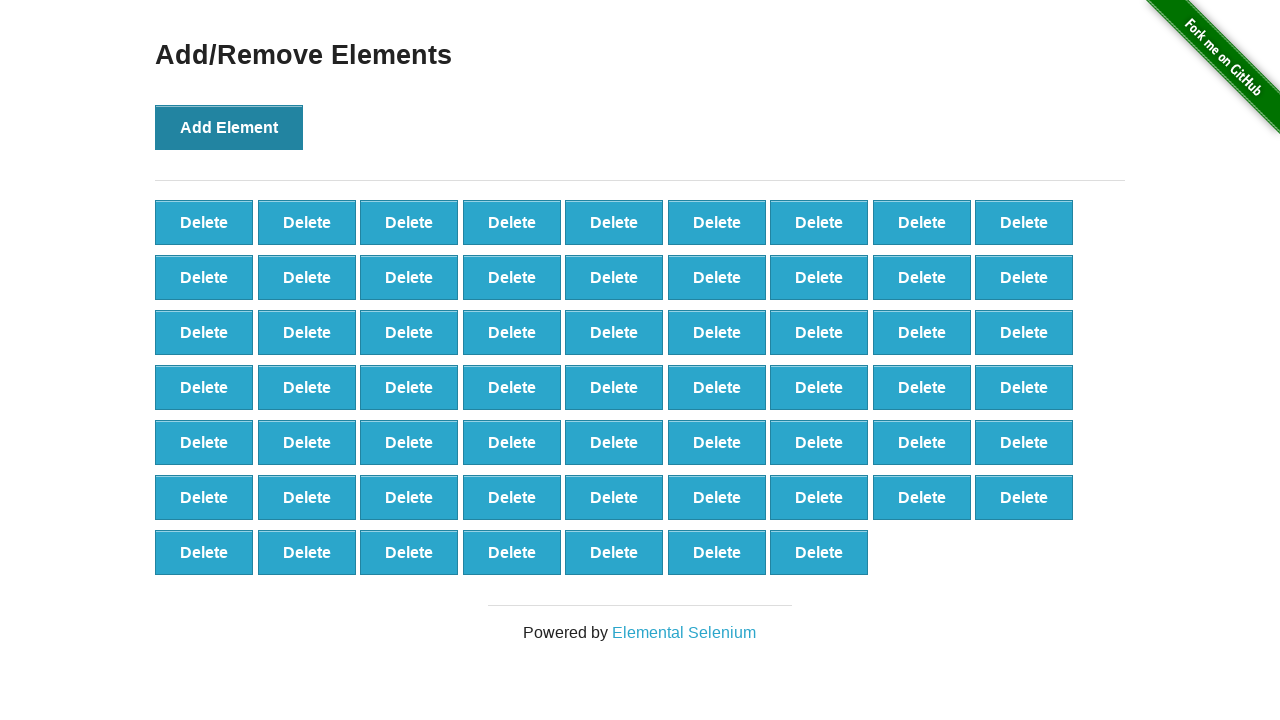

Clicked 'Add Element' button (iteration 62/100) at (229, 127) on button[onclick='addElement()']
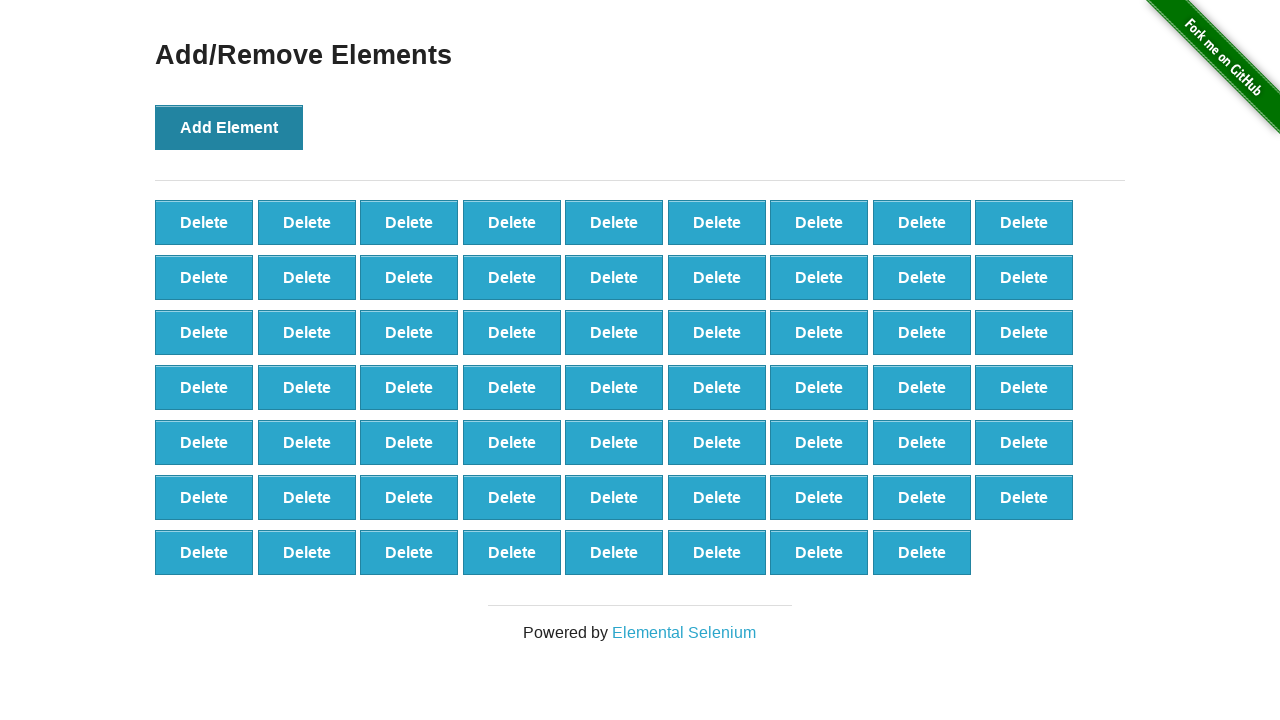

Clicked 'Add Element' button (iteration 63/100) at (229, 127) on button[onclick='addElement()']
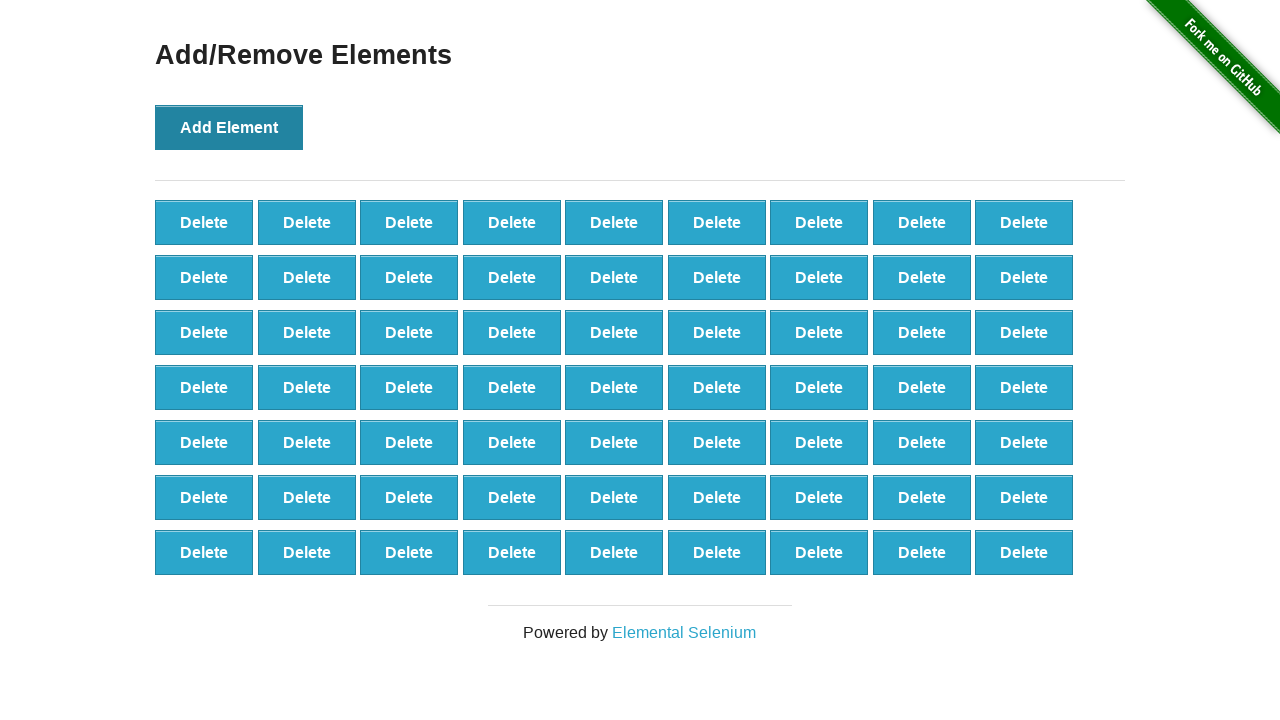

Clicked 'Add Element' button (iteration 64/100) at (229, 127) on button[onclick='addElement()']
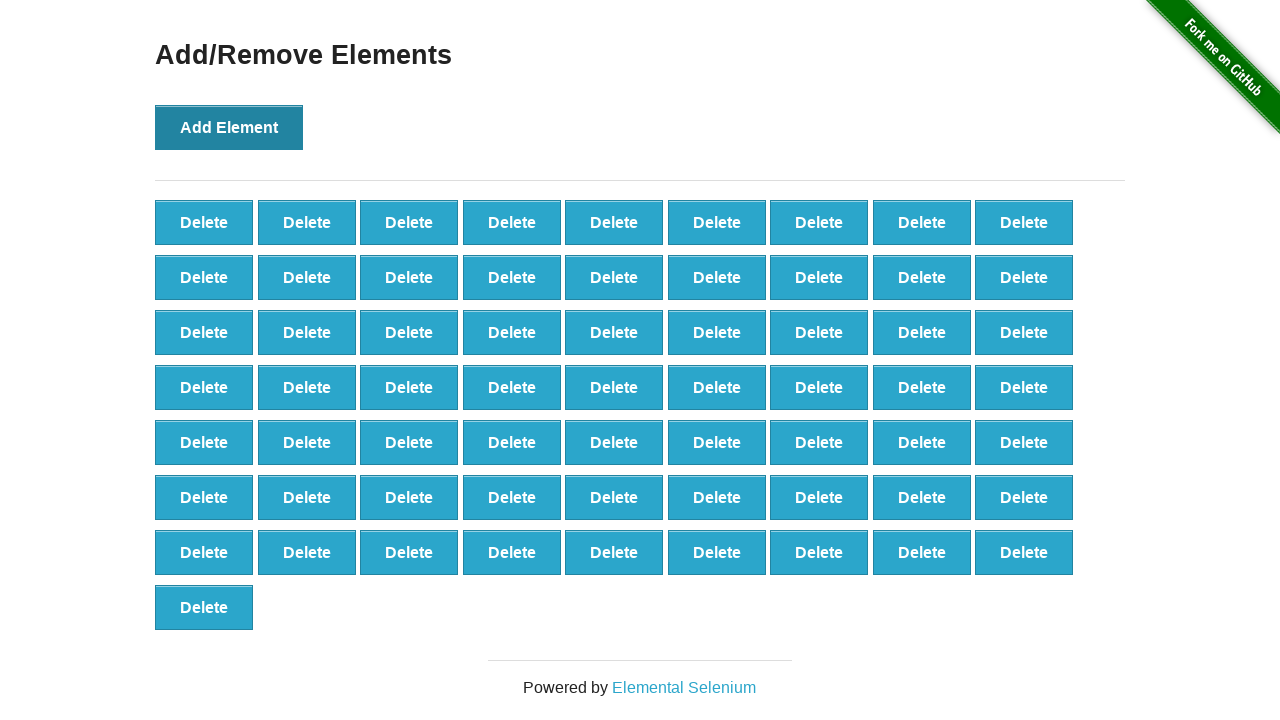

Clicked 'Add Element' button (iteration 65/100) at (229, 127) on button[onclick='addElement()']
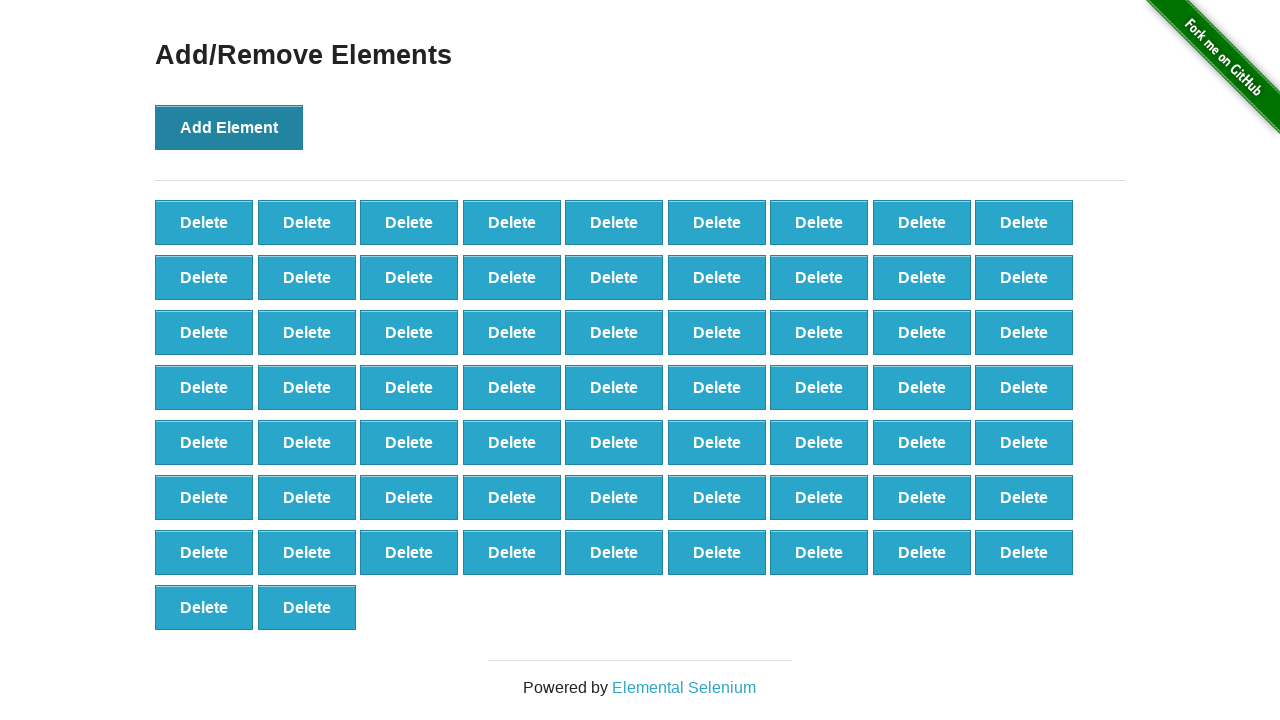

Clicked 'Add Element' button (iteration 66/100) at (229, 127) on button[onclick='addElement()']
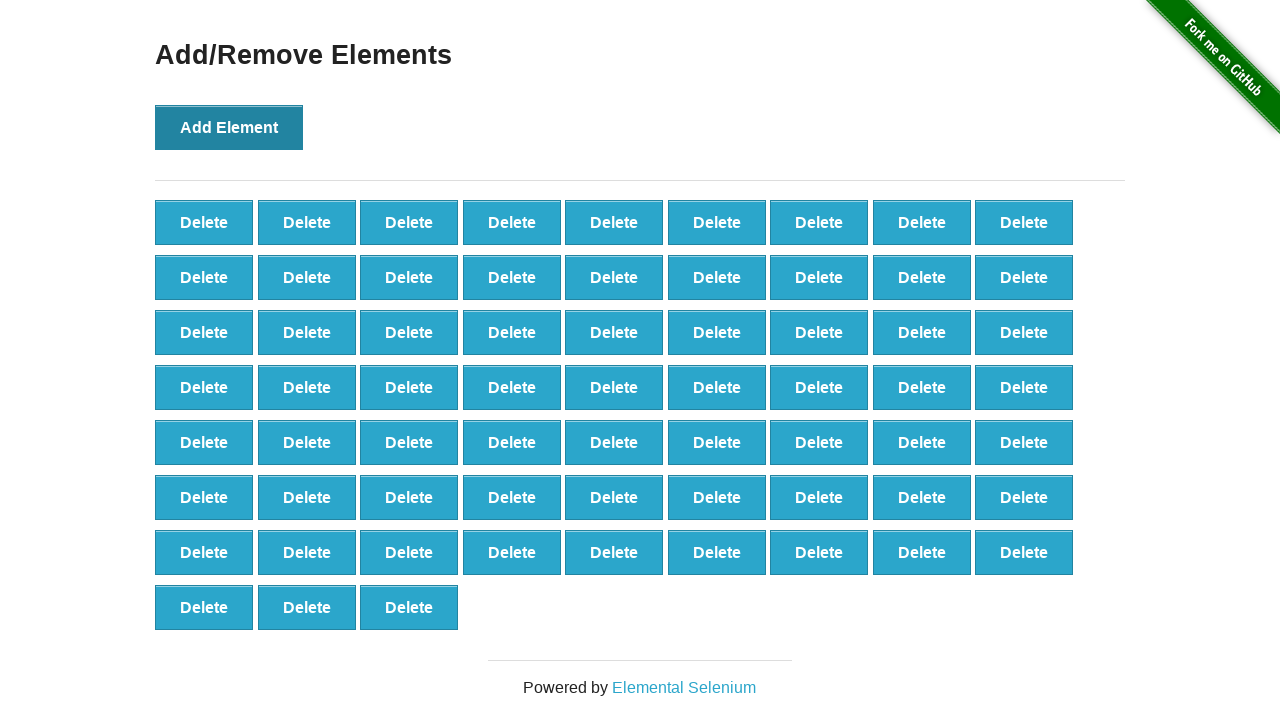

Clicked 'Add Element' button (iteration 67/100) at (229, 127) on button[onclick='addElement()']
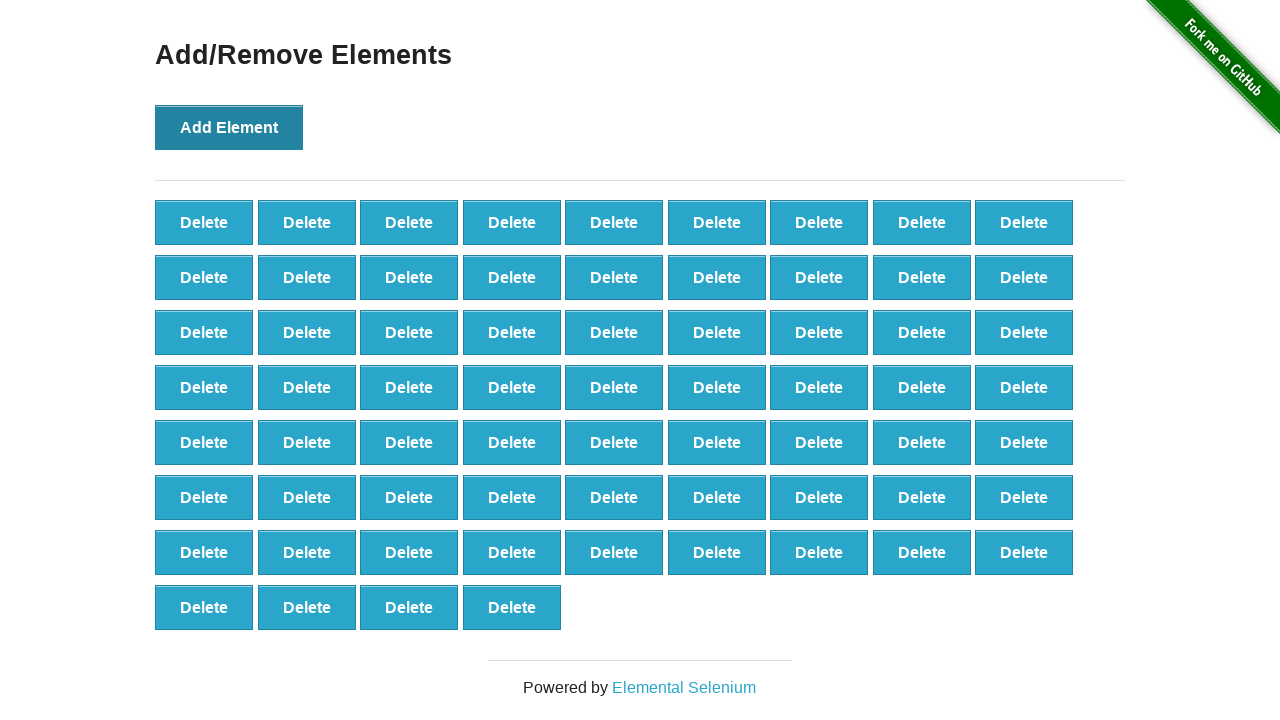

Clicked 'Add Element' button (iteration 68/100) at (229, 127) on button[onclick='addElement()']
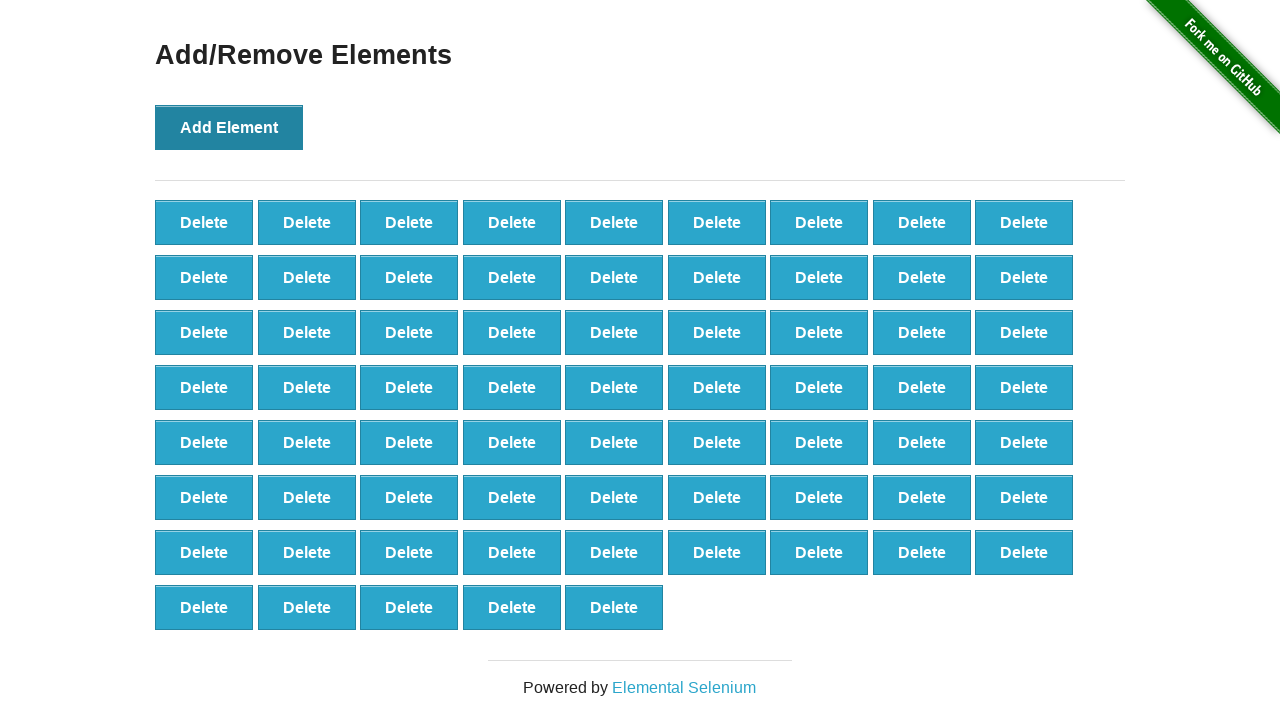

Clicked 'Add Element' button (iteration 69/100) at (229, 127) on button[onclick='addElement()']
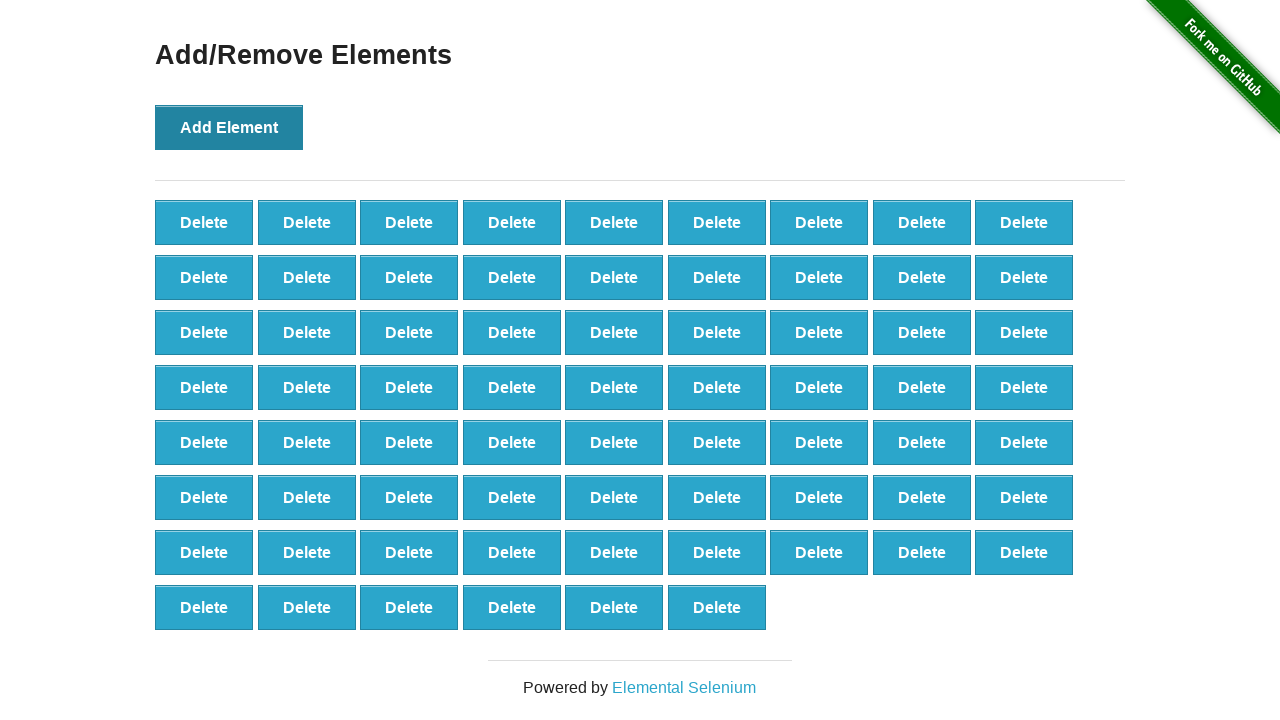

Clicked 'Add Element' button (iteration 70/100) at (229, 127) on button[onclick='addElement()']
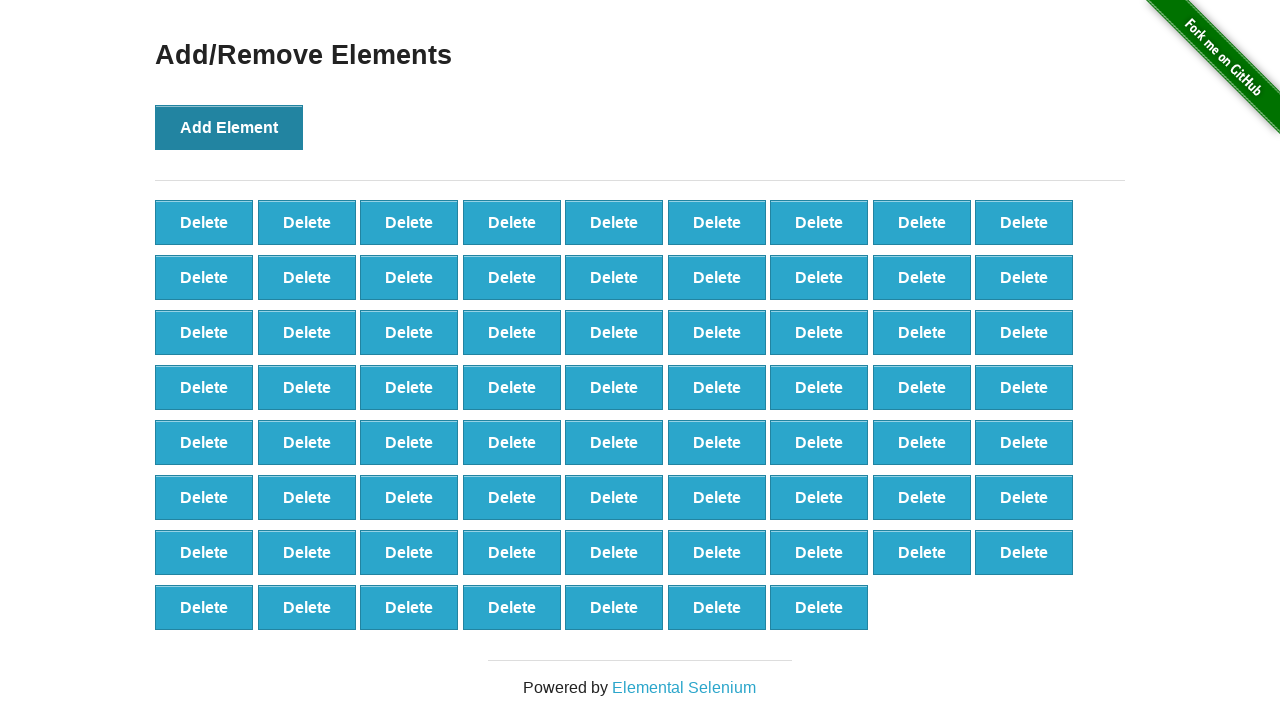

Clicked 'Add Element' button (iteration 71/100) at (229, 127) on button[onclick='addElement()']
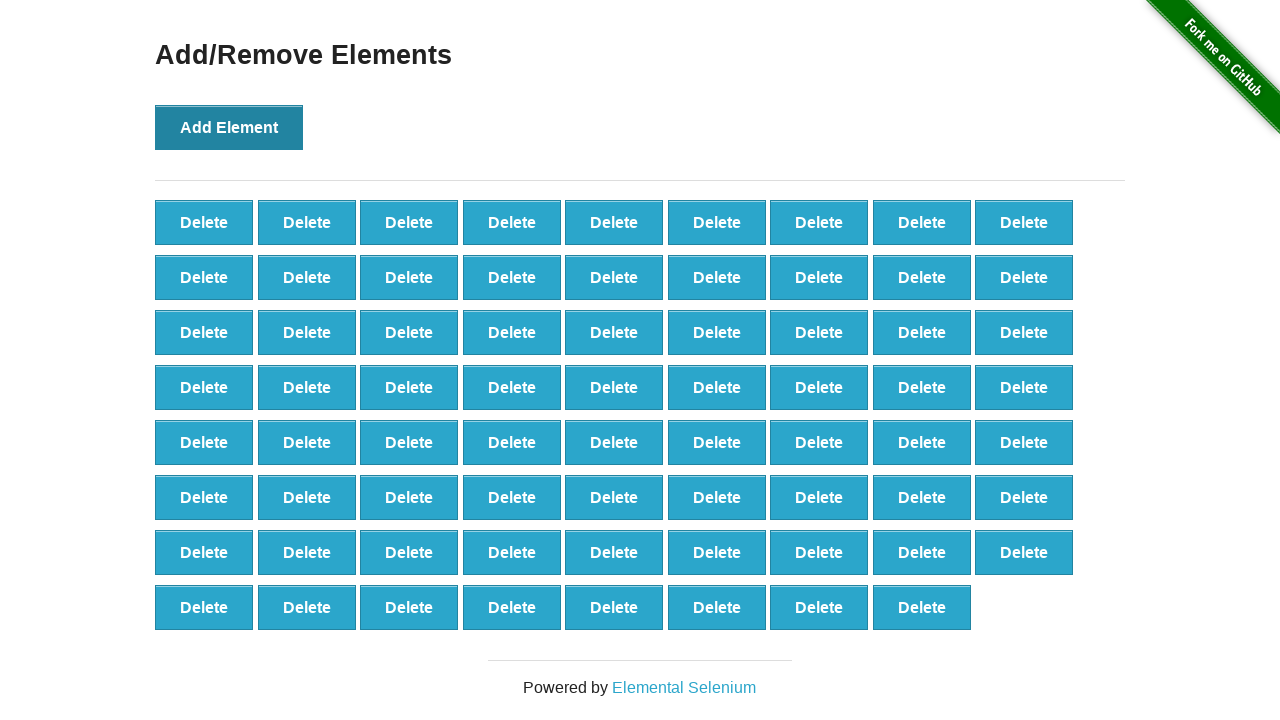

Clicked 'Add Element' button (iteration 72/100) at (229, 127) on button[onclick='addElement()']
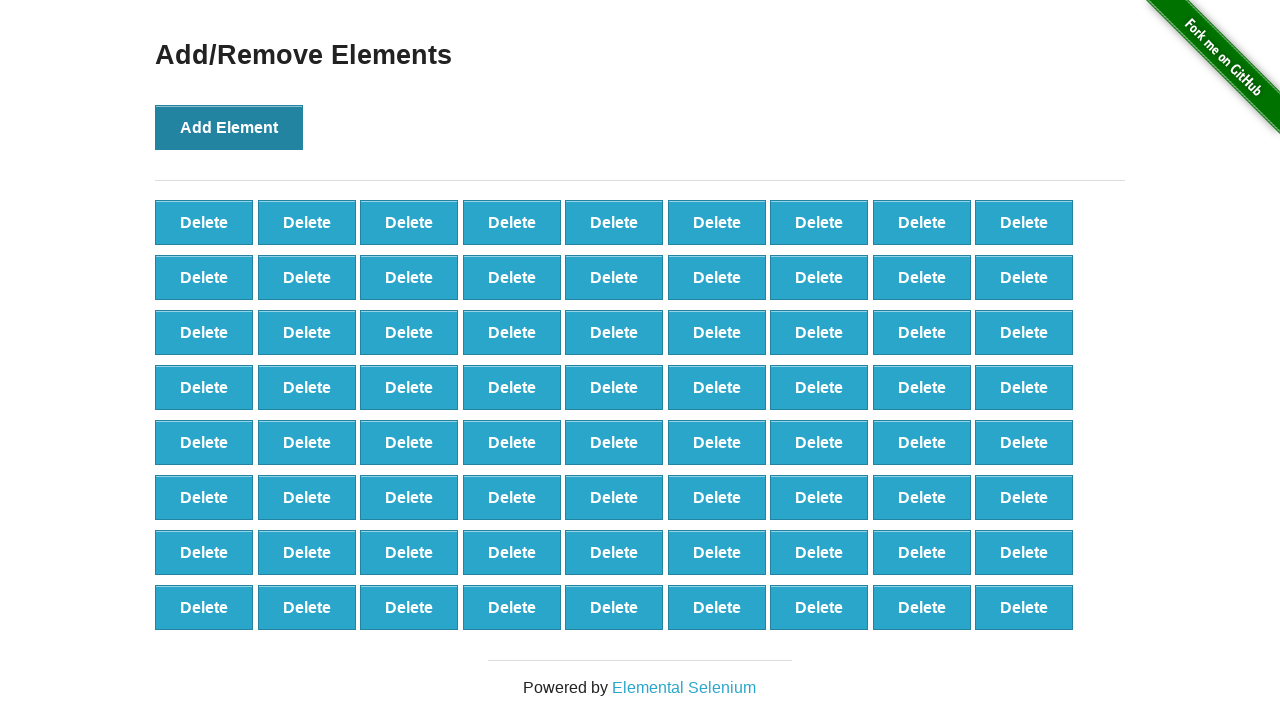

Clicked 'Add Element' button (iteration 73/100) at (229, 127) on button[onclick='addElement()']
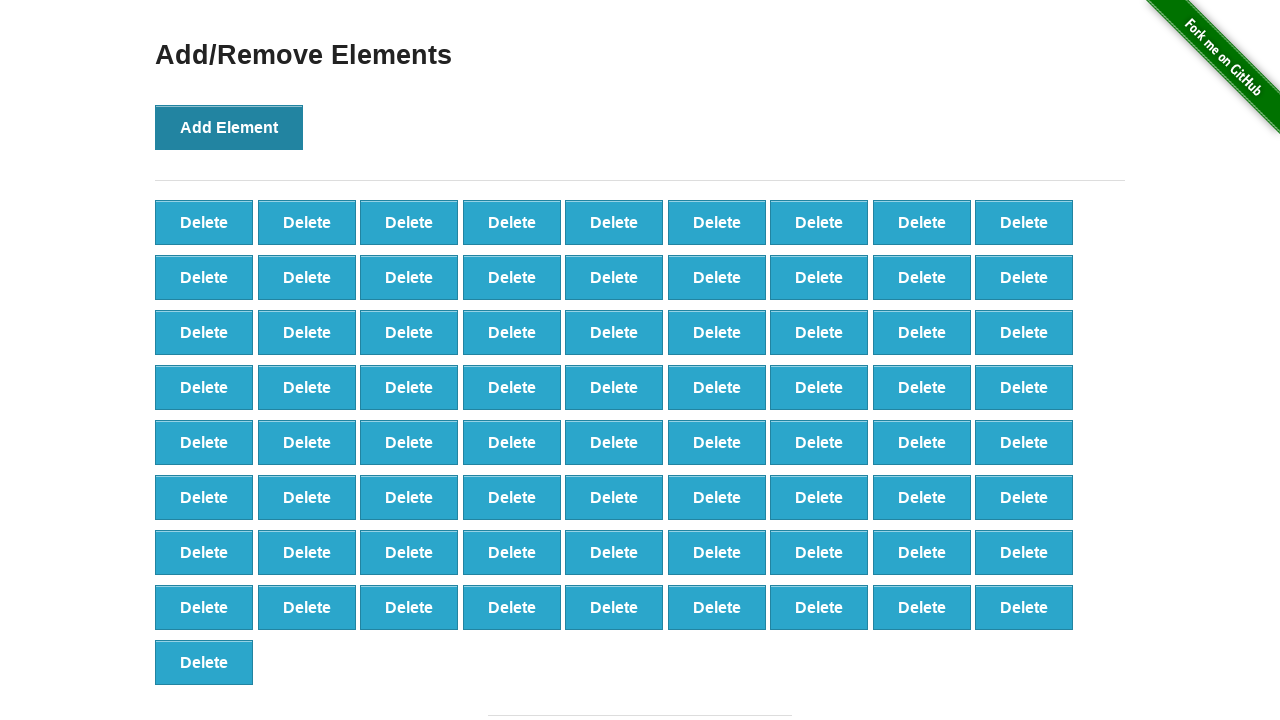

Clicked 'Add Element' button (iteration 74/100) at (229, 127) on button[onclick='addElement()']
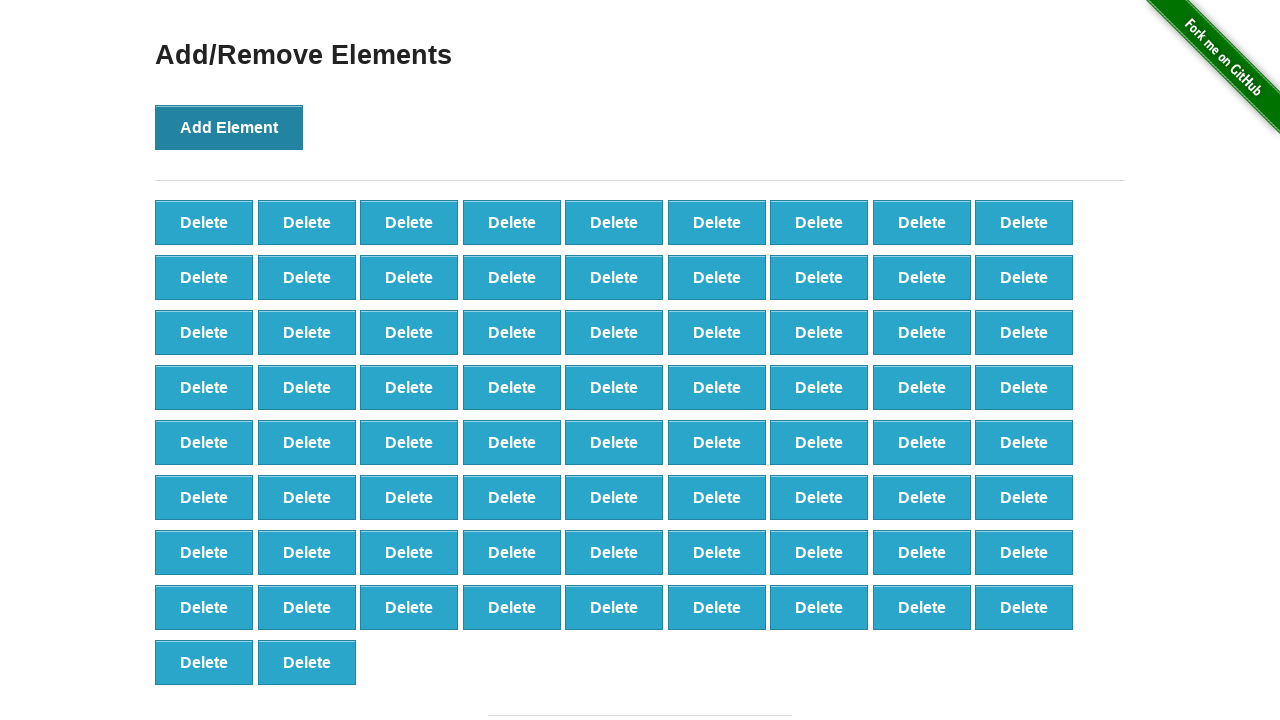

Clicked 'Add Element' button (iteration 75/100) at (229, 127) on button[onclick='addElement()']
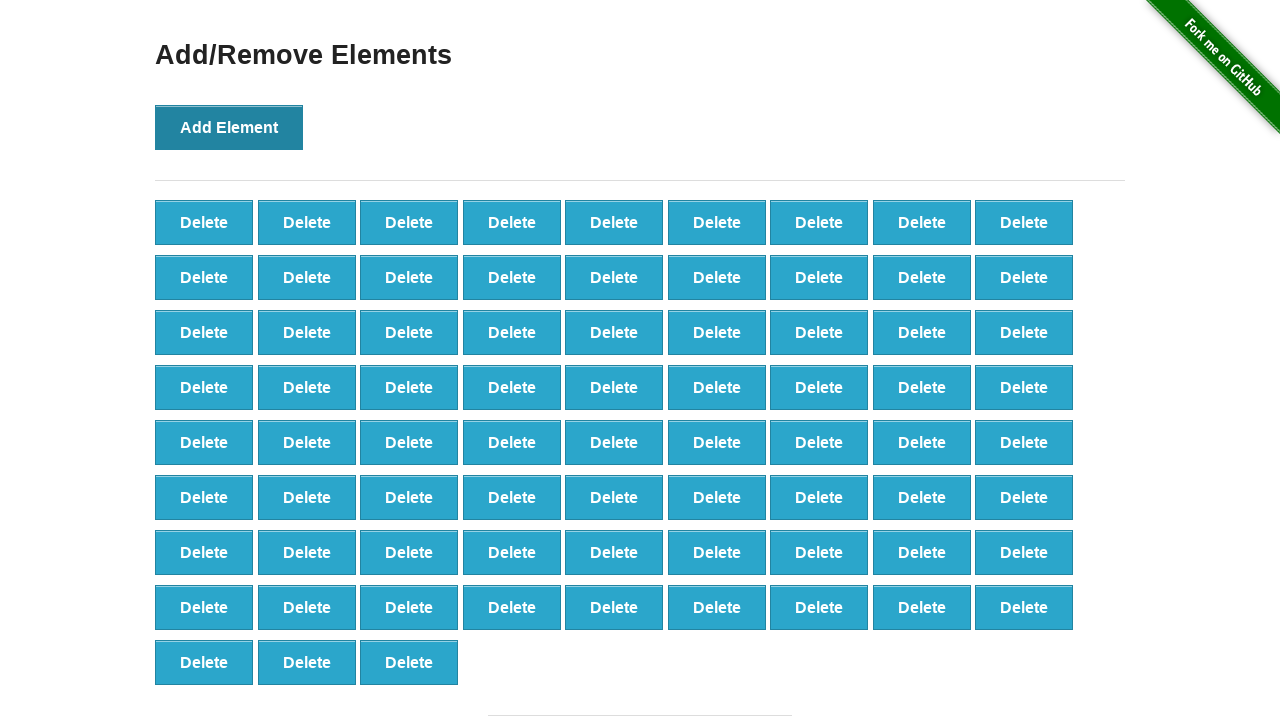

Clicked 'Add Element' button (iteration 76/100) at (229, 127) on button[onclick='addElement()']
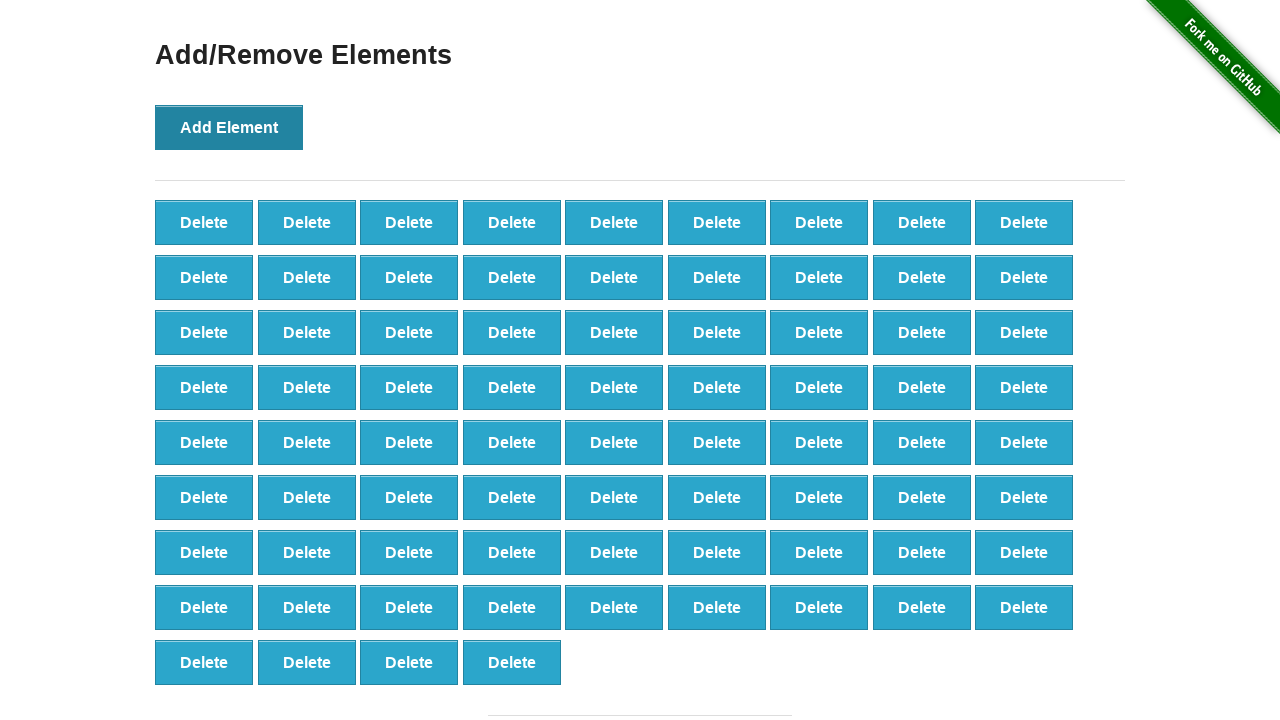

Clicked 'Add Element' button (iteration 77/100) at (229, 127) on button[onclick='addElement()']
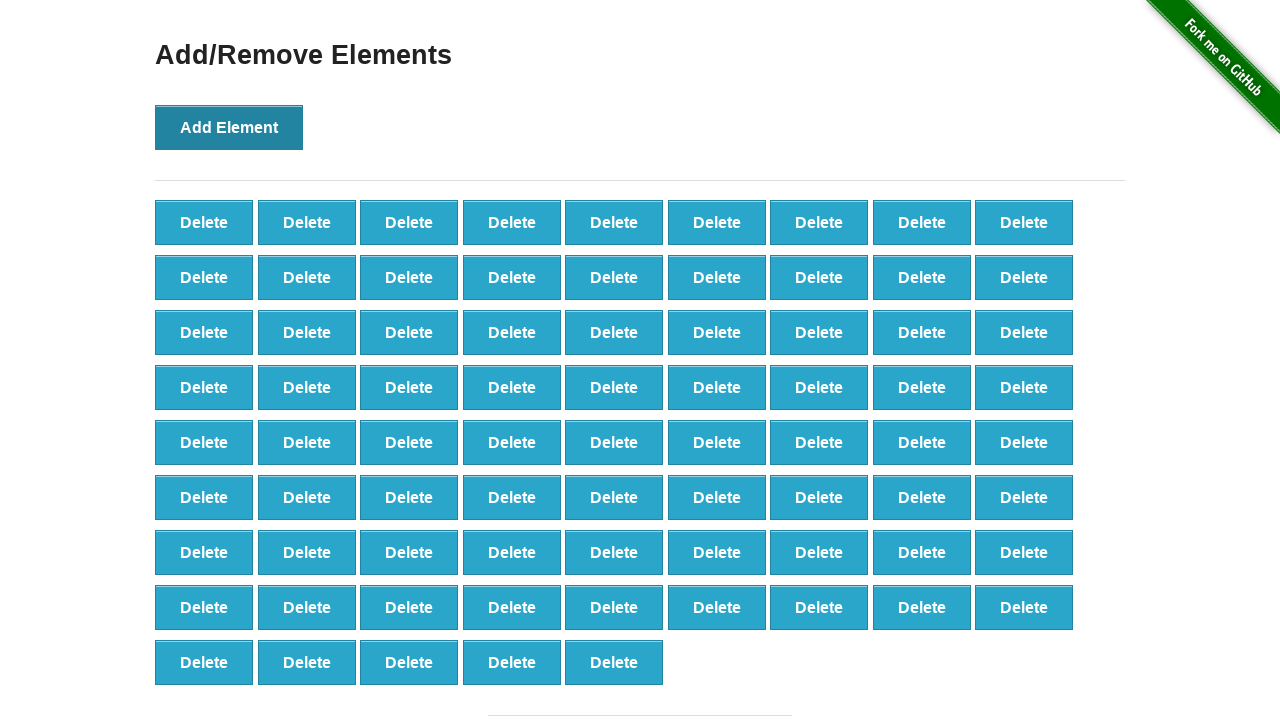

Clicked 'Add Element' button (iteration 78/100) at (229, 127) on button[onclick='addElement()']
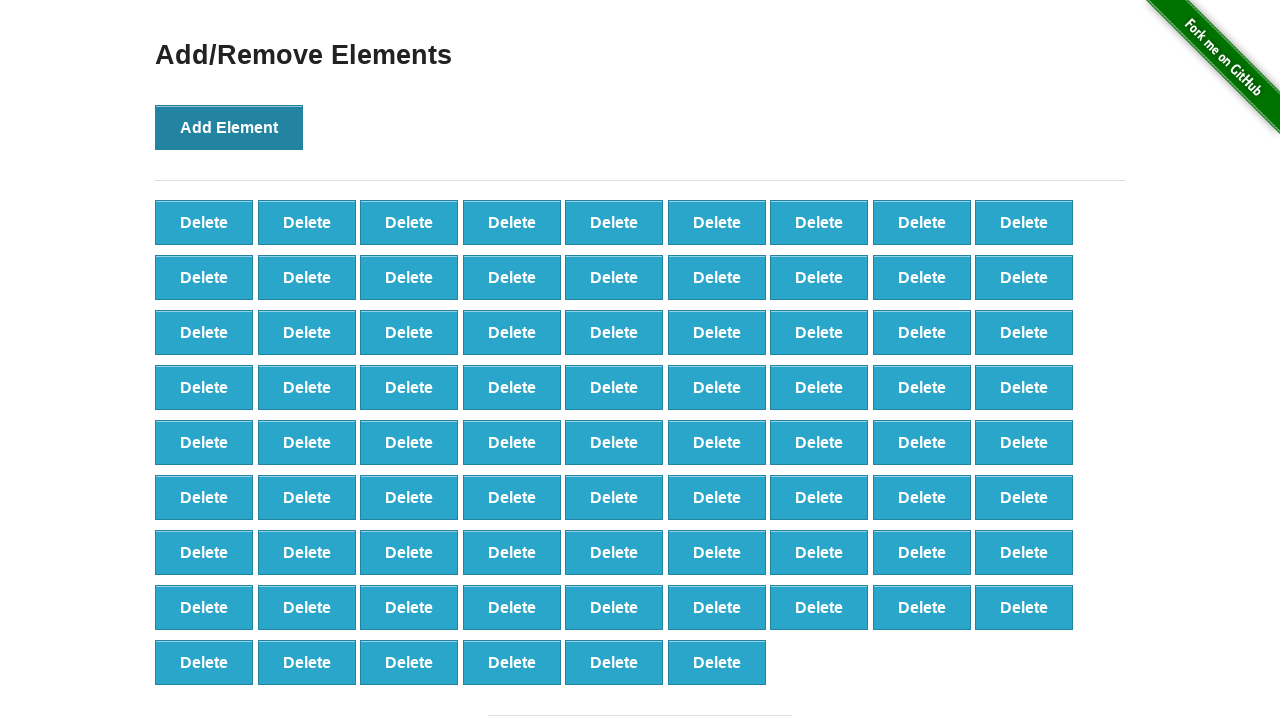

Clicked 'Add Element' button (iteration 79/100) at (229, 127) on button[onclick='addElement()']
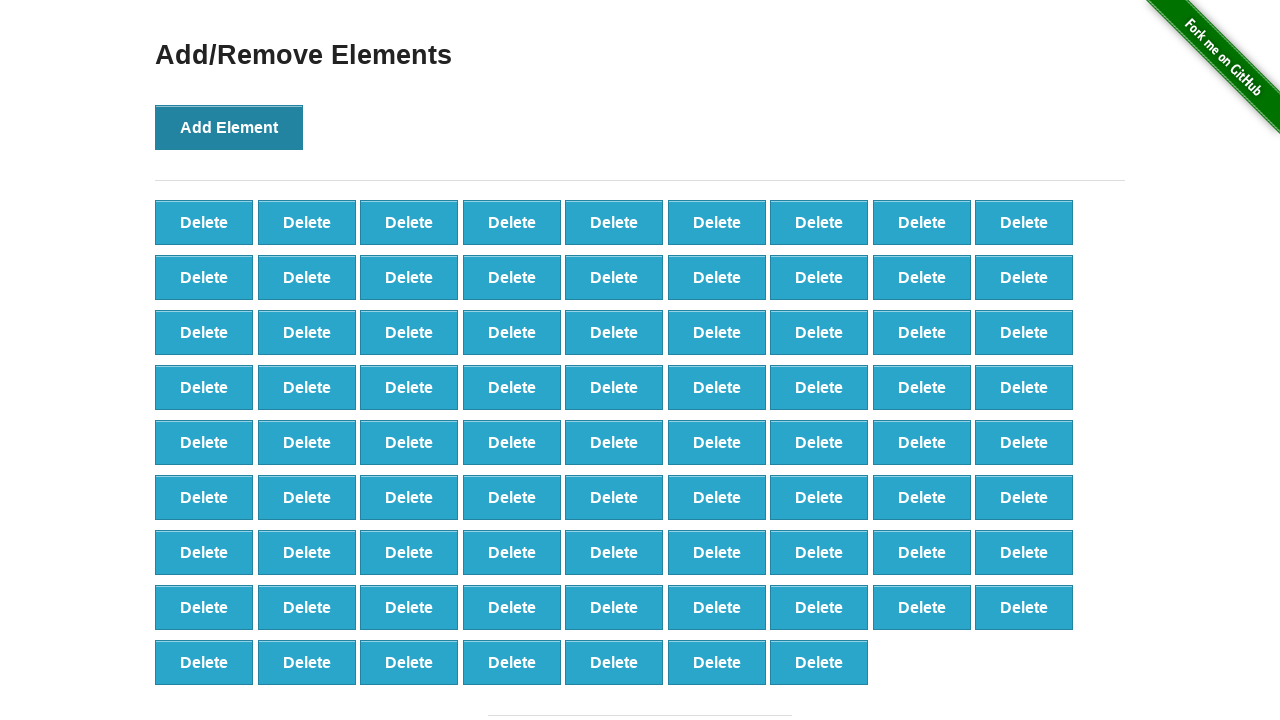

Clicked 'Add Element' button (iteration 80/100) at (229, 127) on button[onclick='addElement()']
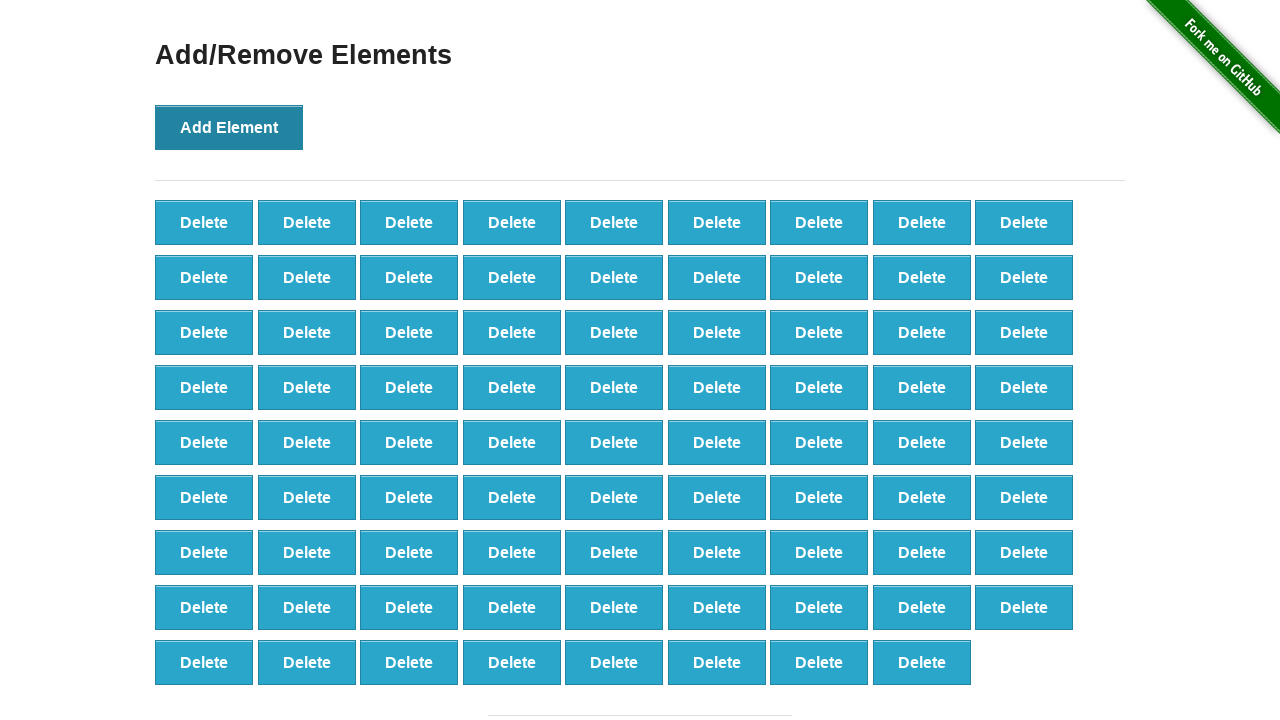

Clicked 'Add Element' button (iteration 81/100) at (229, 127) on button[onclick='addElement()']
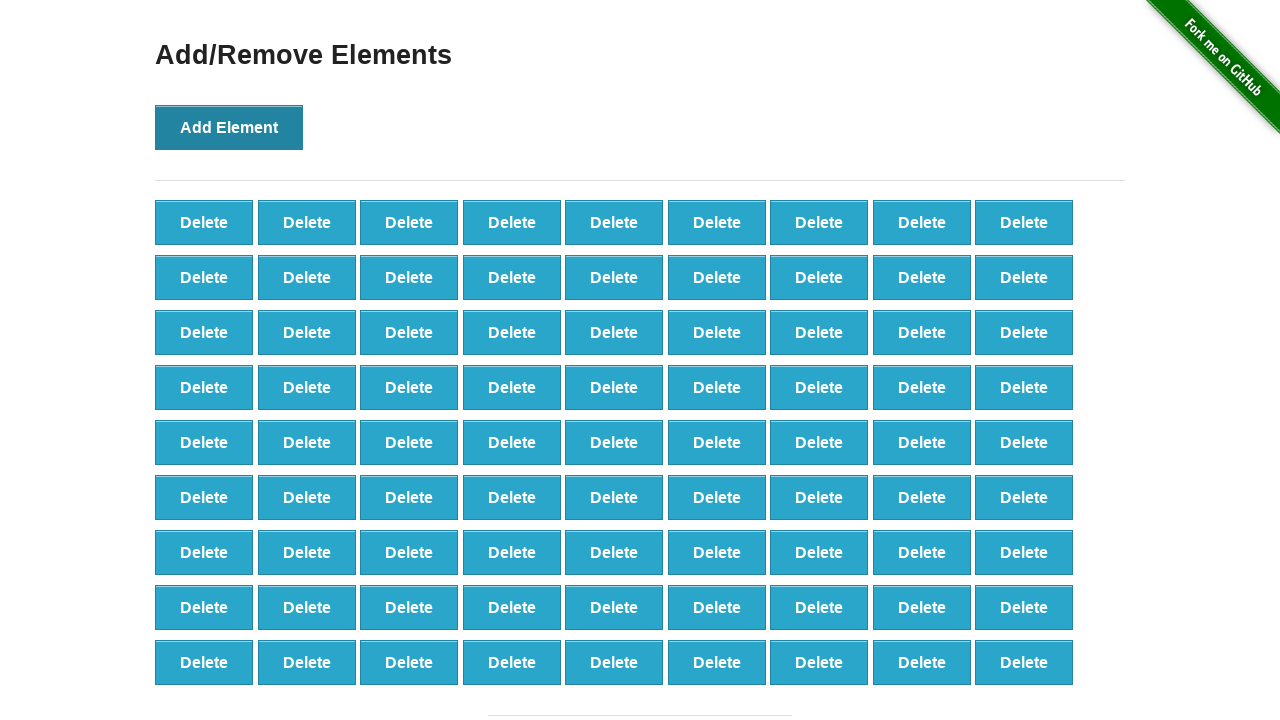

Clicked 'Add Element' button (iteration 82/100) at (229, 127) on button[onclick='addElement()']
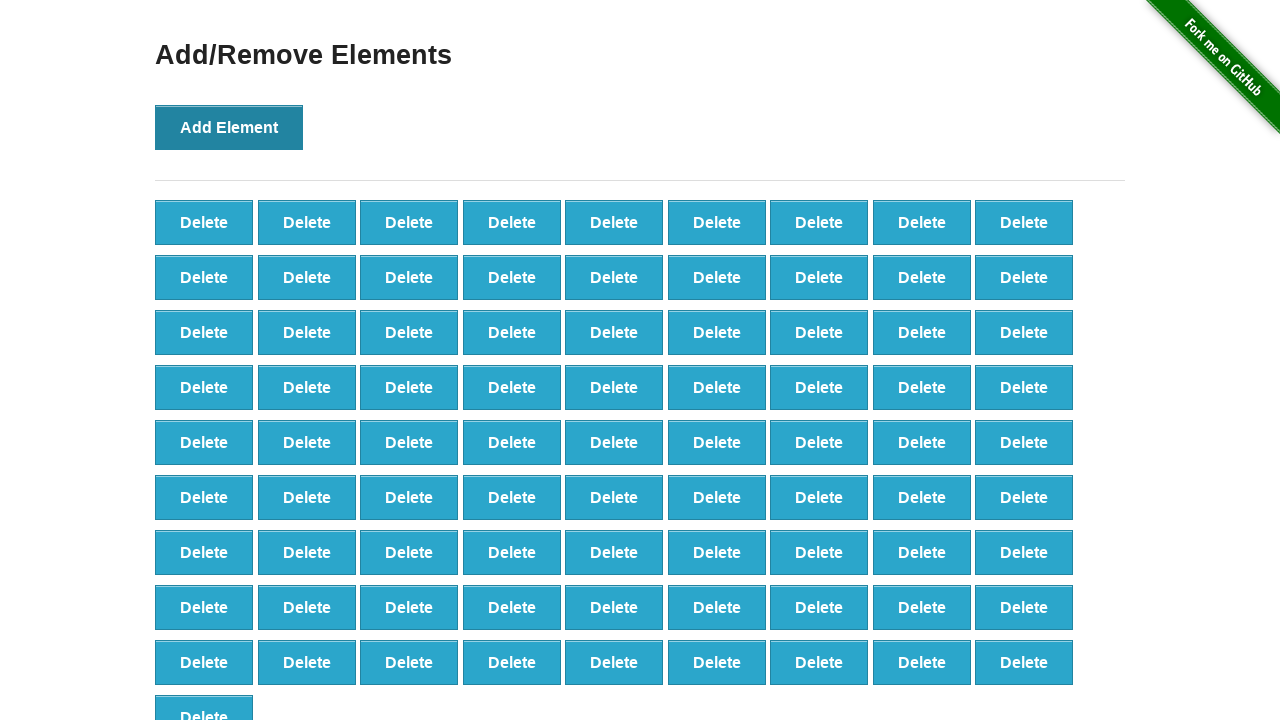

Clicked 'Add Element' button (iteration 83/100) at (229, 127) on button[onclick='addElement()']
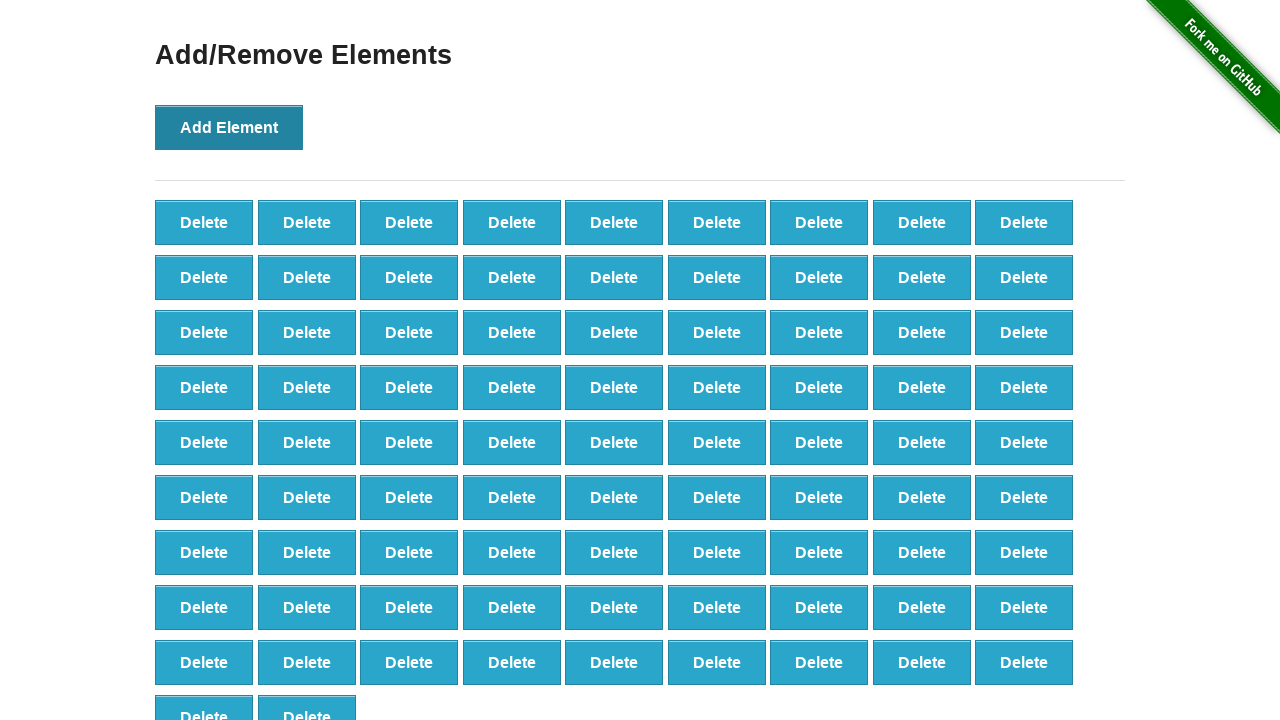

Clicked 'Add Element' button (iteration 84/100) at (229, 127) on button[onclick='addElement()']
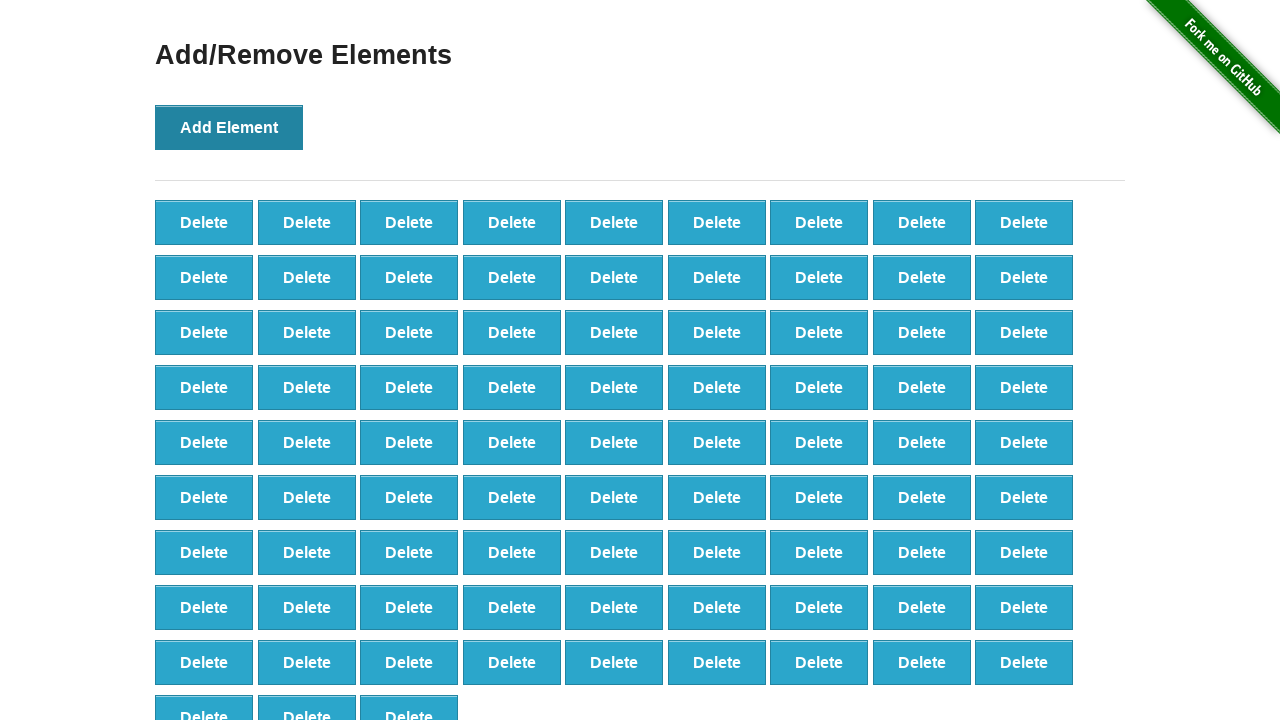

Clicked 'Add Element' button (iteration 85/100) at (229, 127) on button[onclick='addElement()']
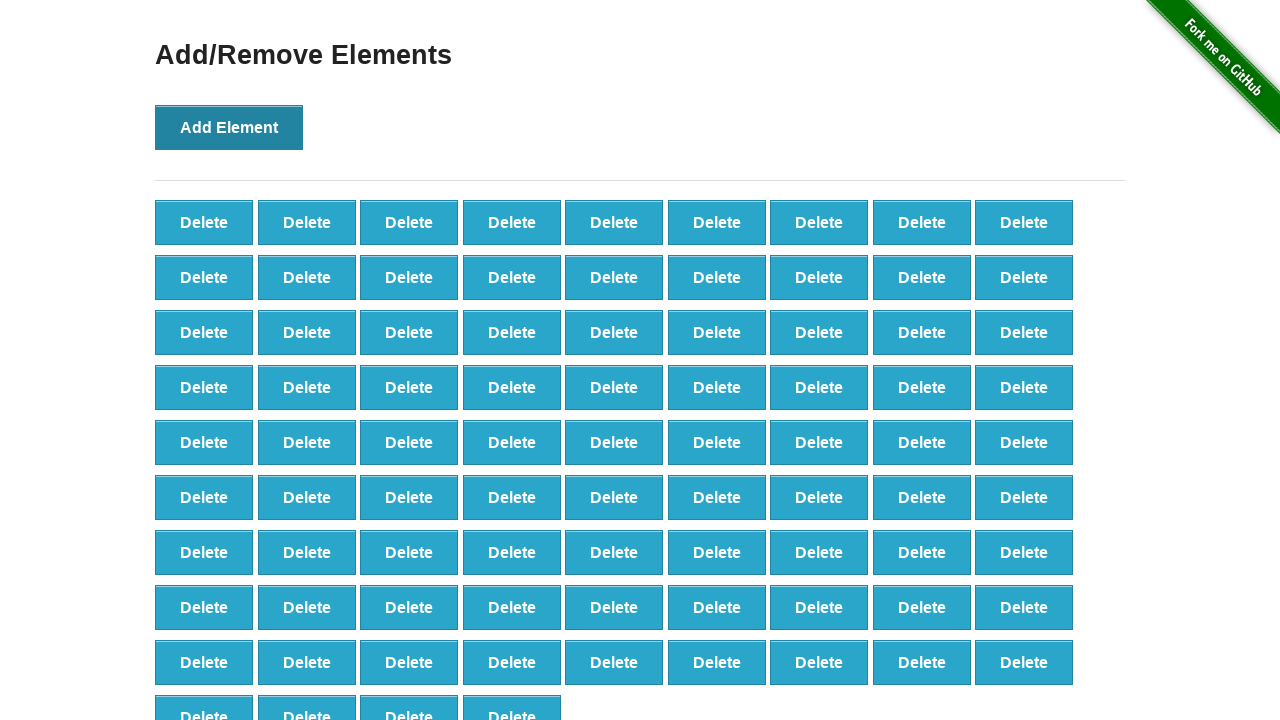

Clicked 'Add Element' button (iteration 86/100) at (229, 127) on button[onclick='addElement()']
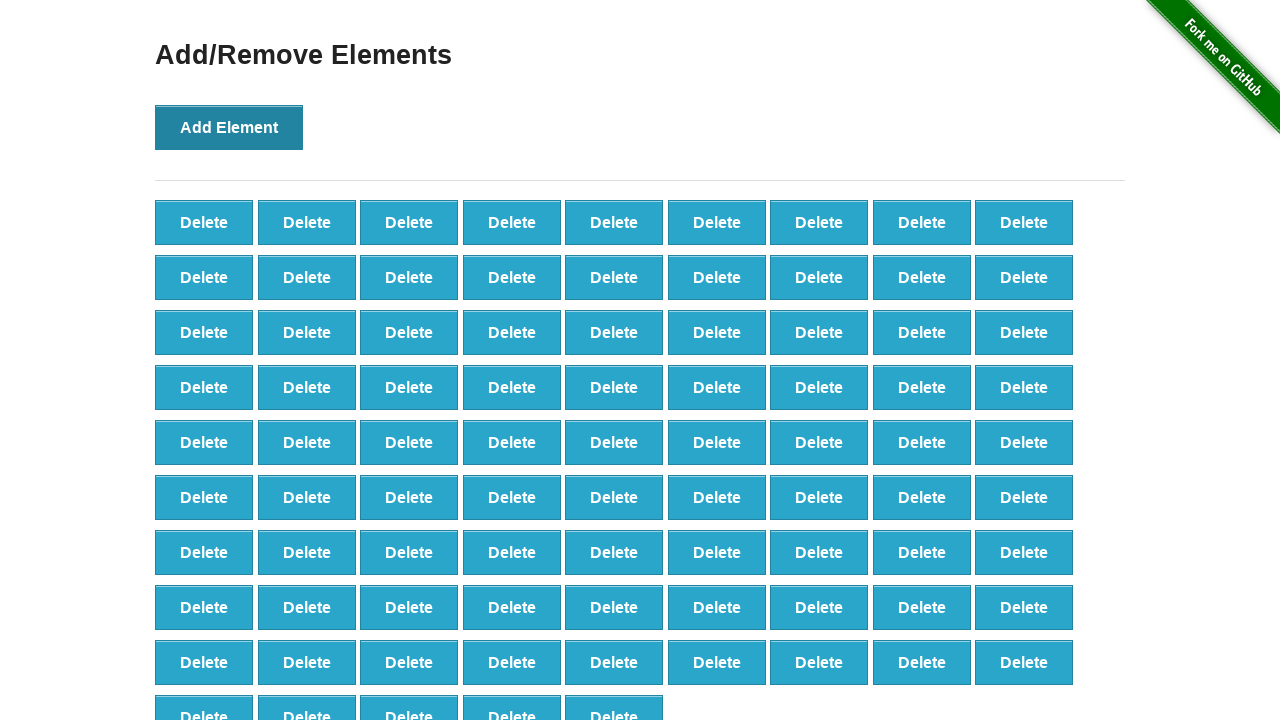

Clicked 'Add Element' button (iteration 87/100) at (229, 127) on button[onclick='addElement()']
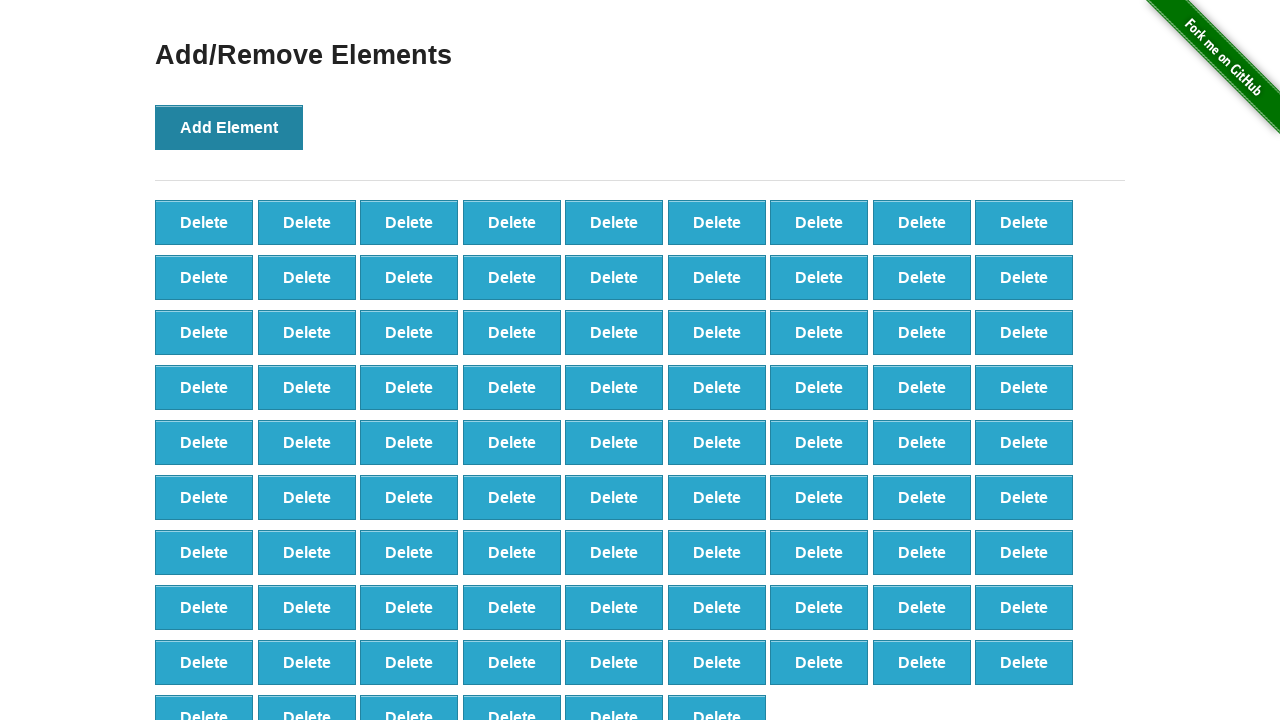

Clicked 'Add Element' button (iteration 88/100) at (229, 127) on button[onclick='addElement()']
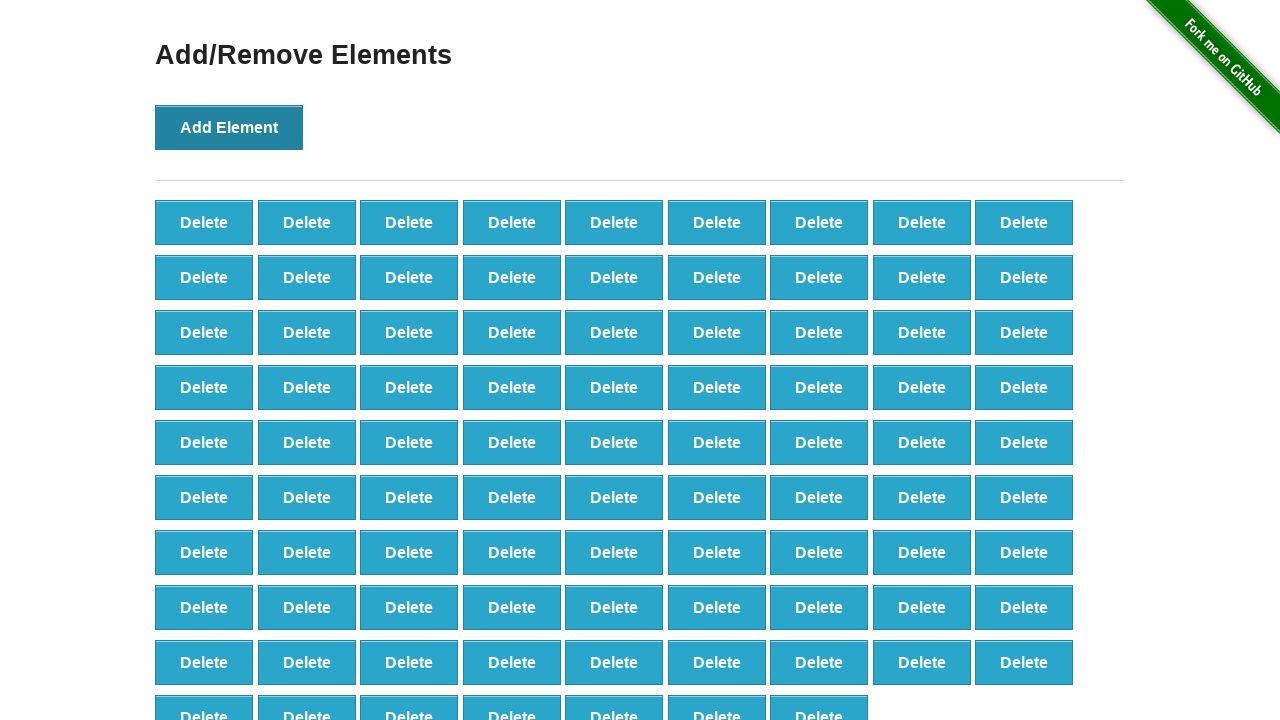

Clicked 'Add Element' button (iteration 89/100) at (229, 127) on button[onclick='addElement()']
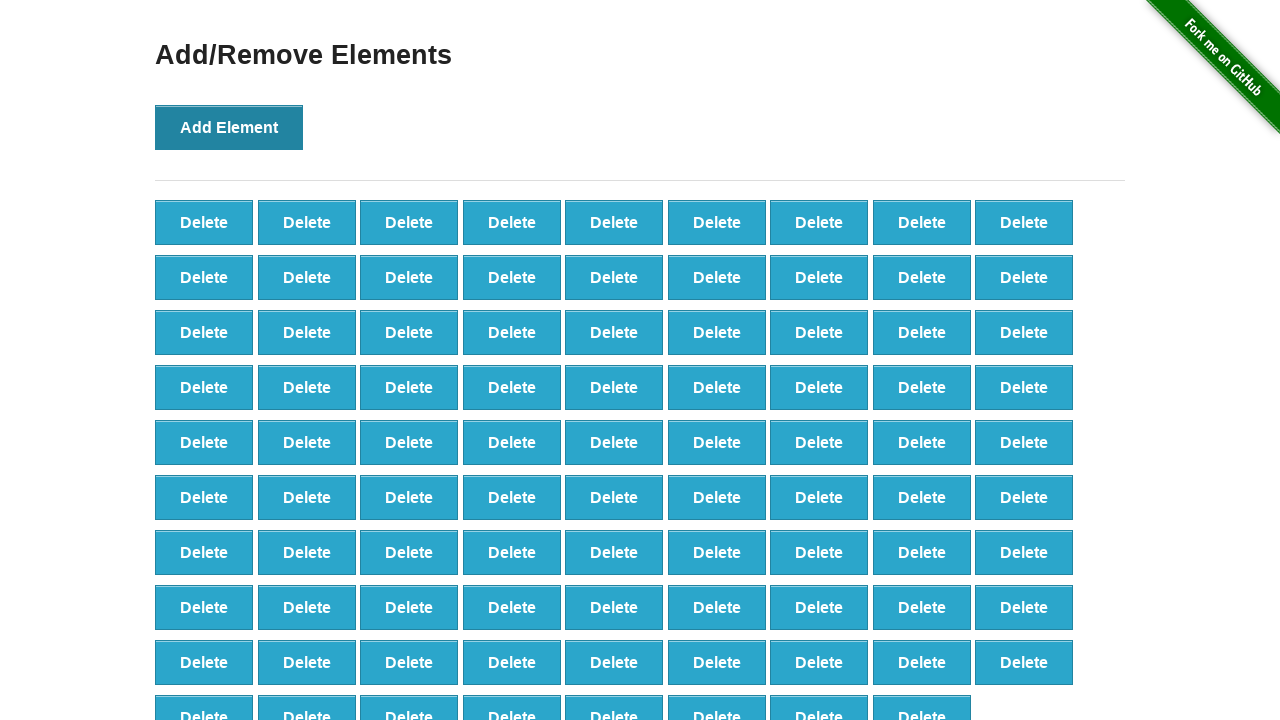

Clicked 'Add Element' button (iteration 90/100) at (229, 127) on button[onclick='addElement()']
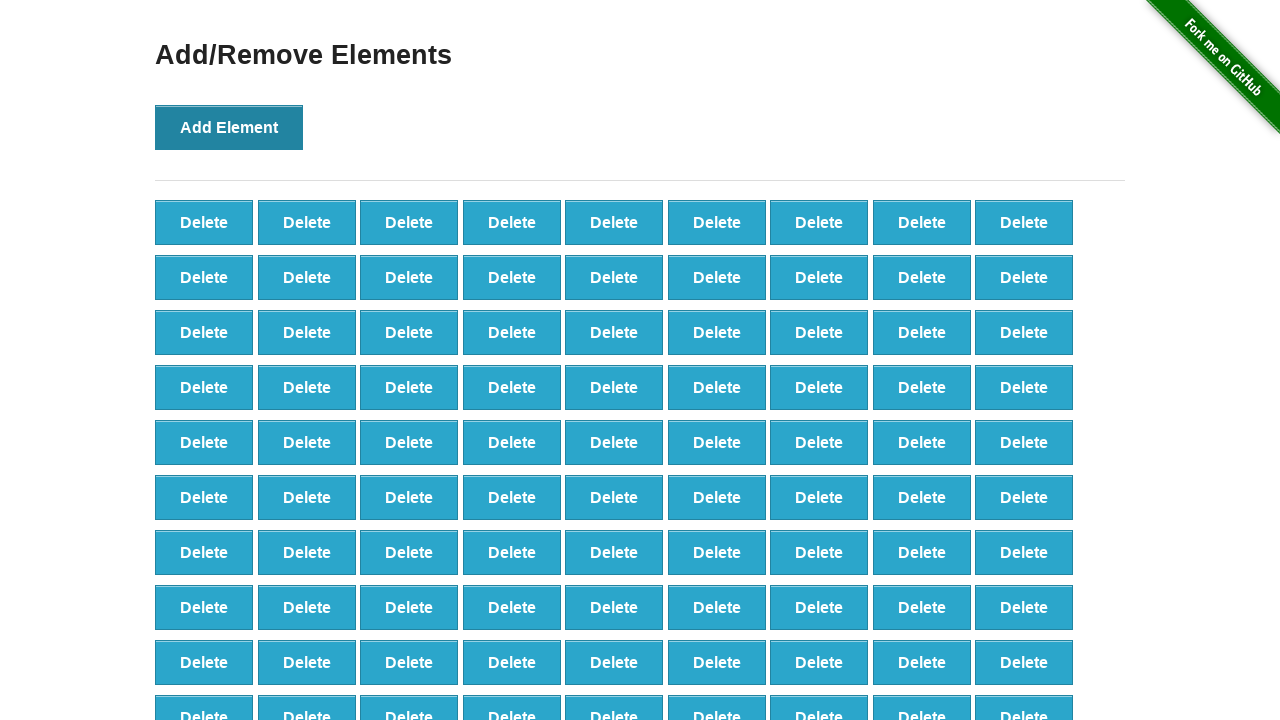

Clicked 'Add Element' button (iteration 91/100) at (229, 127) on button[onclick='addElement()']
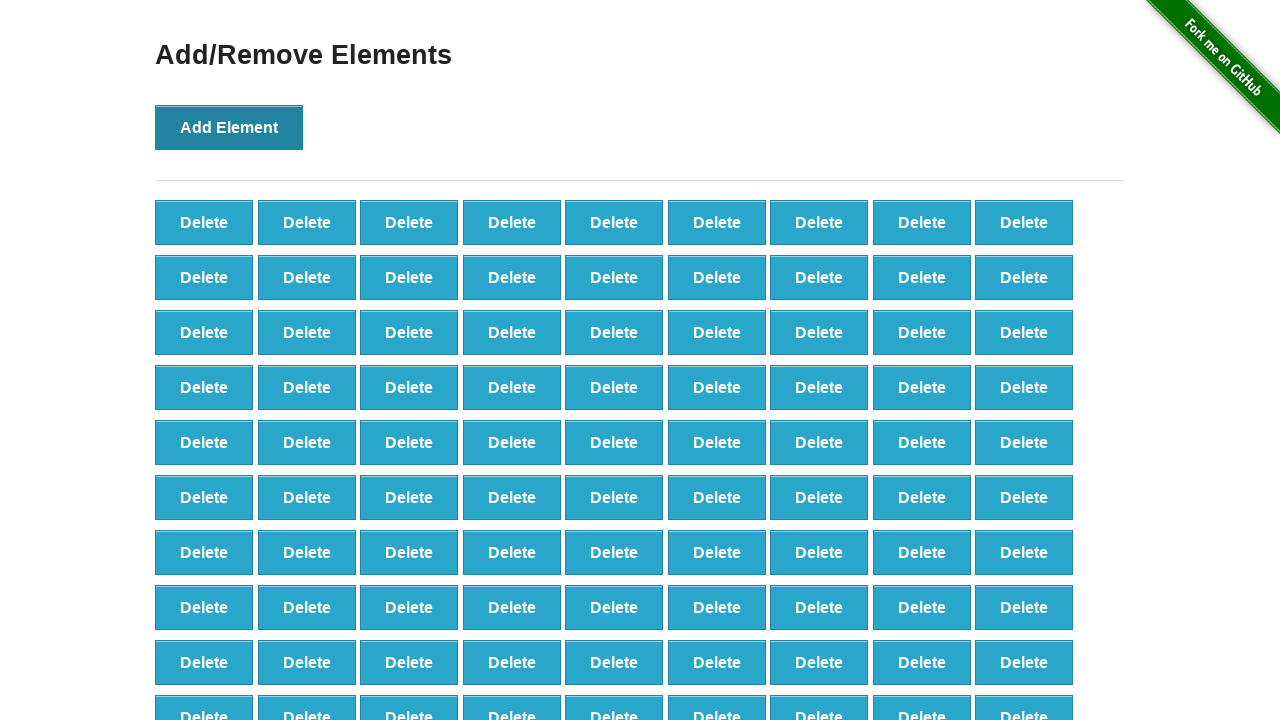

Clicked 'Add Element' button (iteration 92/100) at (229, 127) on button[onclick='addElement()']
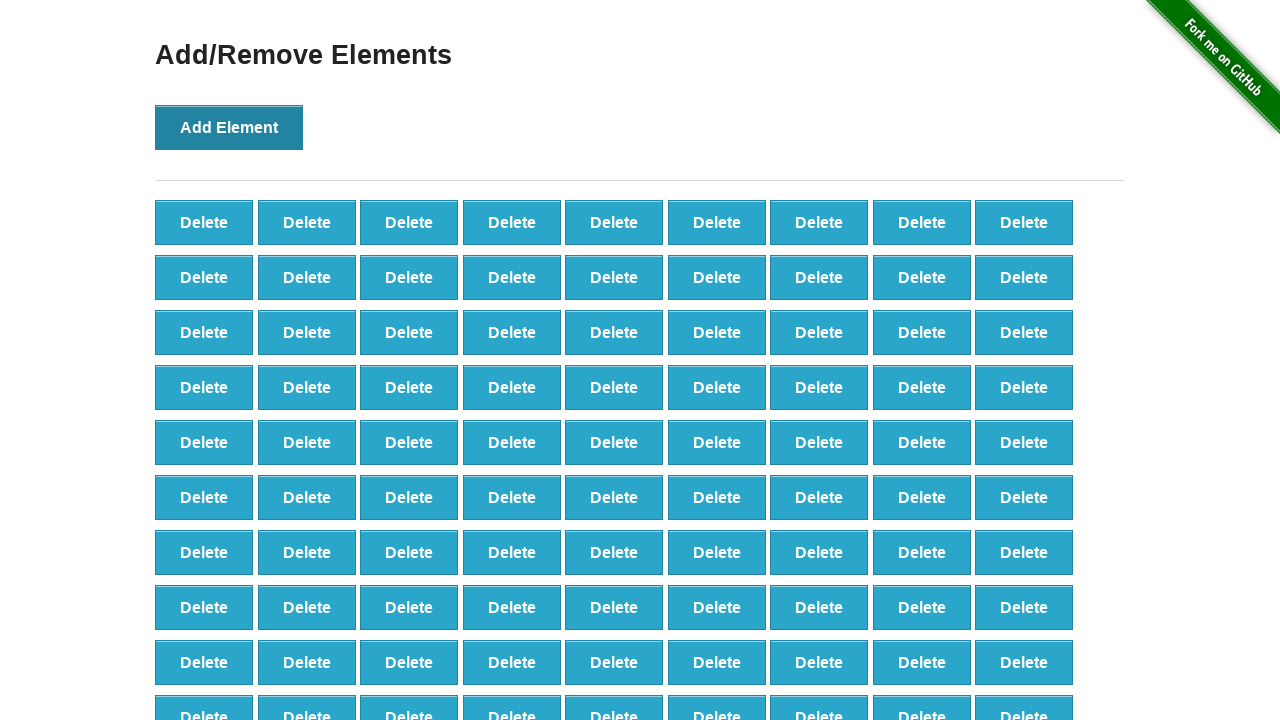

Clicked 'Add Element' button (iteration 93/100) at (229, 127) on button[onclick='addElement()']
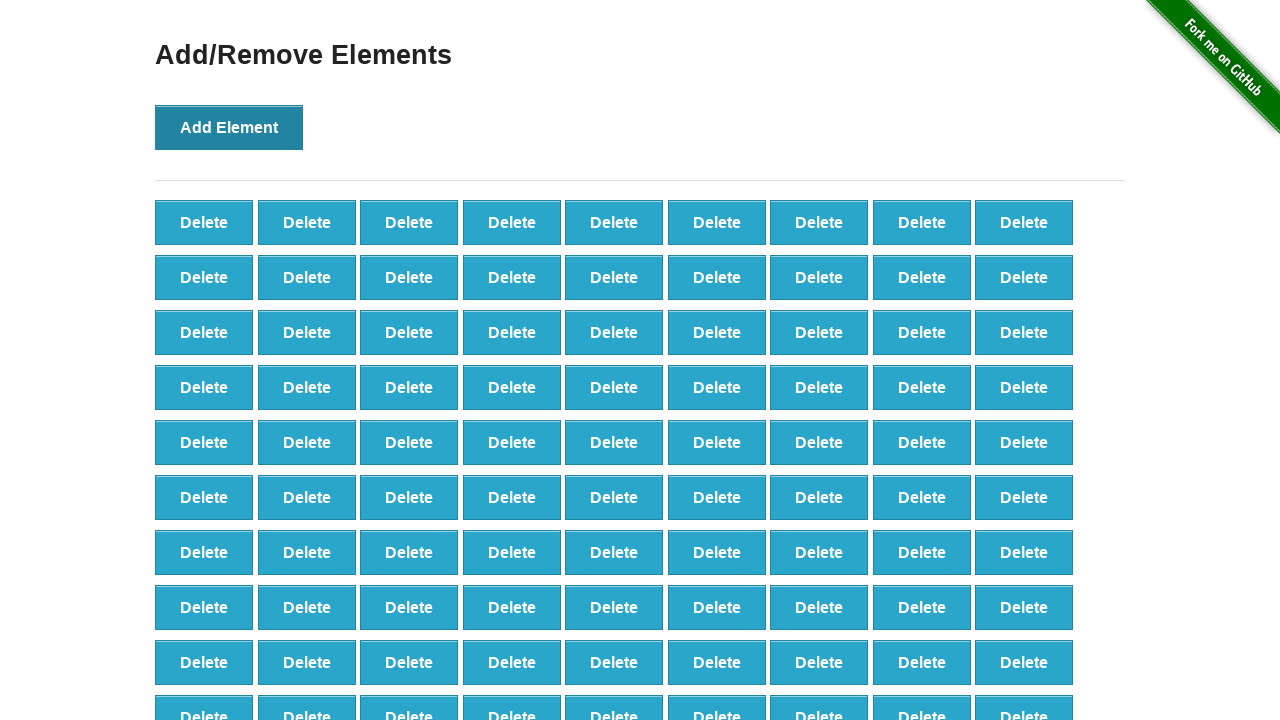

Clicked 'Add Element' button (iteration 94/100) at (229, 127) on button[onclick='addElement()']
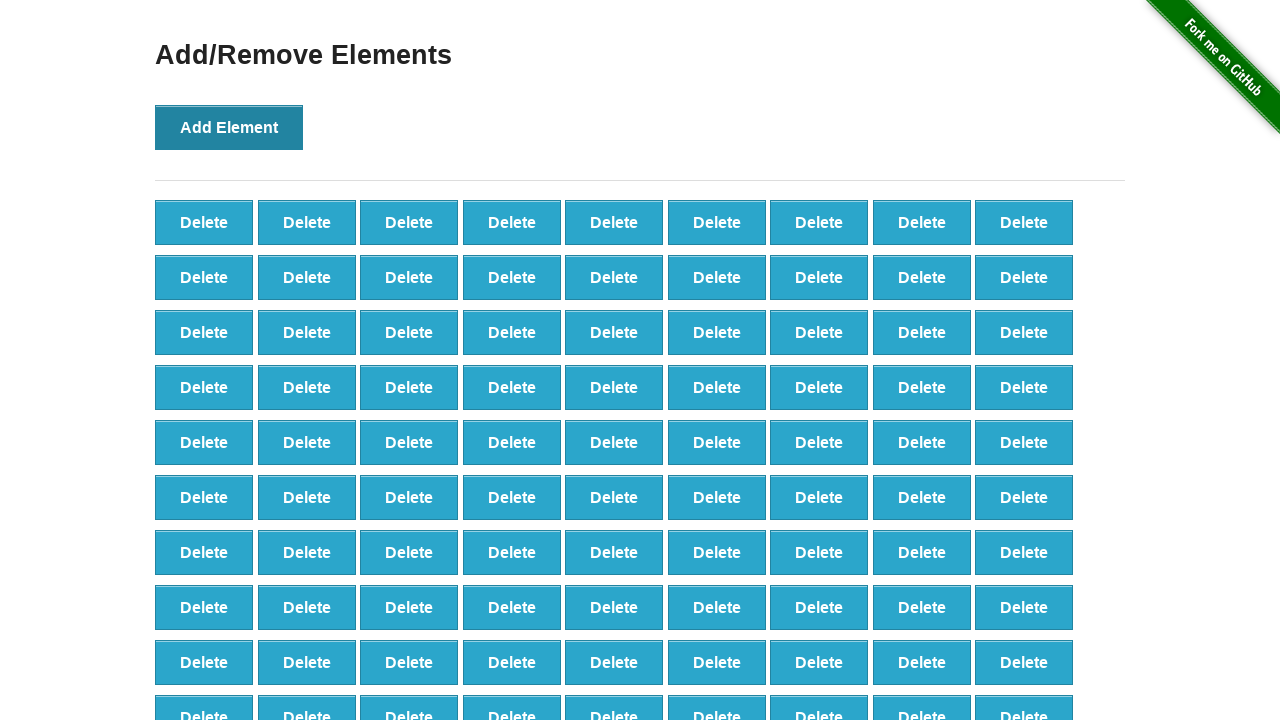

Clicked 'Add Element' button (iteration 95/100) at (229, 127) on button[onclick='addElement()']
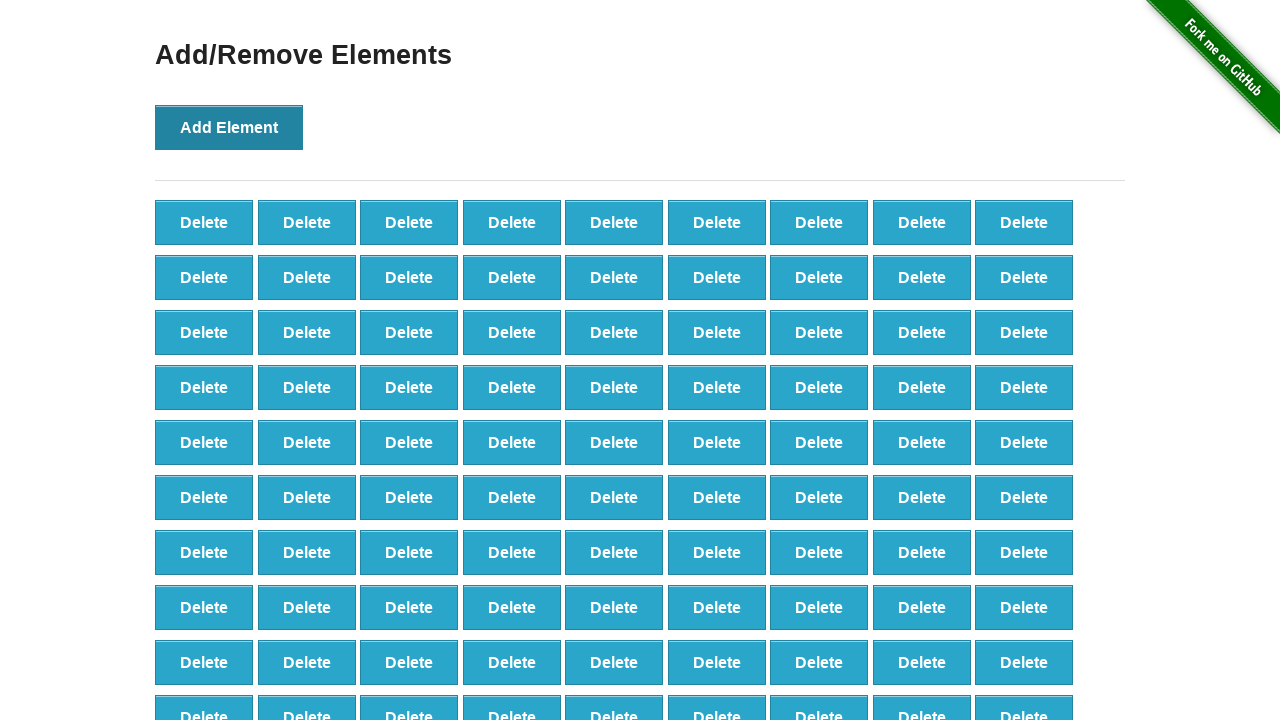

Clicked 'Add Element' button (iteration 96/100) at (229, 127) on button[onclick='addElement()']
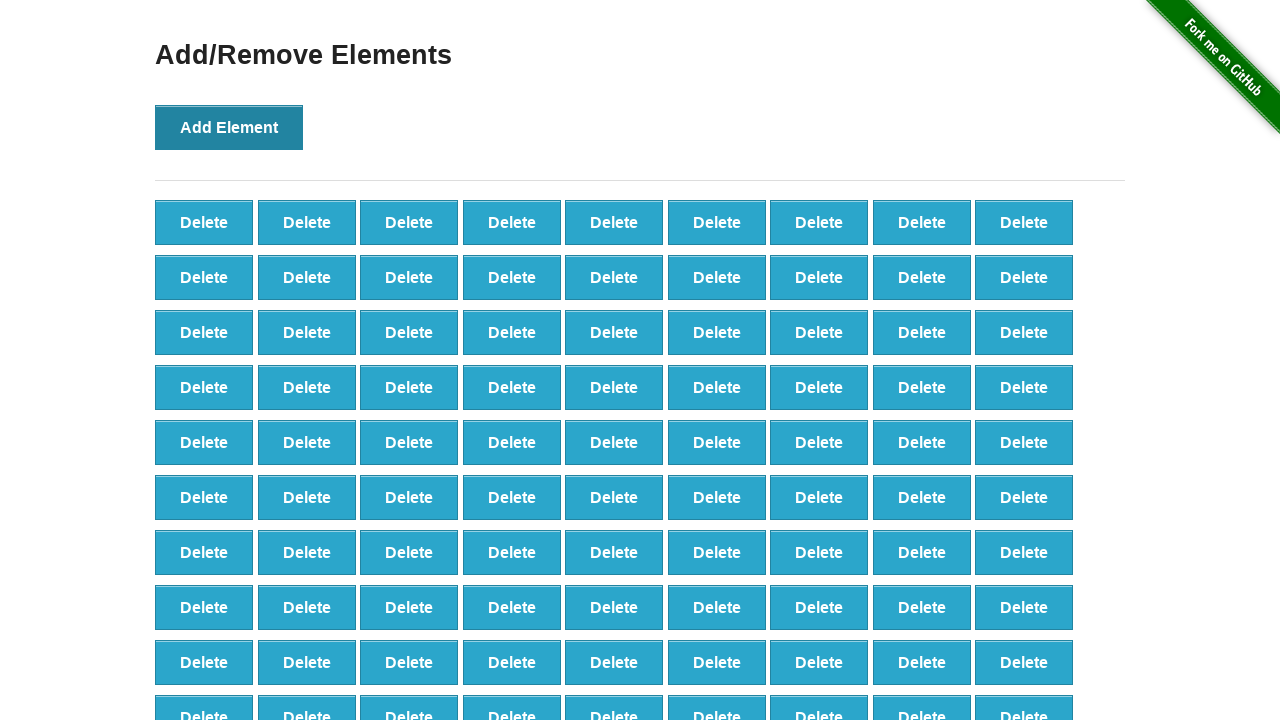

Clicked 'Add Element' button (iteration 97/100) at (229, 127) on button[onclick='addElement()']
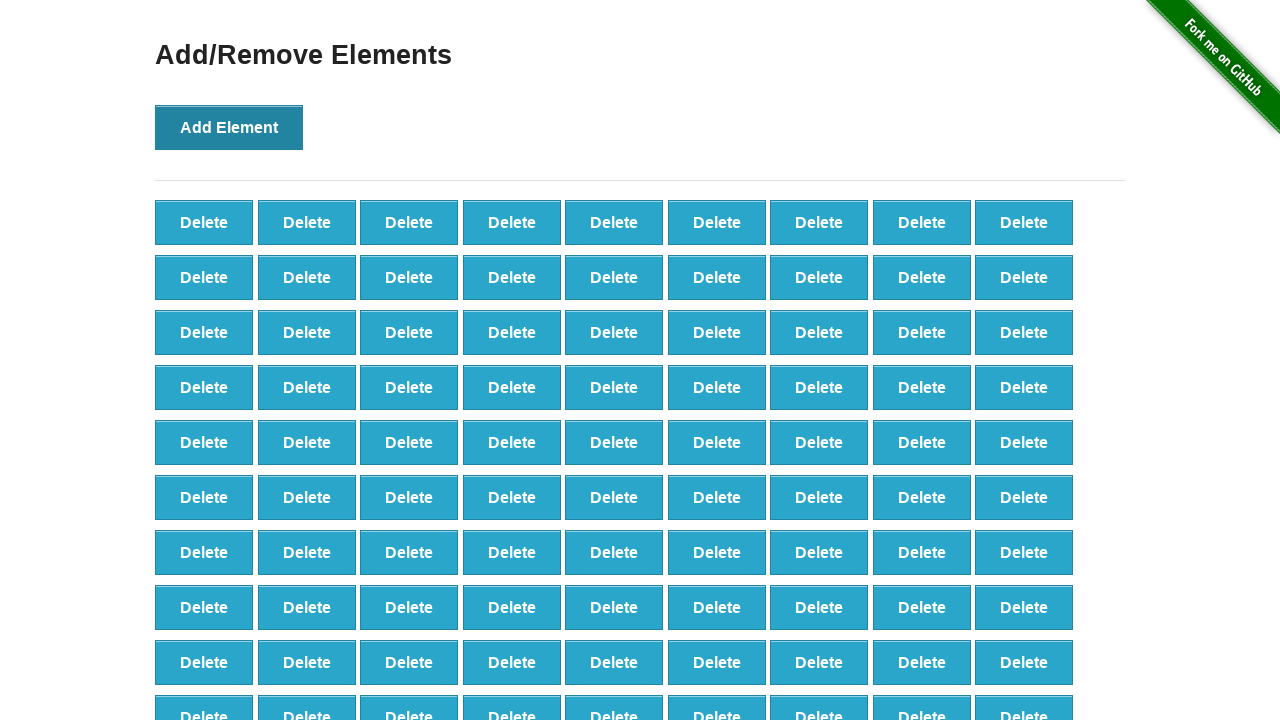

Clicked 'Add Element' button (iteration 98/100) at (229, 127) on button[onclick='addElement()']
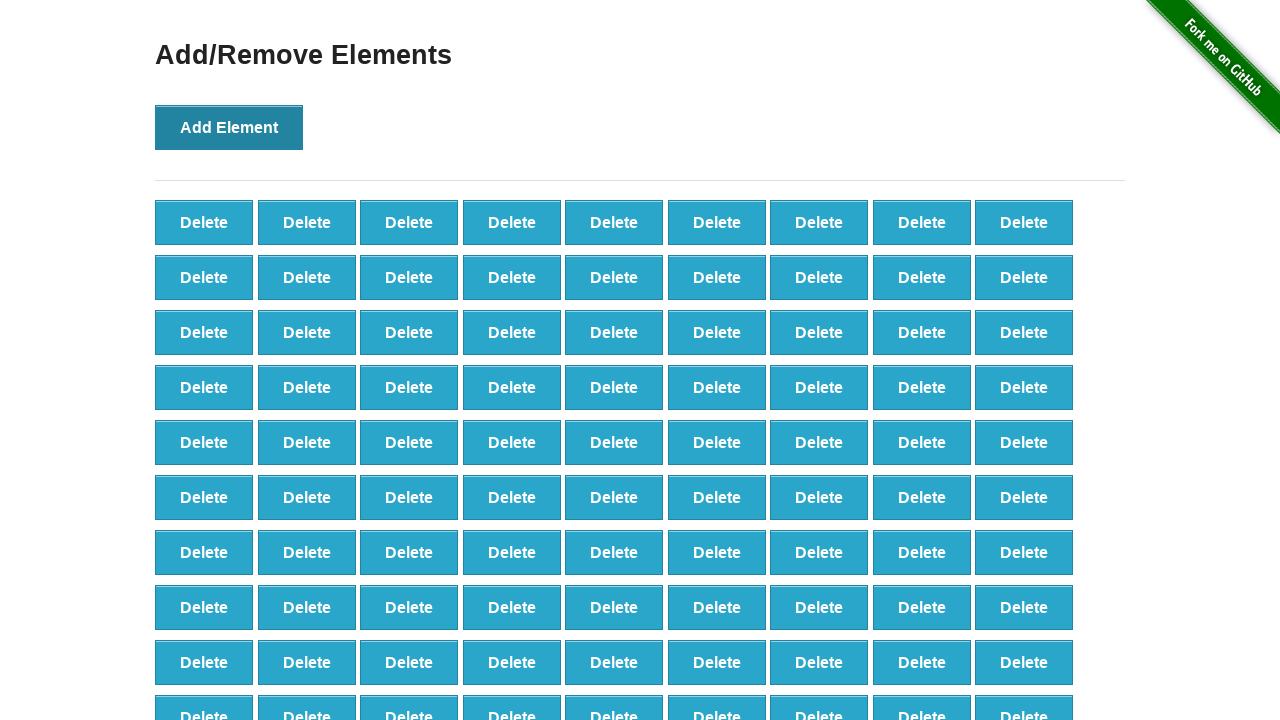

Clicked 'Add Element' button (iteration 99/100) at (229, 127) on button[onclick='addElement()']
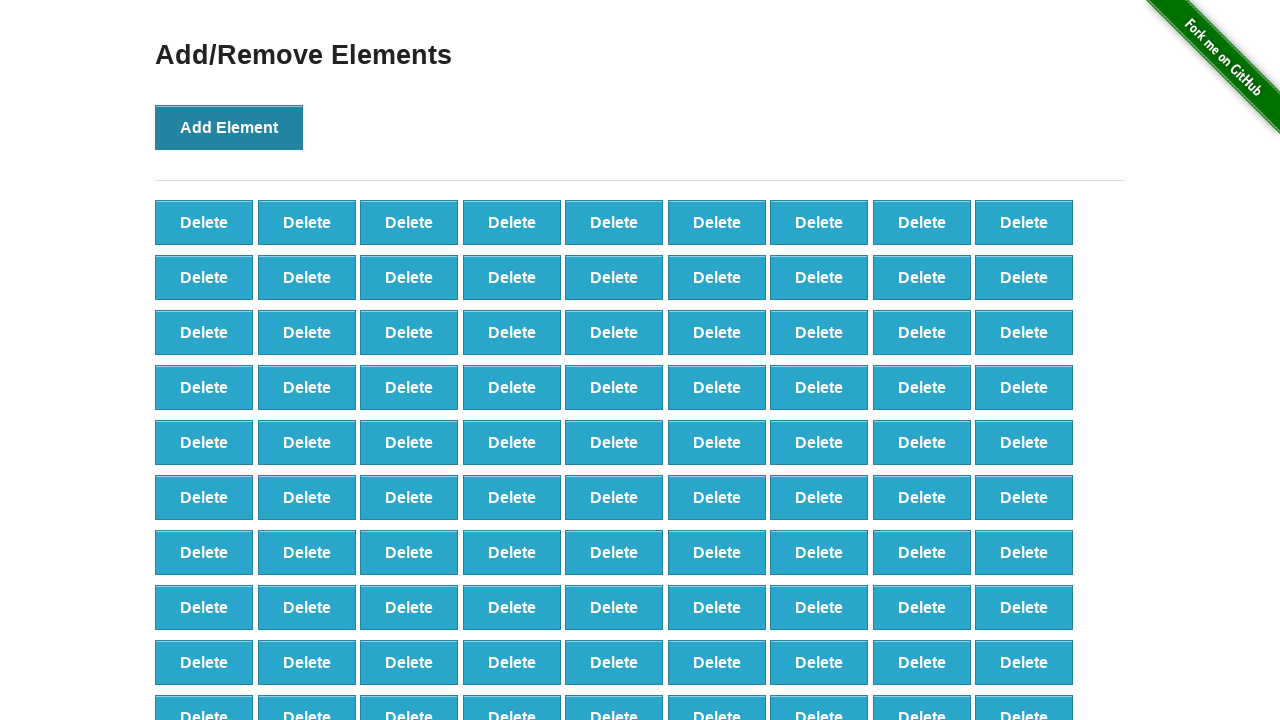

Clicked 'Add Element' button (iteration 100/100) at (229, 127) on button[onclick='addElement()']
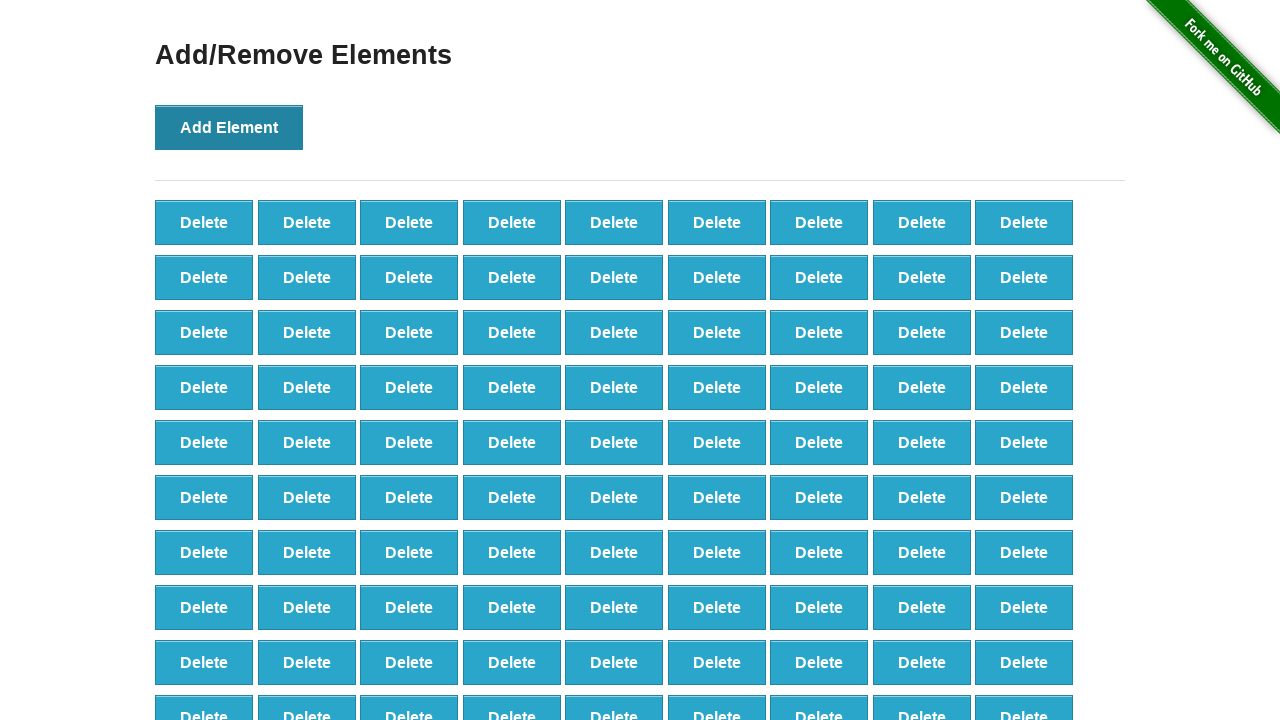

Retrieved all delete buttons before deletion
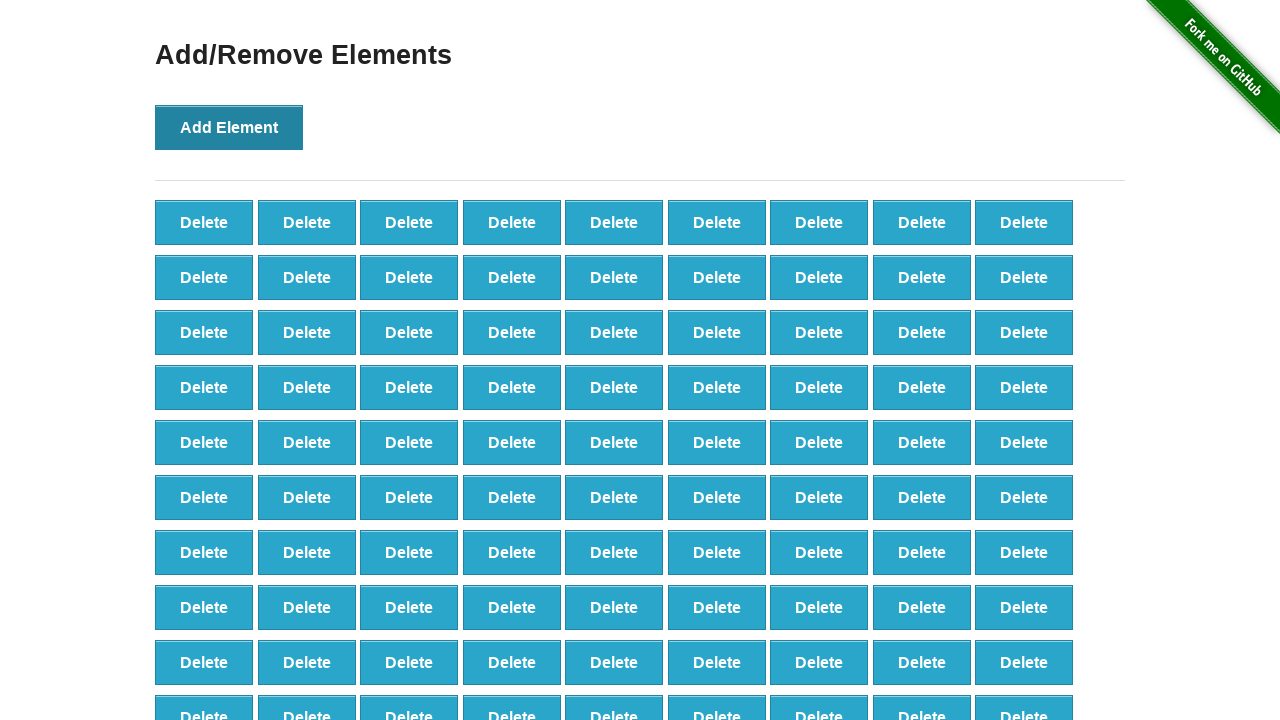

Counted 100 delete buttons before deletion
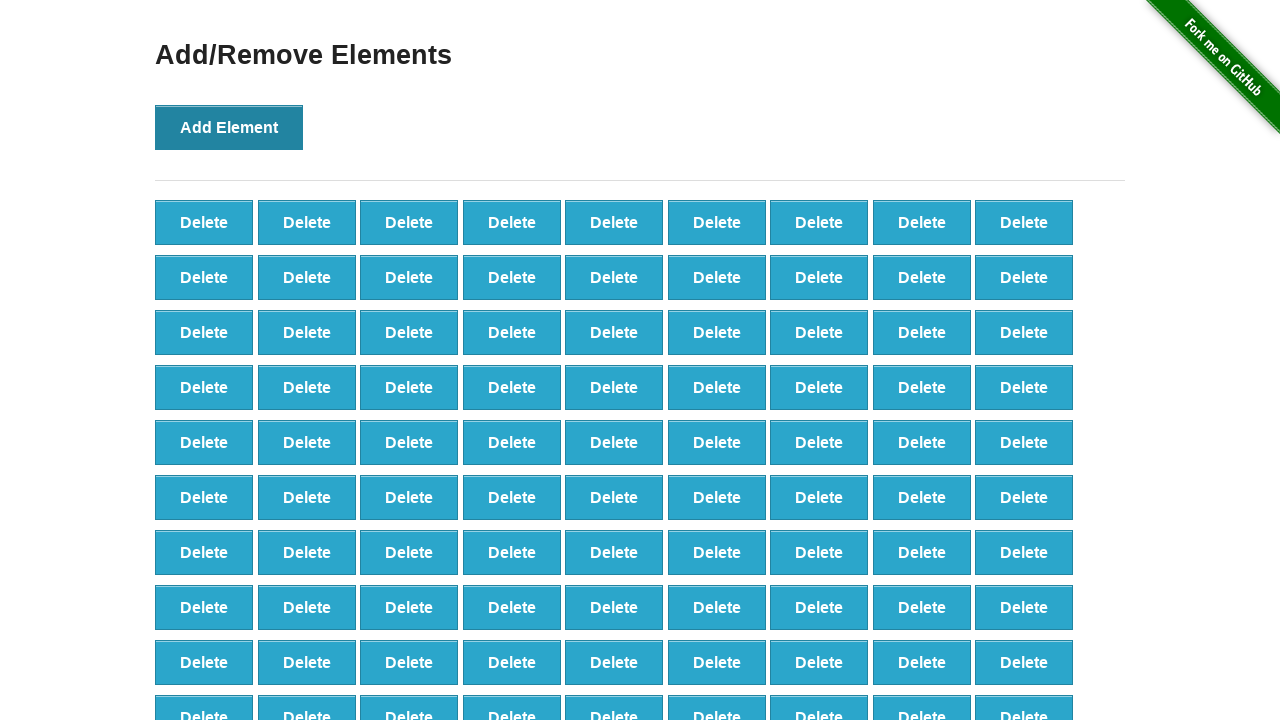

Deleted element 1/40 at (204, 222) on button[onclick='deleteElement()'] >> nth=0
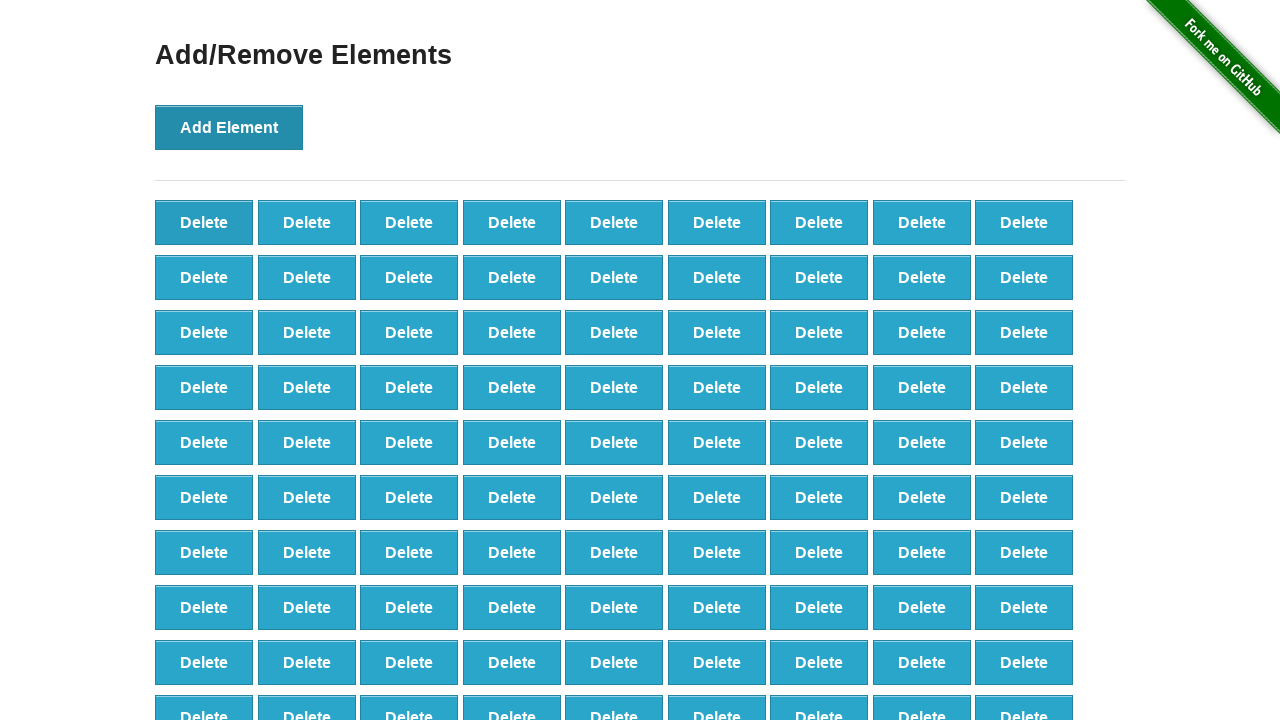

Deleted element 2/40 at (307, 222) on button[onclick='deleteElement()'] >> nth=1
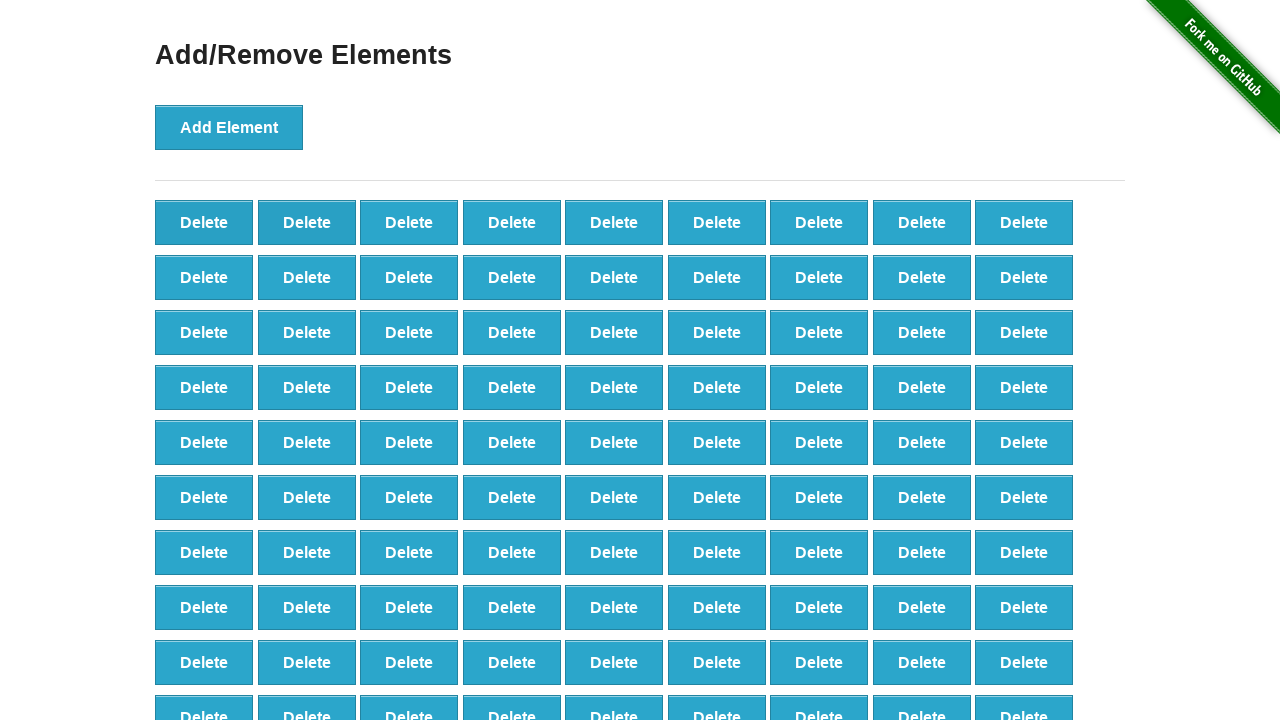

Deleted element 3/40 at (409, 222) on button[onclick='deleteElement()'] >> nth=2
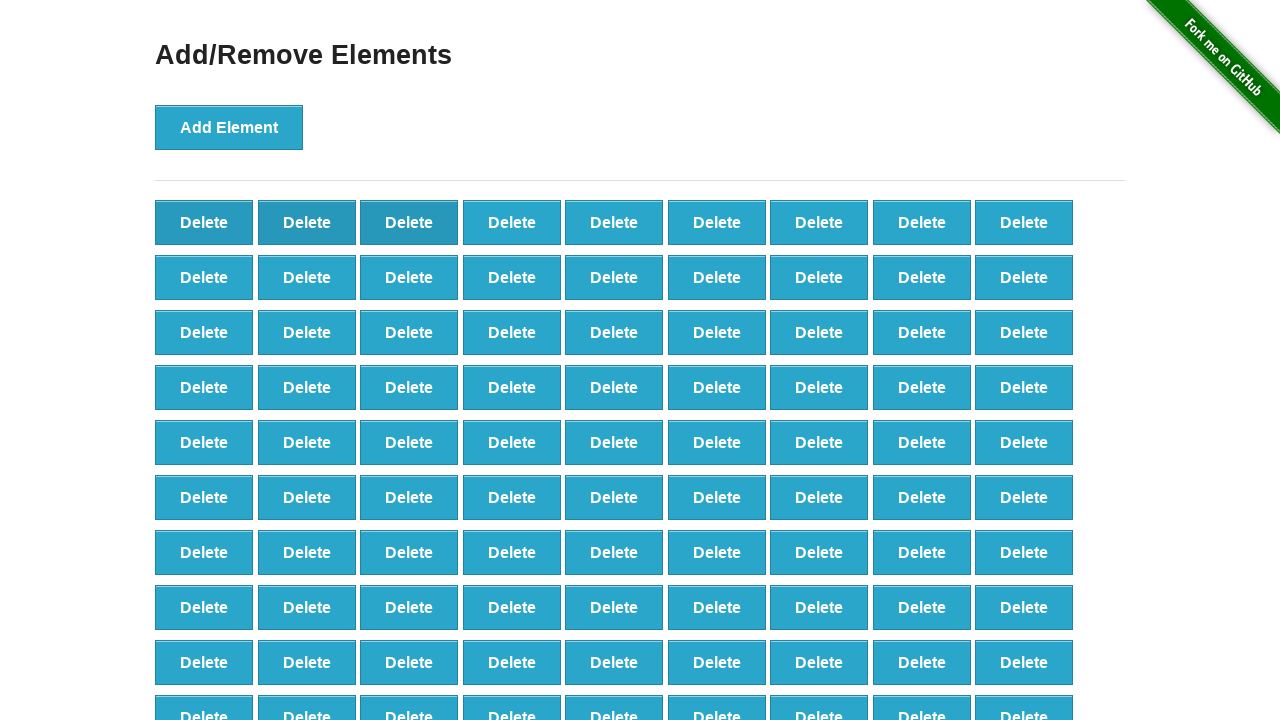

Deleted element 4/40 at (512, 222) on button[onclick='deleteElement()'] >> nth=3
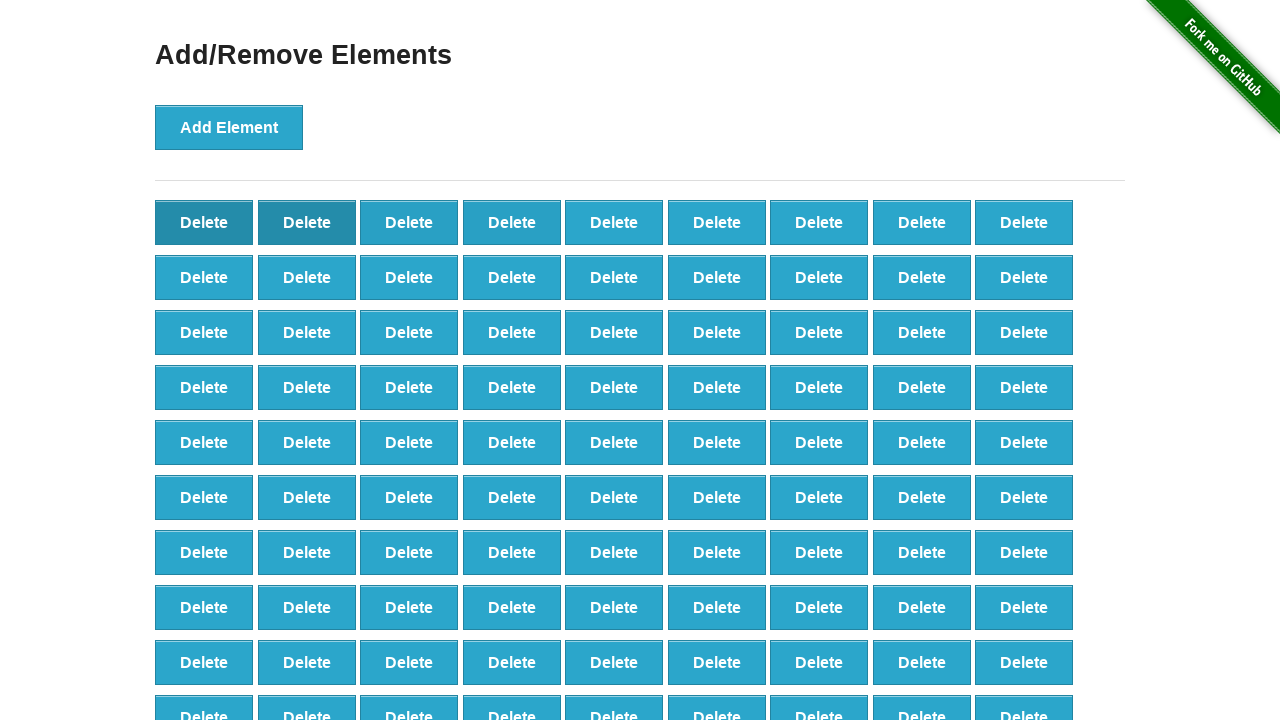

Deleted element 5/40 at (614, 222) on button[onclick='deleteElement()'] >> nth=4
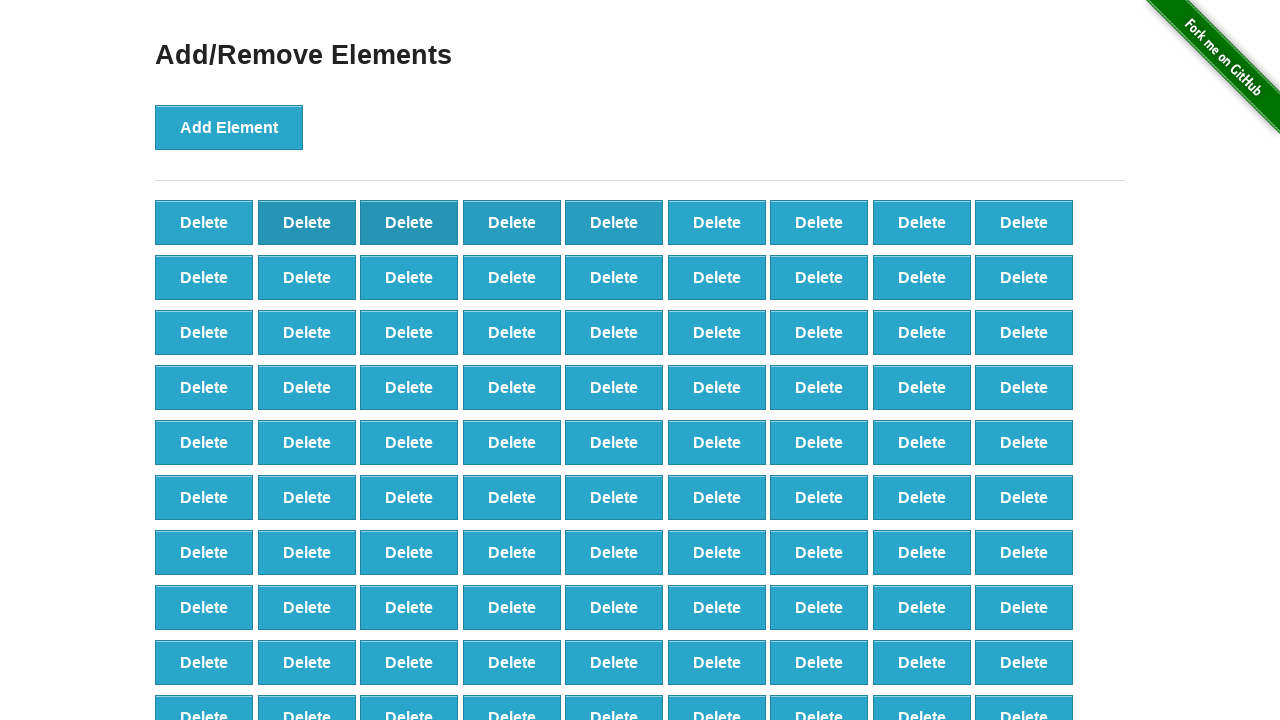

Deleted element 6/40 at (717, 222) on button[onclick='deleteElement()'] >> nth=5
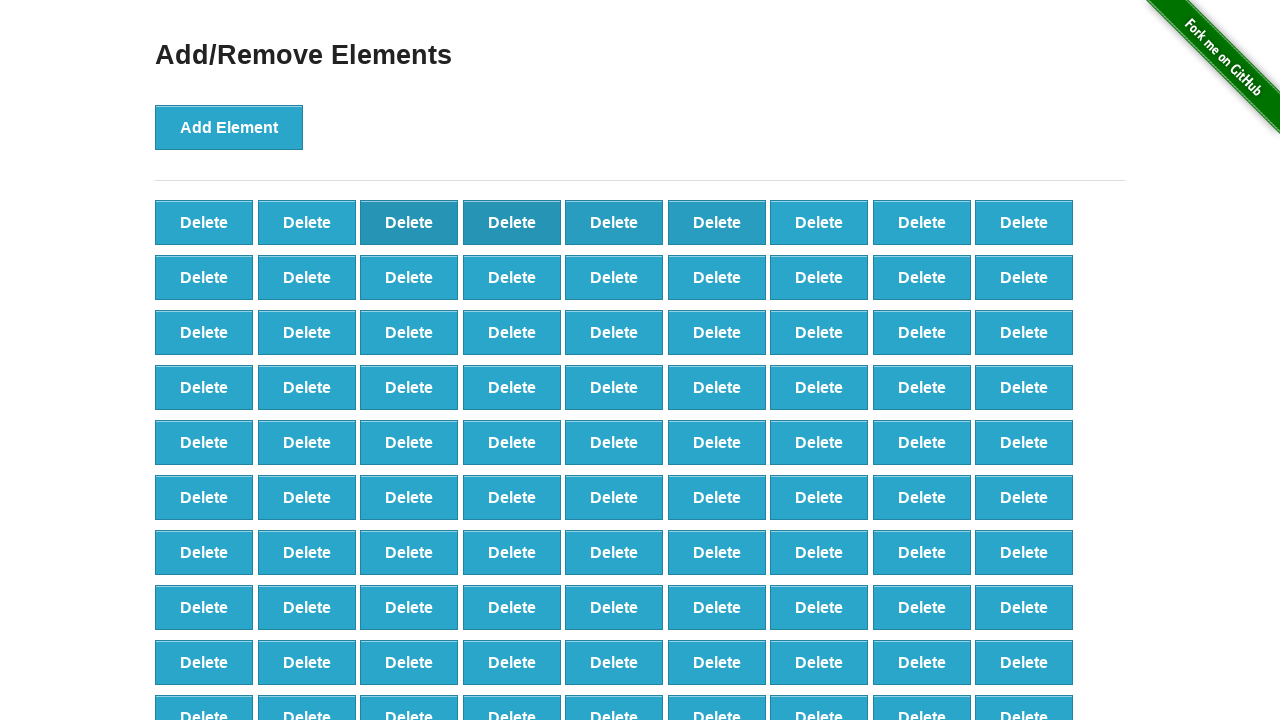

Deleted element 7/40 at (819, 222) on button[onclick='deleteElement()'] >> nth=6
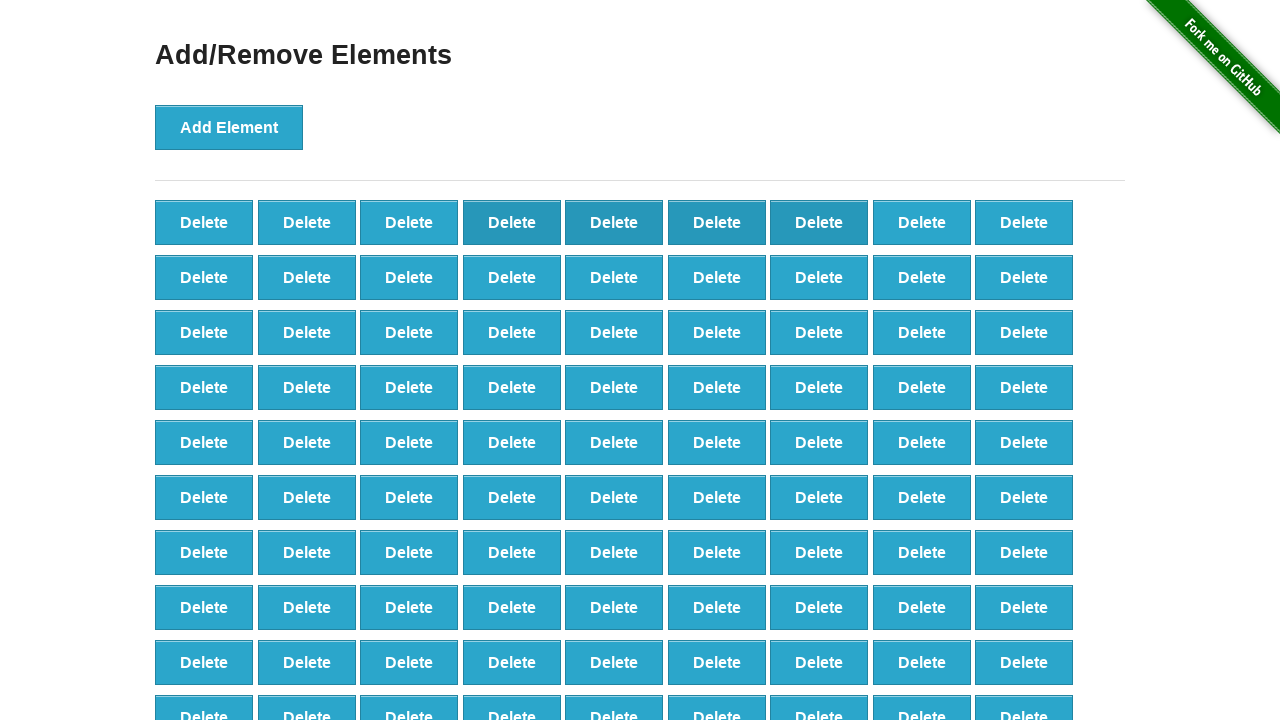

Deleted element 8/40 at (922, 222) on button[onclick='deleteElement()'] >> nth=7
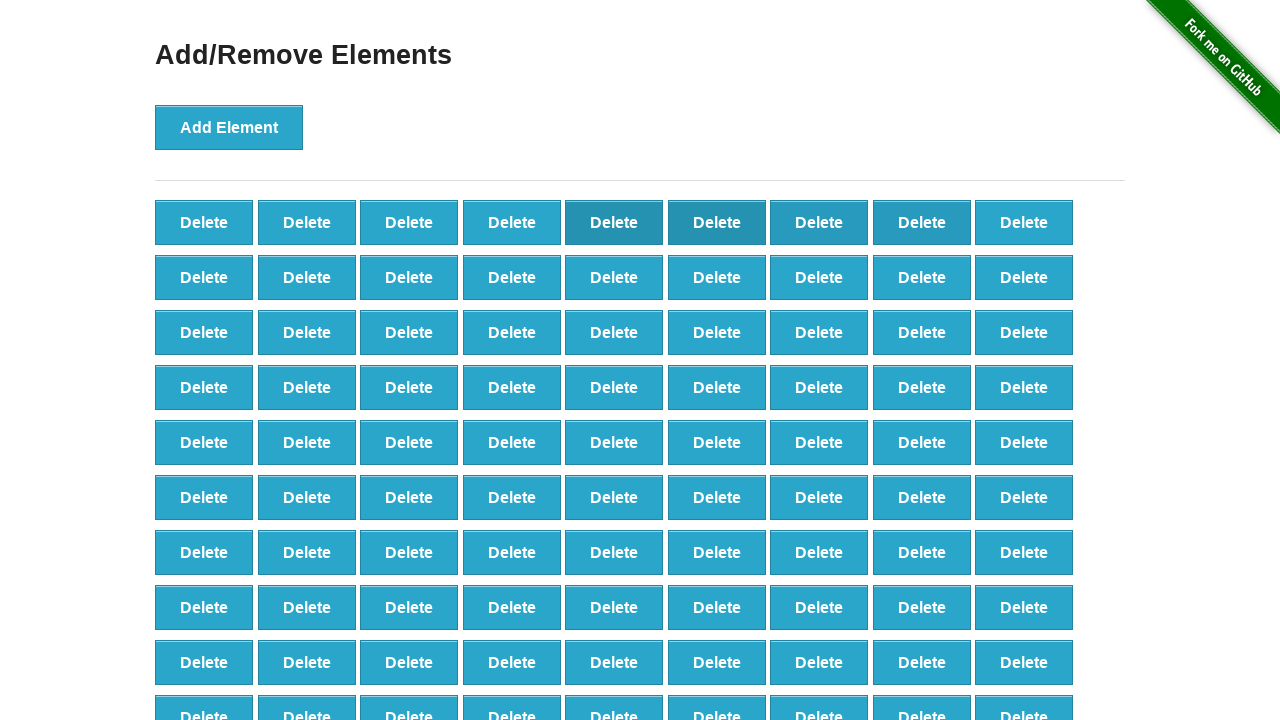

Deleted element 9/40 at (1024, 222) on button[onclick='deleteElement()'] >> nth=8
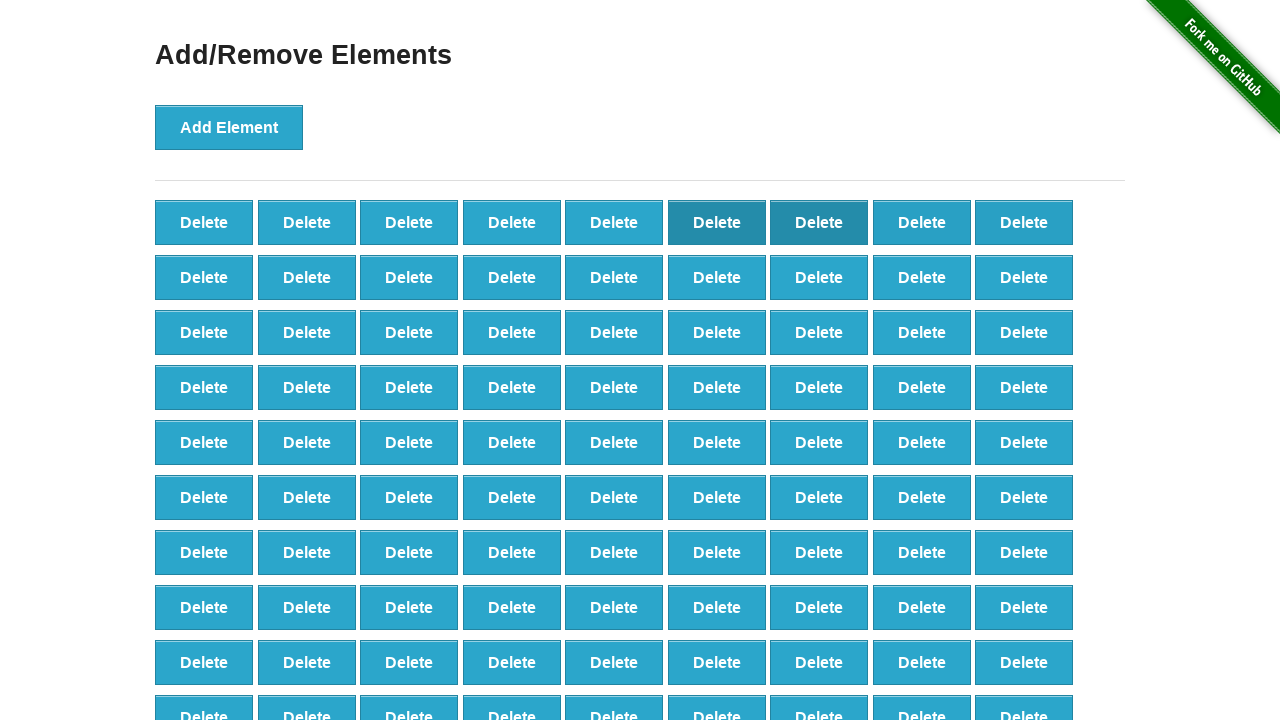

Deleted element 10/40 at (204, 277) on button[onclick='deleteElement()'] >> nth=9
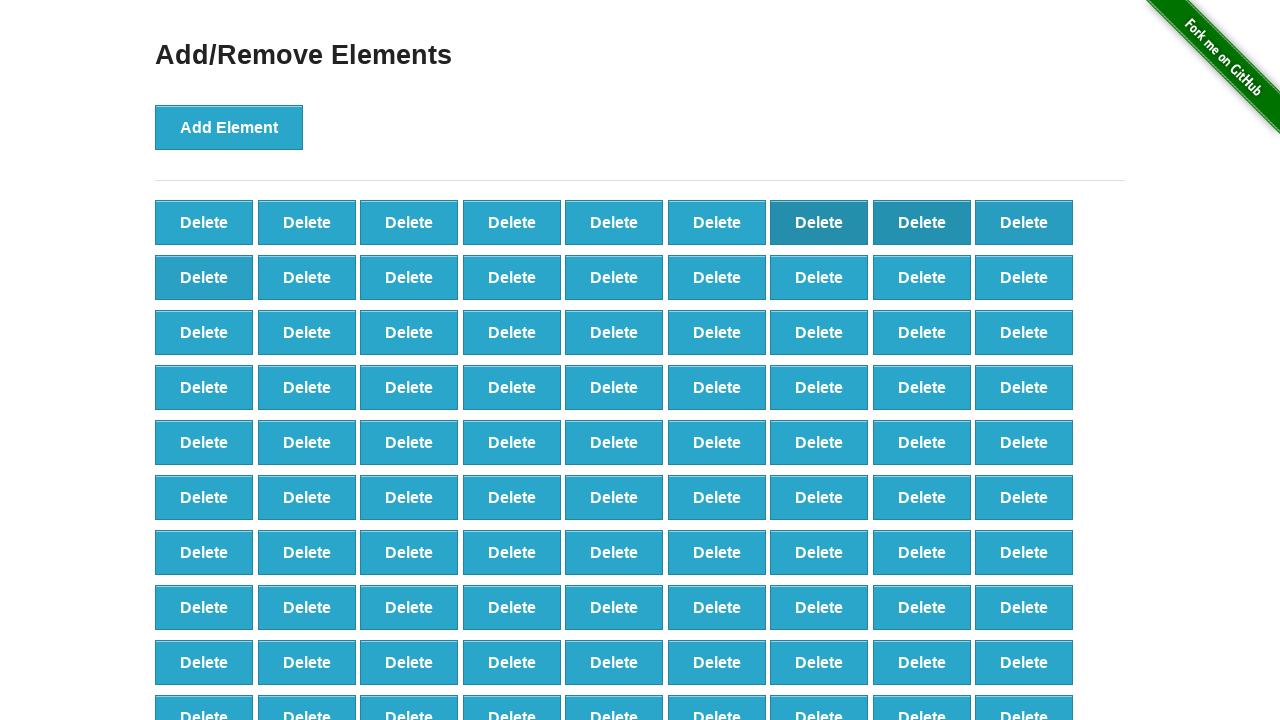

Deleted element 11/40 at (307, 277) on button[onclick='deleteElement()'] >> nth=10
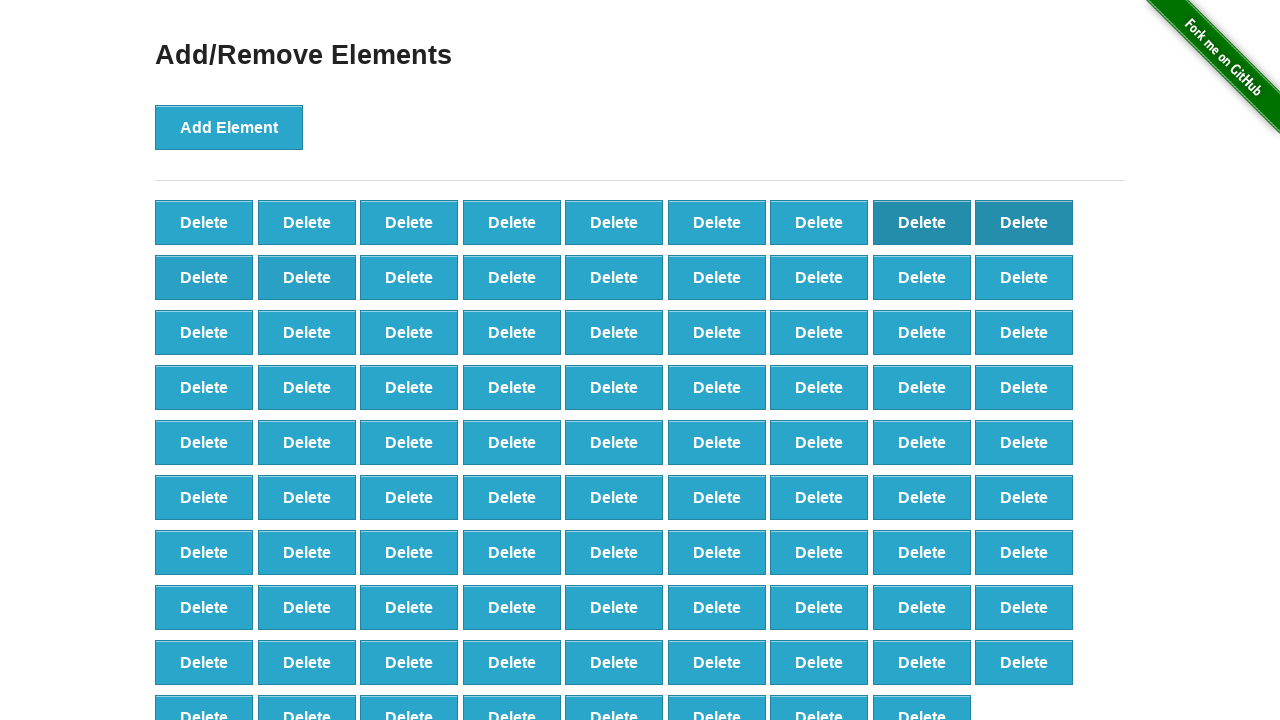

Deleted element 12/40 at (409, 277) on button[onclick='deleteElement()'] >> nth=11
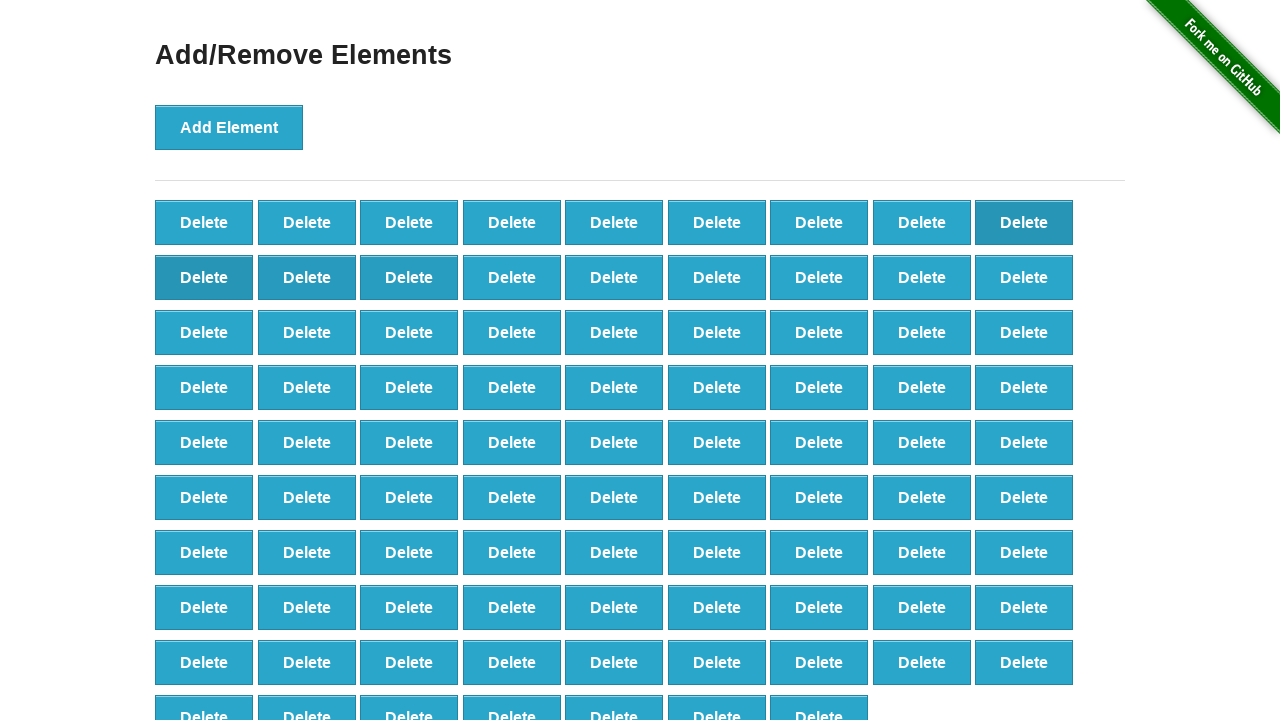

Deleted element 13/40 at (512, 277) on button[onclick='deleteElement()'] >> nth=12
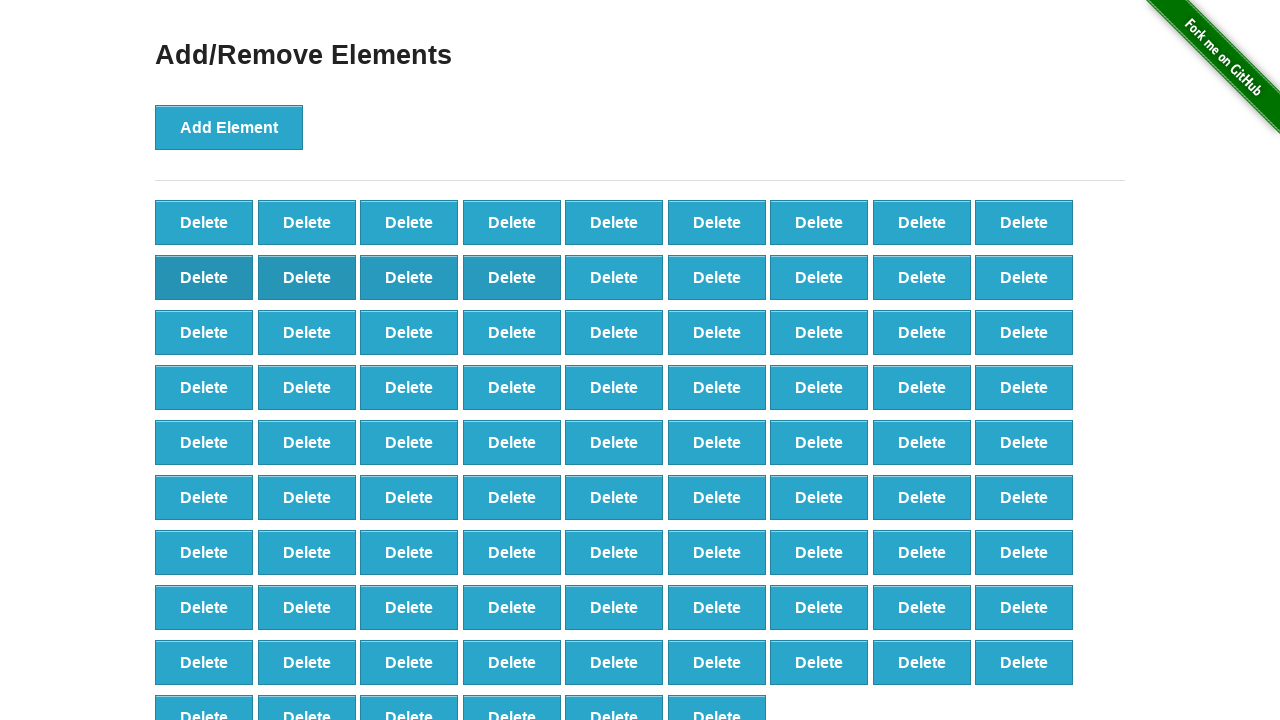

Deleted element 14/40 at (614, 277) on button[onclick='deleteElement()'] >> nth=13
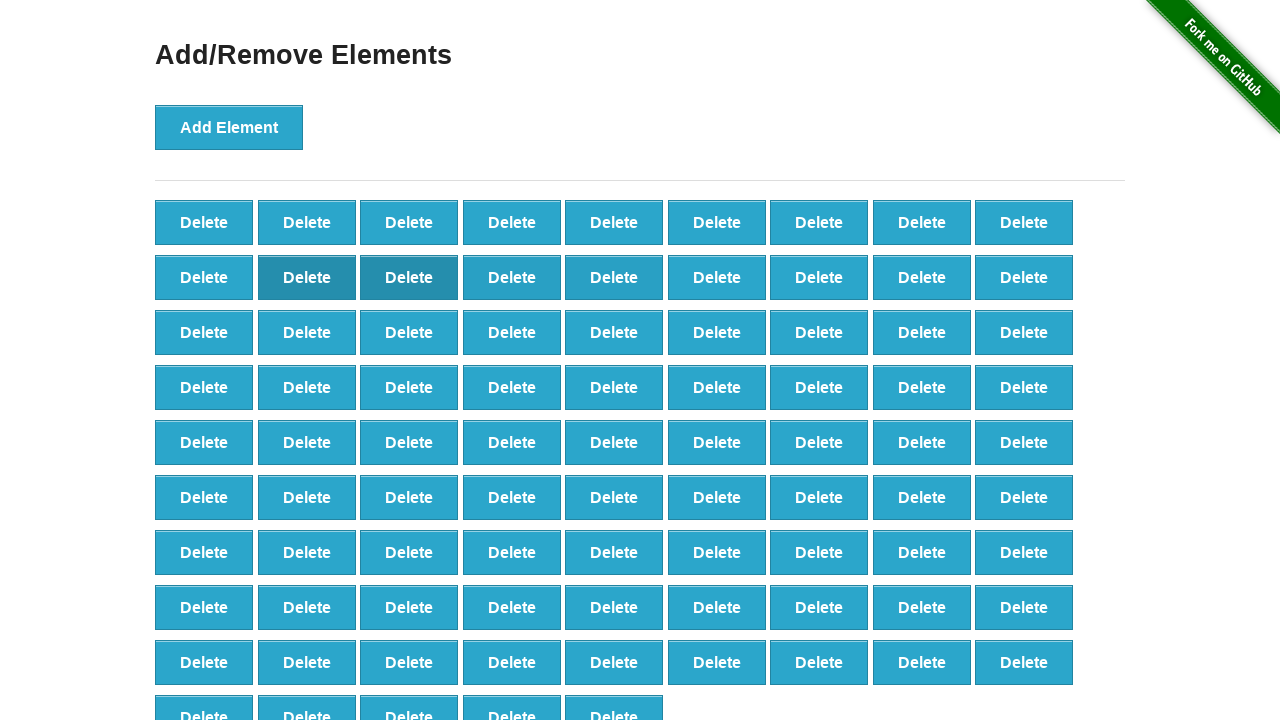

Deleted element 15/40 at (717, 277) on button[onclick='deleteElement()'] >> nth=14
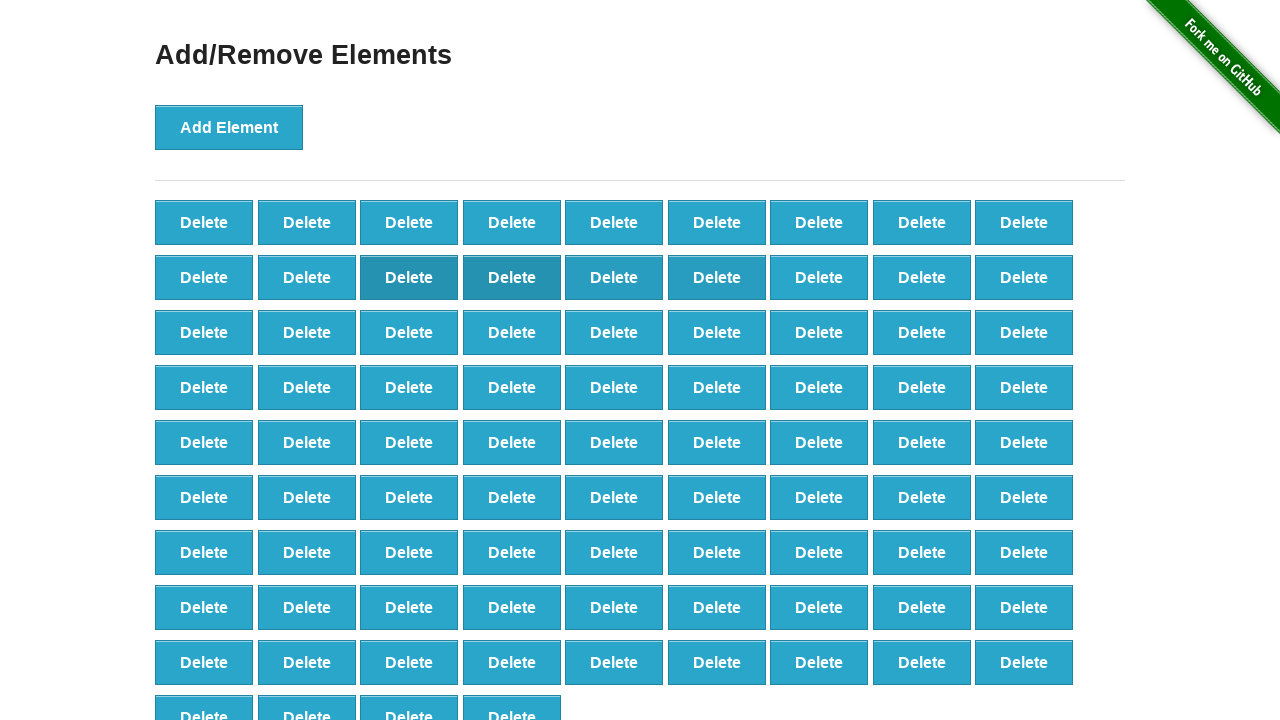

Deleted element 16/40 at (819, 277) on button[onclick='deleteElement()'] >> nth=15
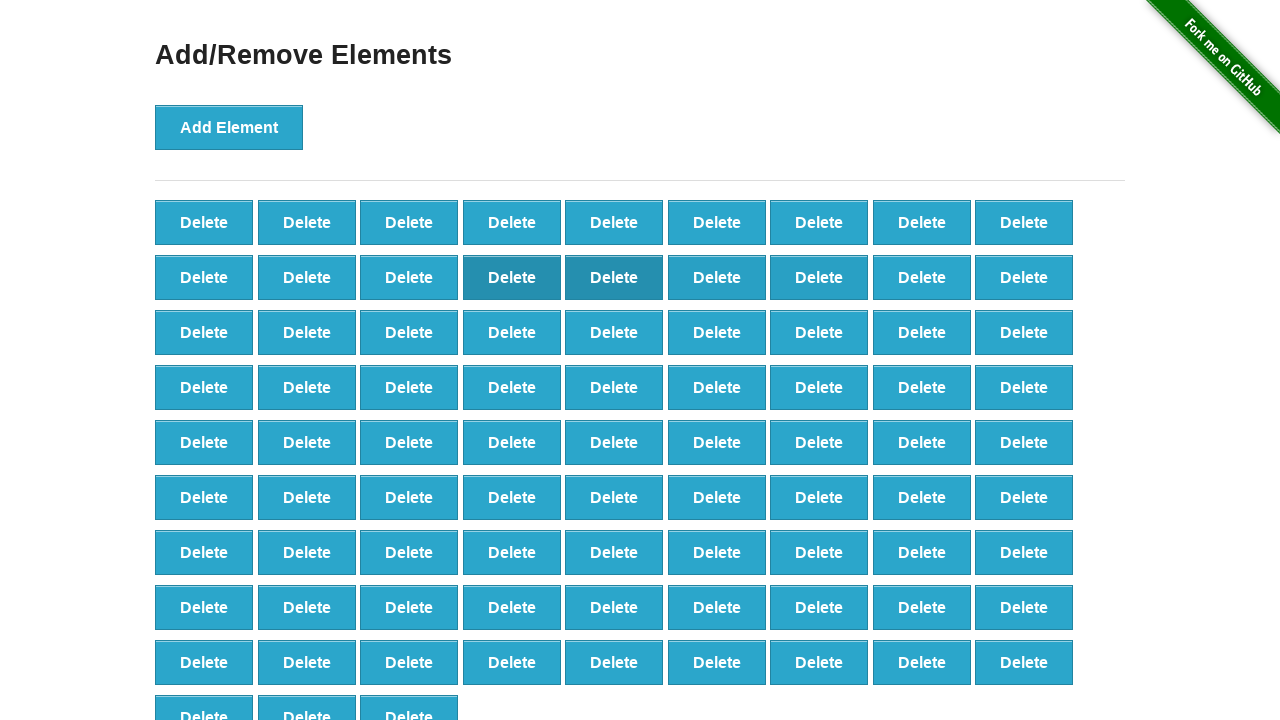

Deleted element 17/40 at (922, 277) on button[onclick='deleteElement()'] >> nth=16
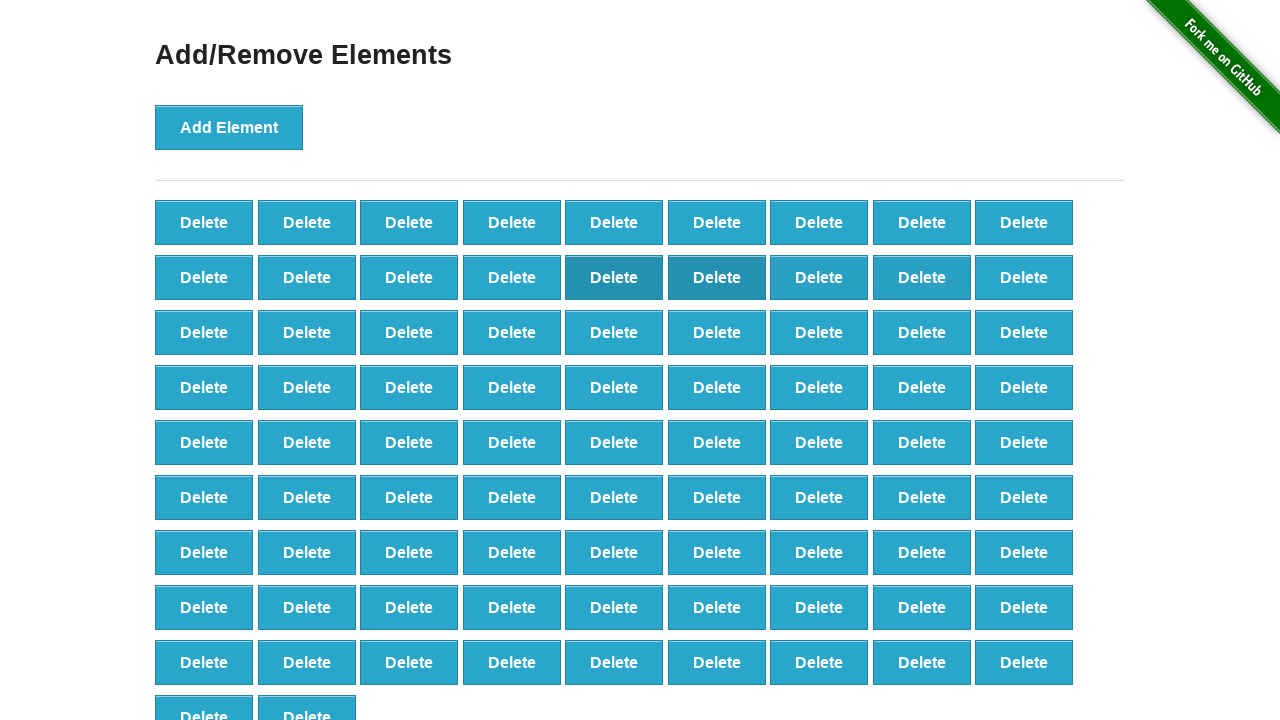

Deleted element 18/40 at (1024, 277) on button[onclick='deleteElement()'] >> nth=17
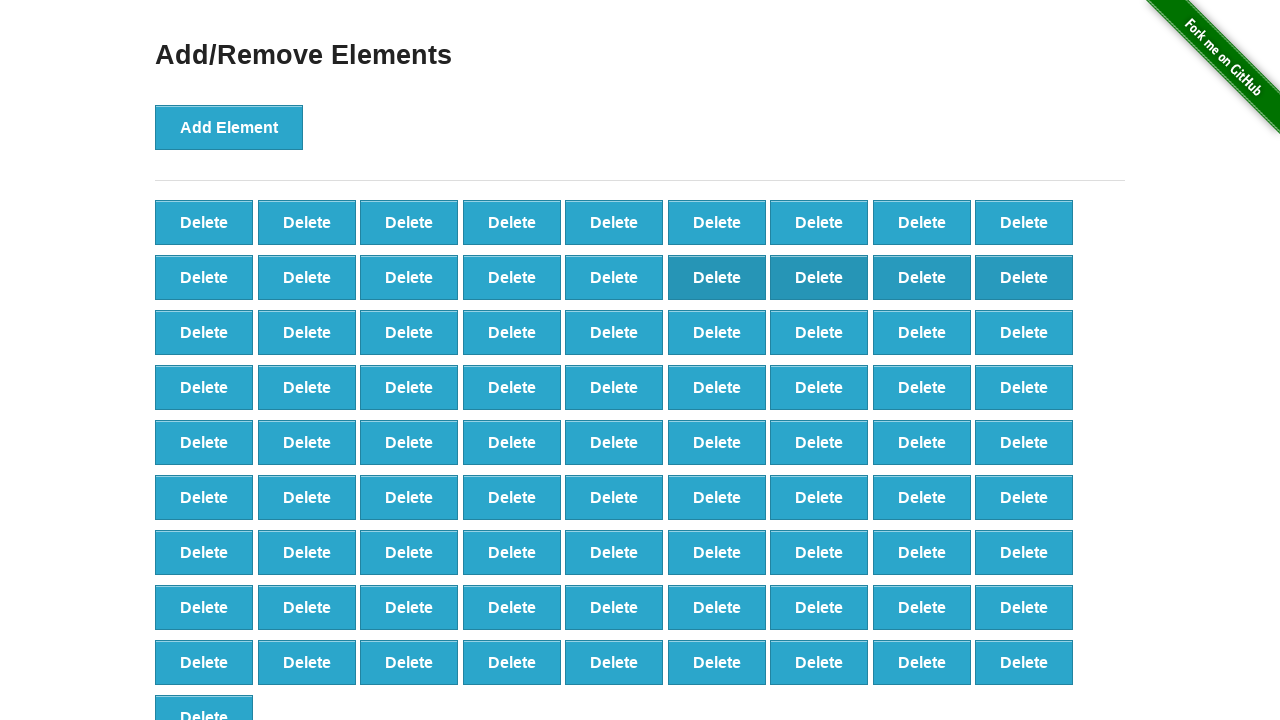

Deleted element 19/40 at (204, 332) on button[onclick='deleteElement()'] >> nth=18
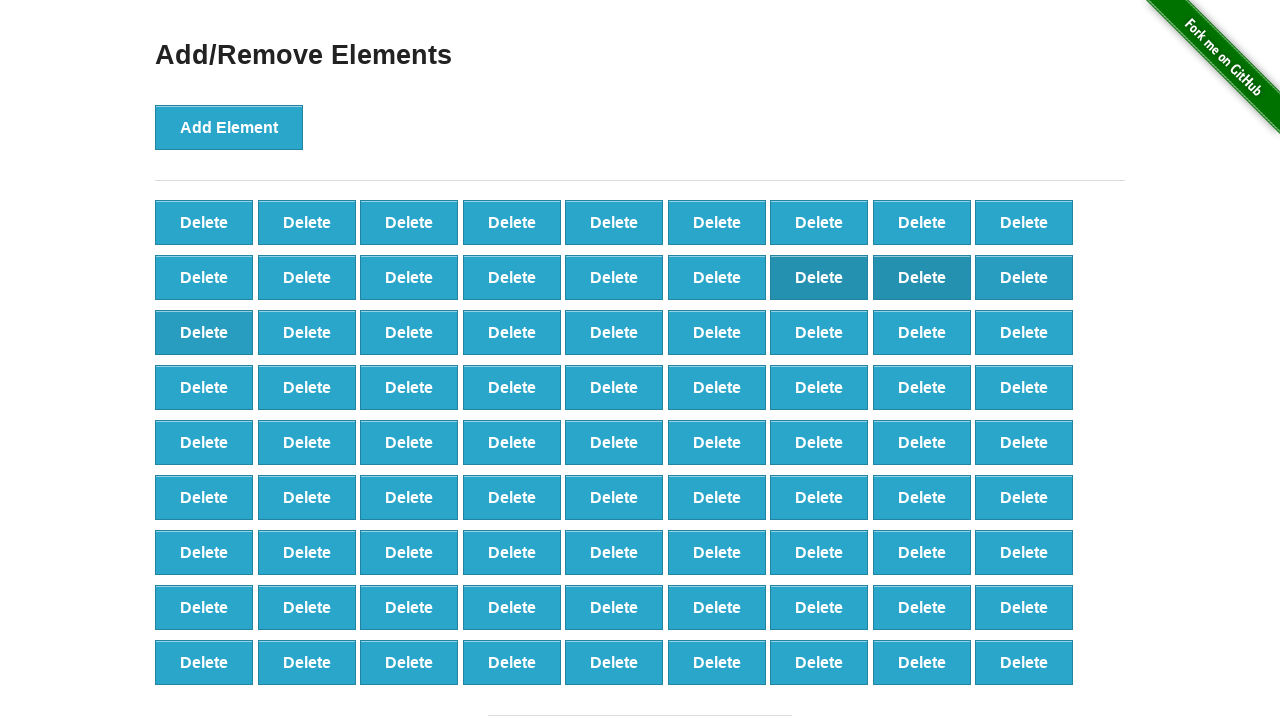

Deleted element 20/40 at (307, 332) on button[onclick='deleteElement()'] >> nth=19
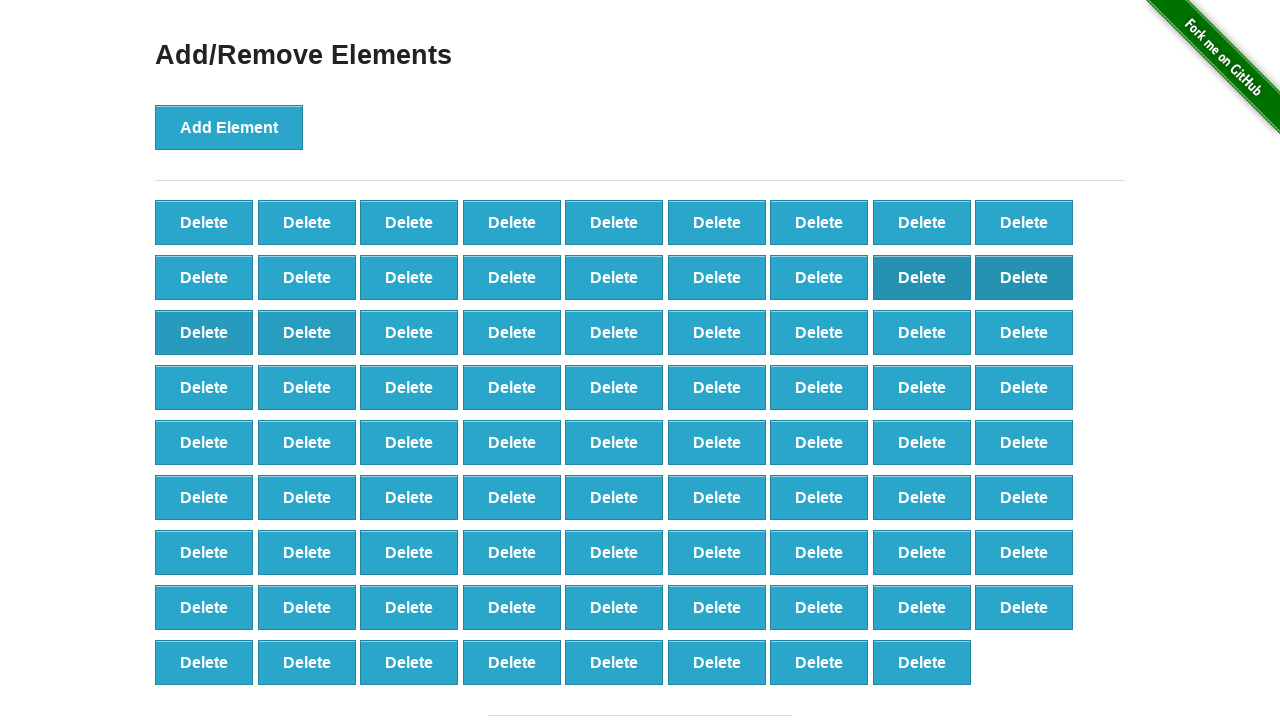

Deleted element 21/40 at (409, 332) on button[onclick='deleteElement()'] >> nth=20
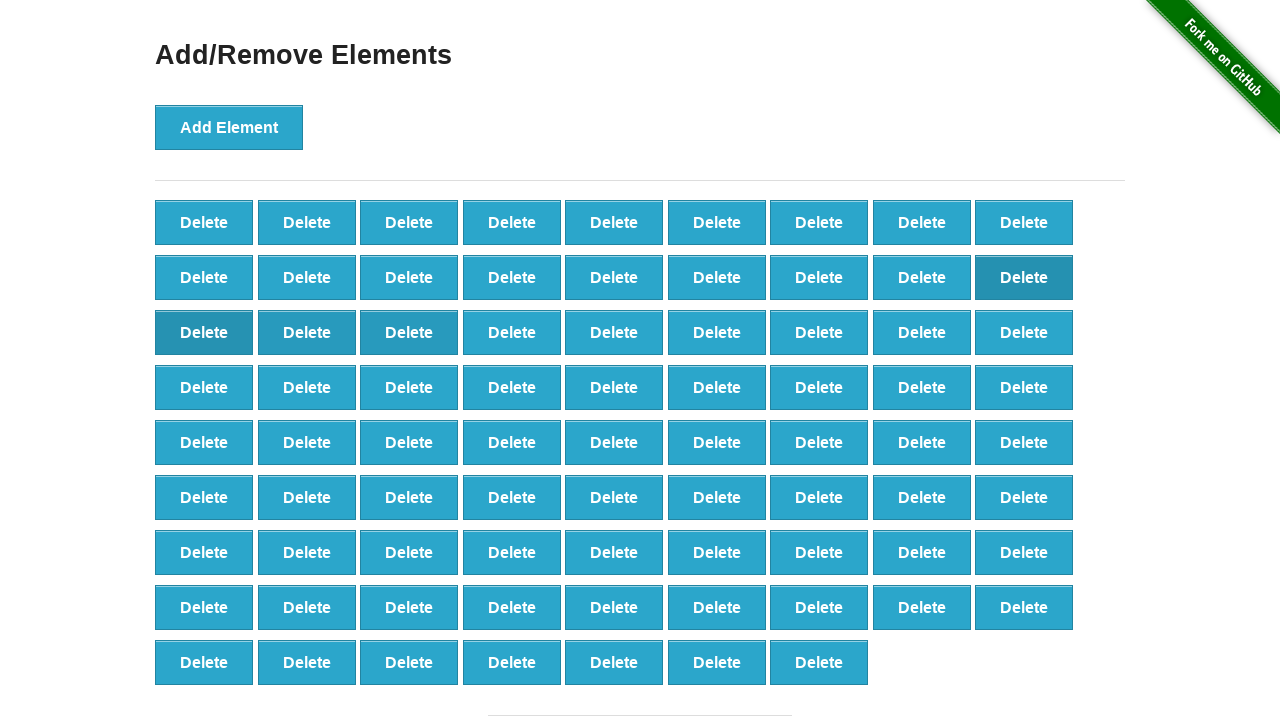

Deleted element 22/40 at (512, 332) on button[onclick='deleteElement()'] >> nth=21
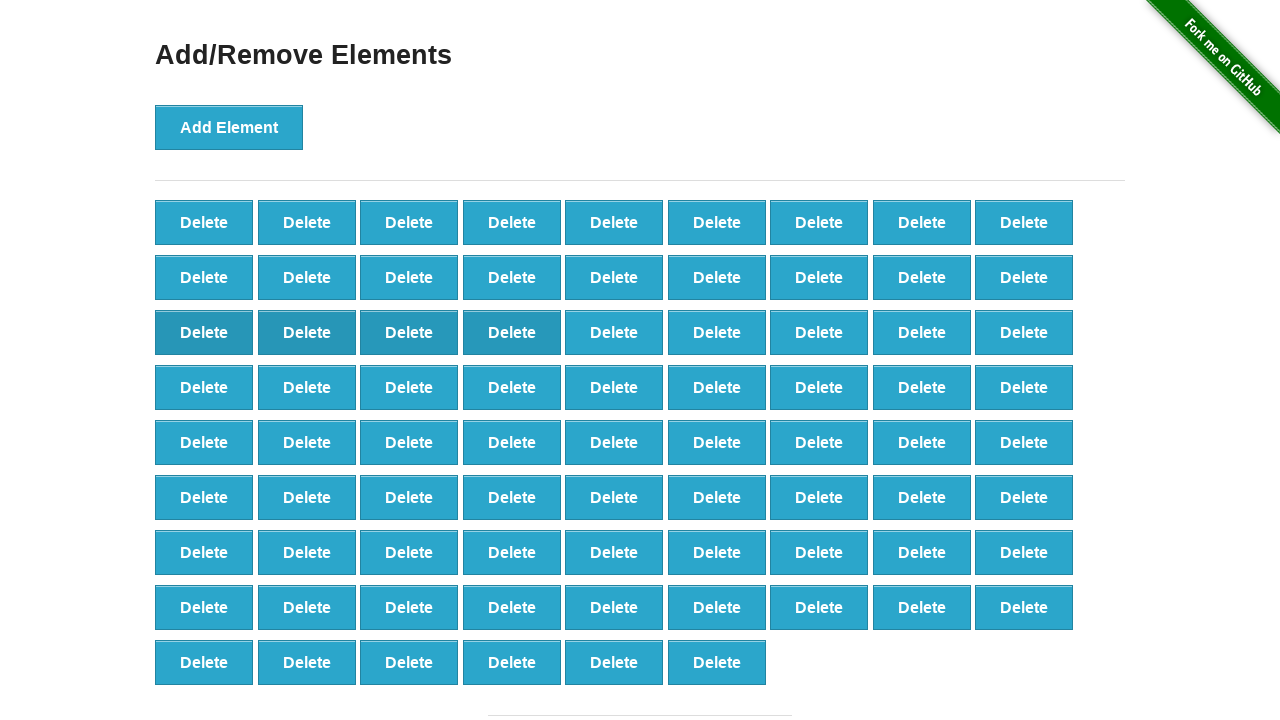

Deleted element 23/40 at (614, 332) on button[onclick='deleteElement()'] >> nth=22
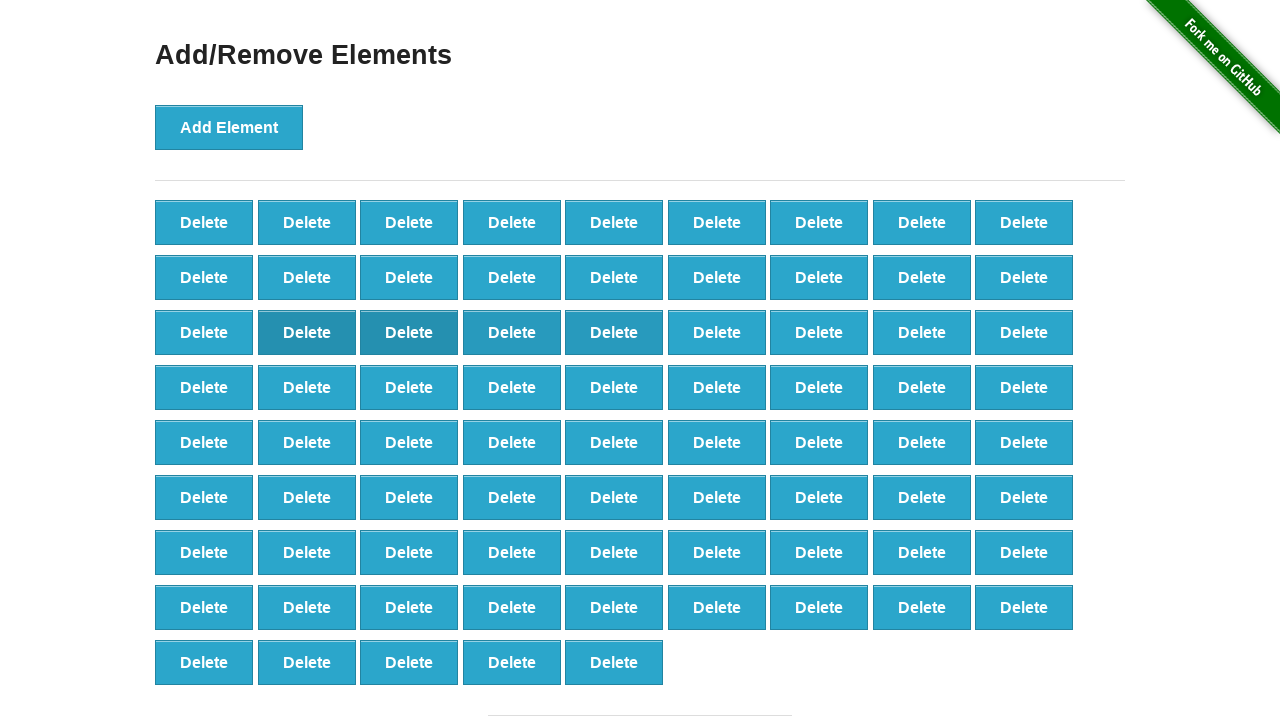

Deleted element 24/40 at (717, 332) on button[onclick='deleteElement()'] >> nth=23
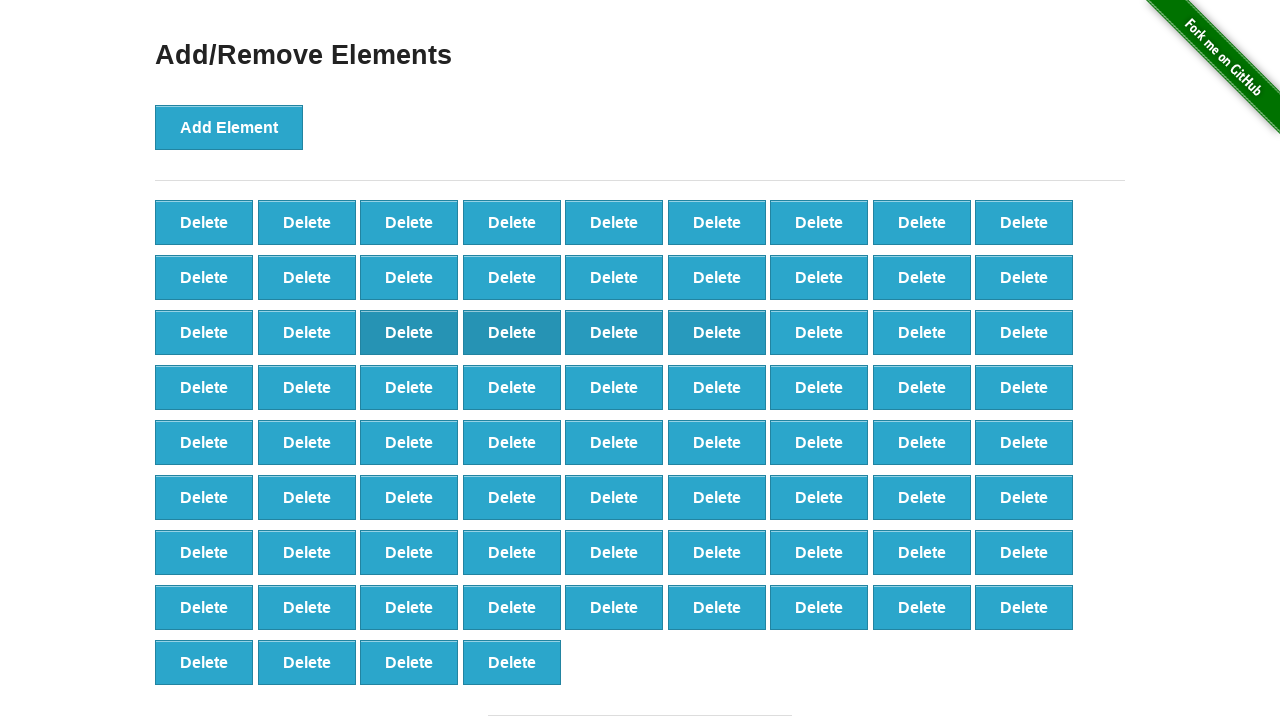

Deleted element 25/40 at (819, 332) on button[onclick='deleteElement()'] >> nth=24
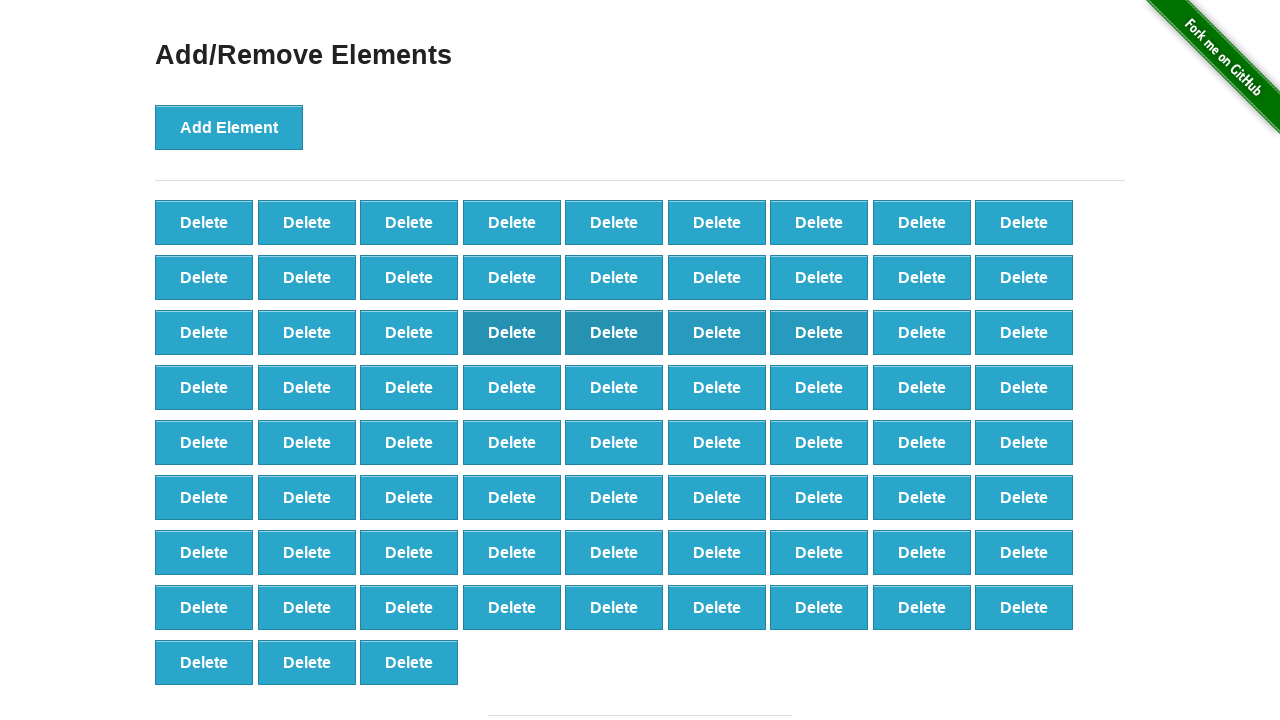

Deleted element 26/40 at (922, 332) on button[onclick='deleteElement()'] >> nth=25
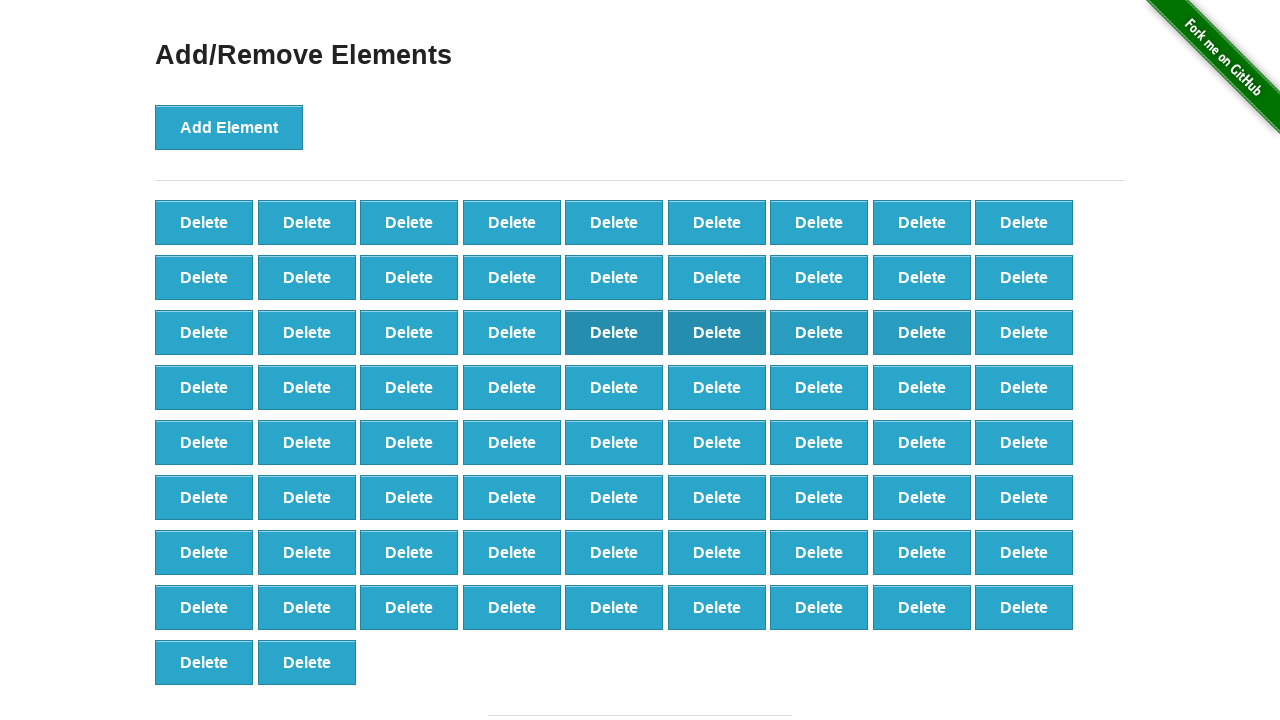

Deleted element 27/40 at (1024, 332) on button[onclick='deleteElement()'] >> nth=26
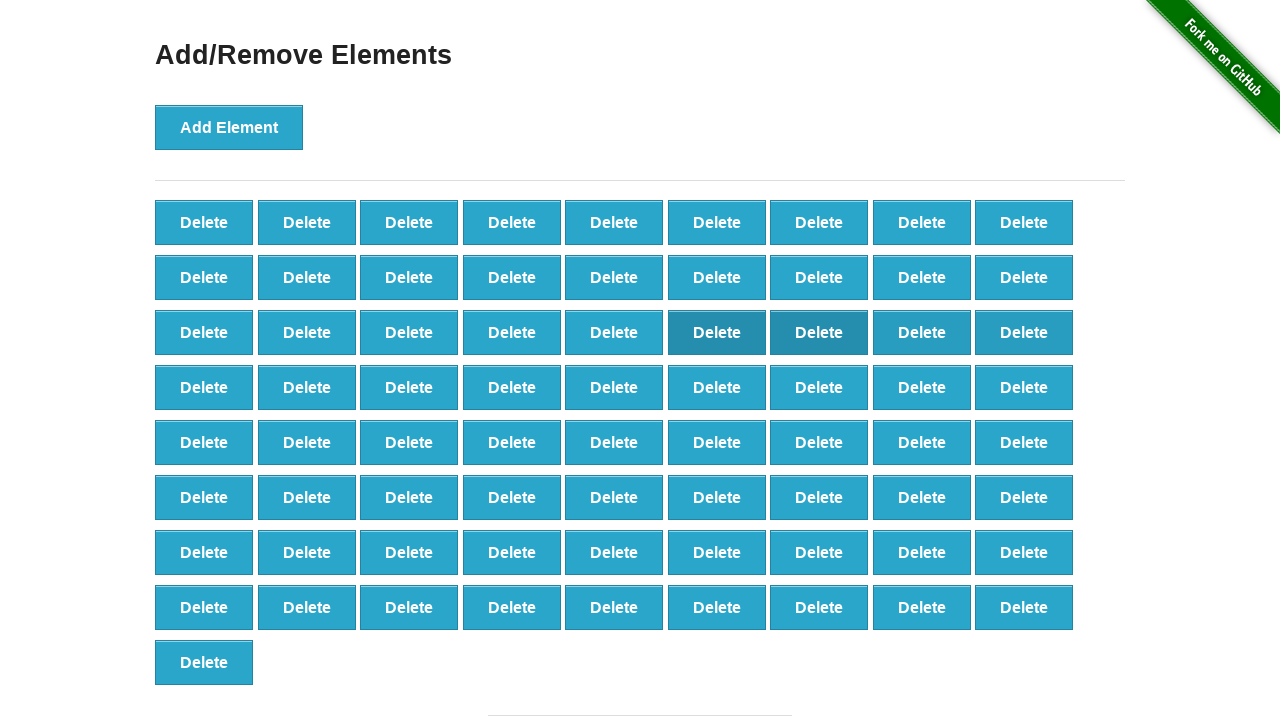

Deleted element 28/40 at (204, 387) on button[onclick='deleteElement()'] >> nth=27
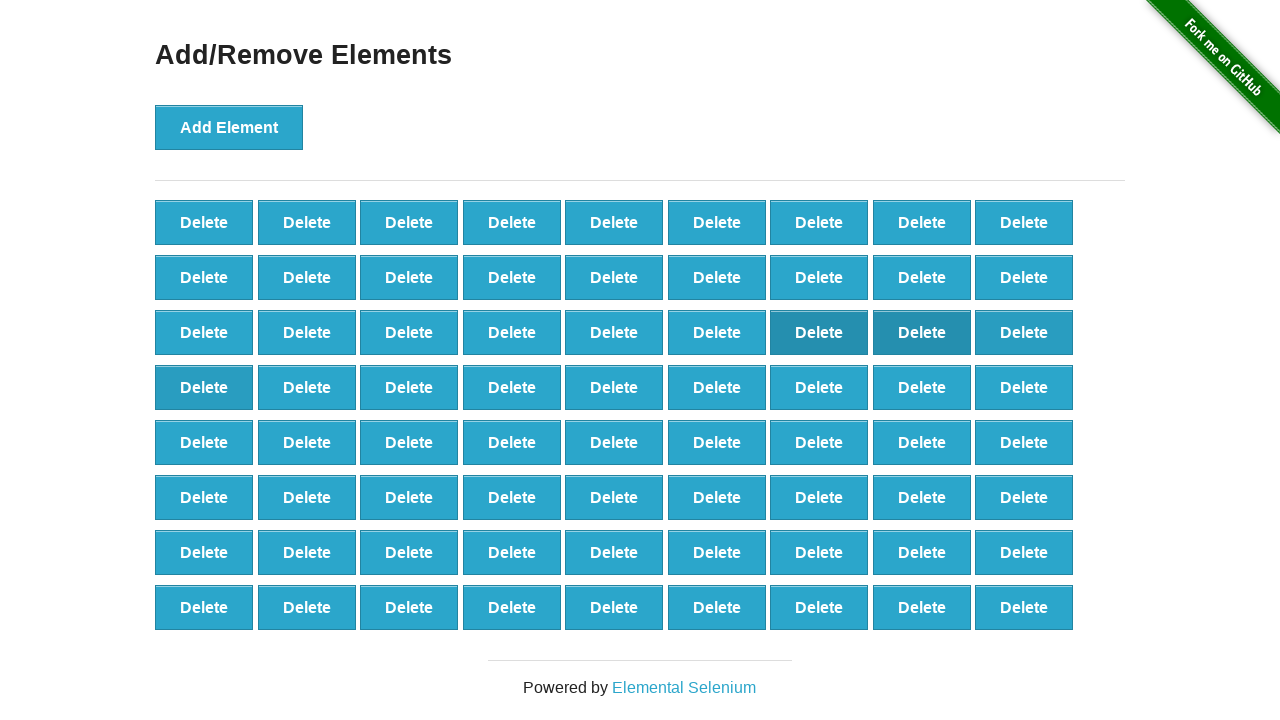

Deleted element 29/40 at (307, 387) on button[onclick='deleteElement()'] >> nth=28
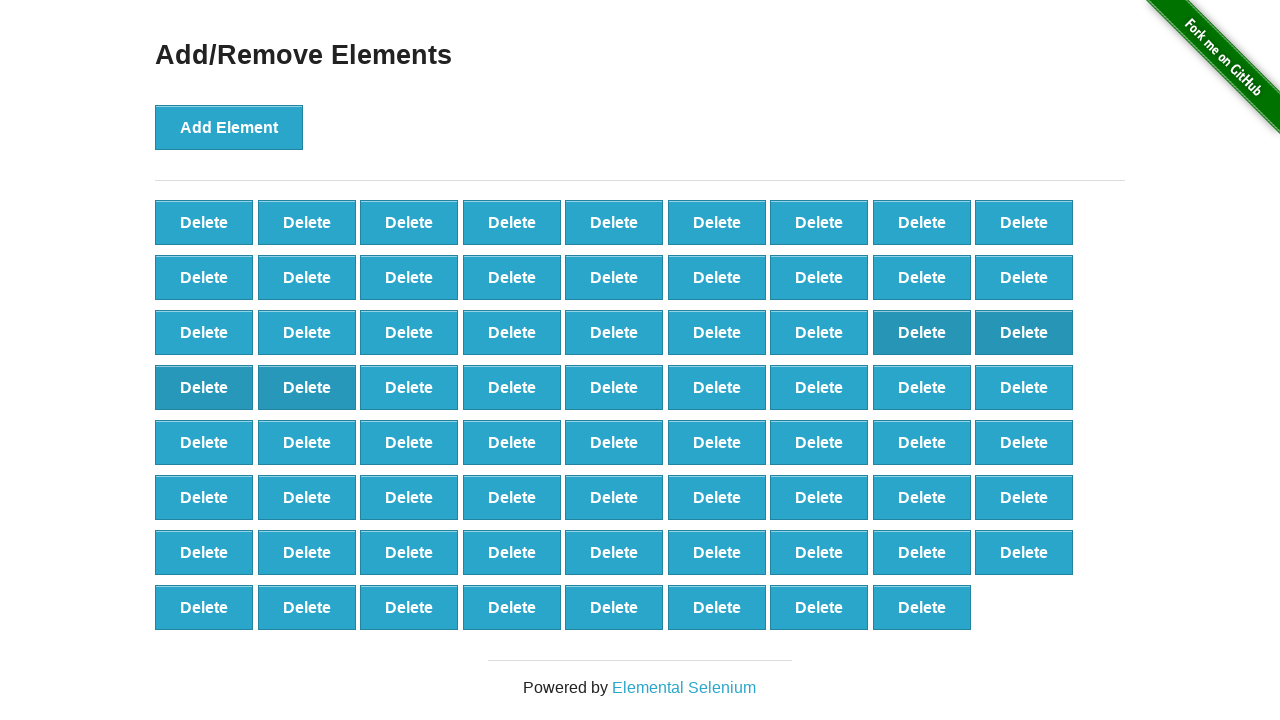

Deleted element 30/40 at (409, 387) on button[onclick='deleteElement()'] >> nth=29
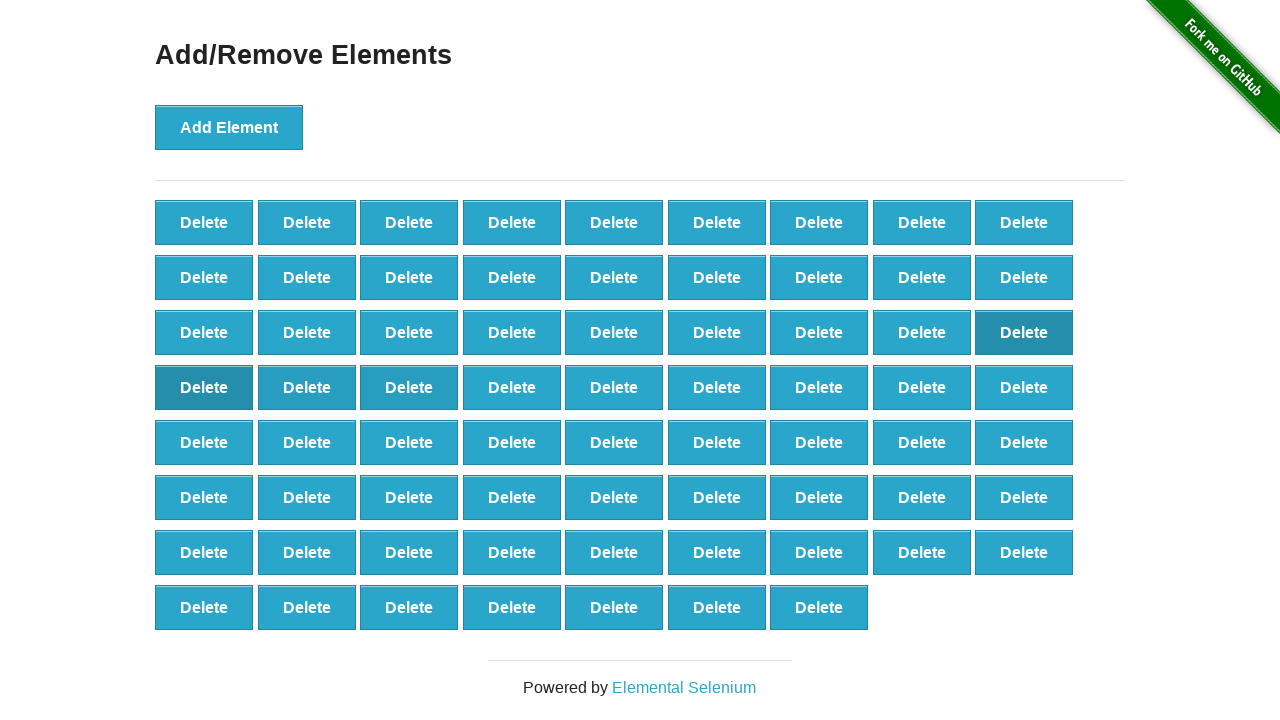

Deleted element 31/40 at (512, 387) on button[onclick='deleteElement()'] >> nth=30
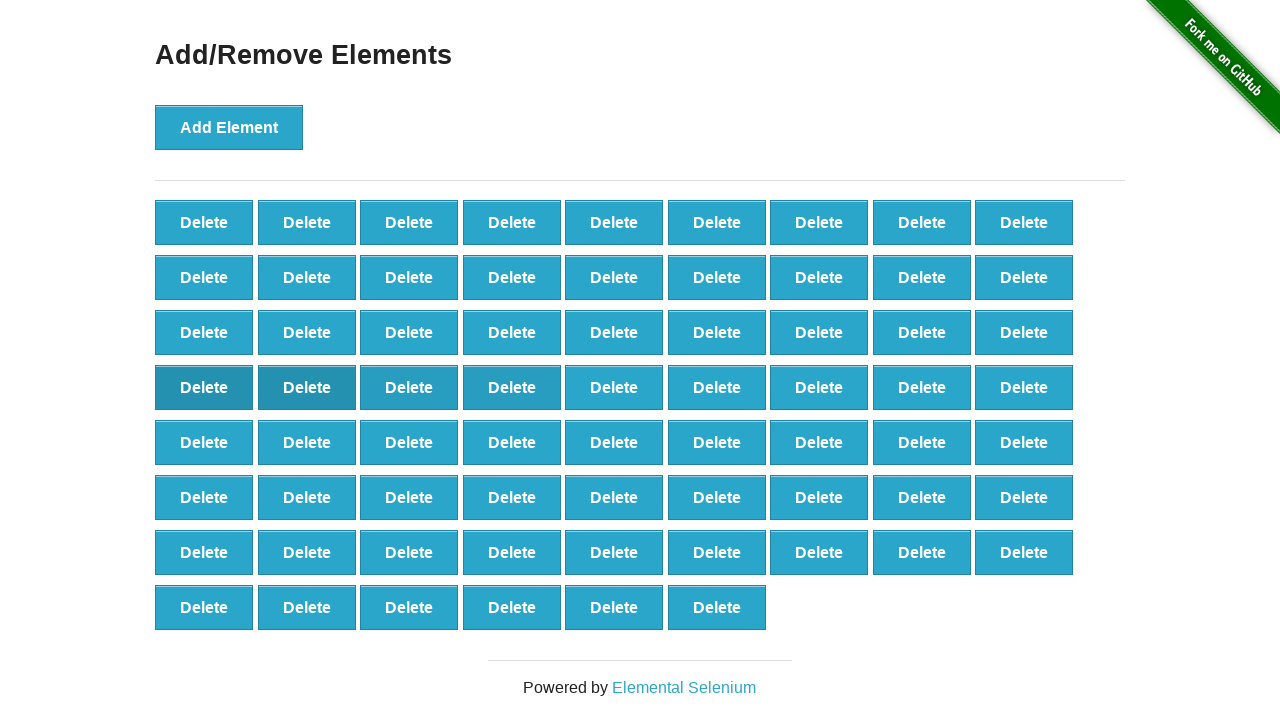

Deleted element 32/40 at (614, 387) on button[onclick='deleteElement()'] >> nth=31
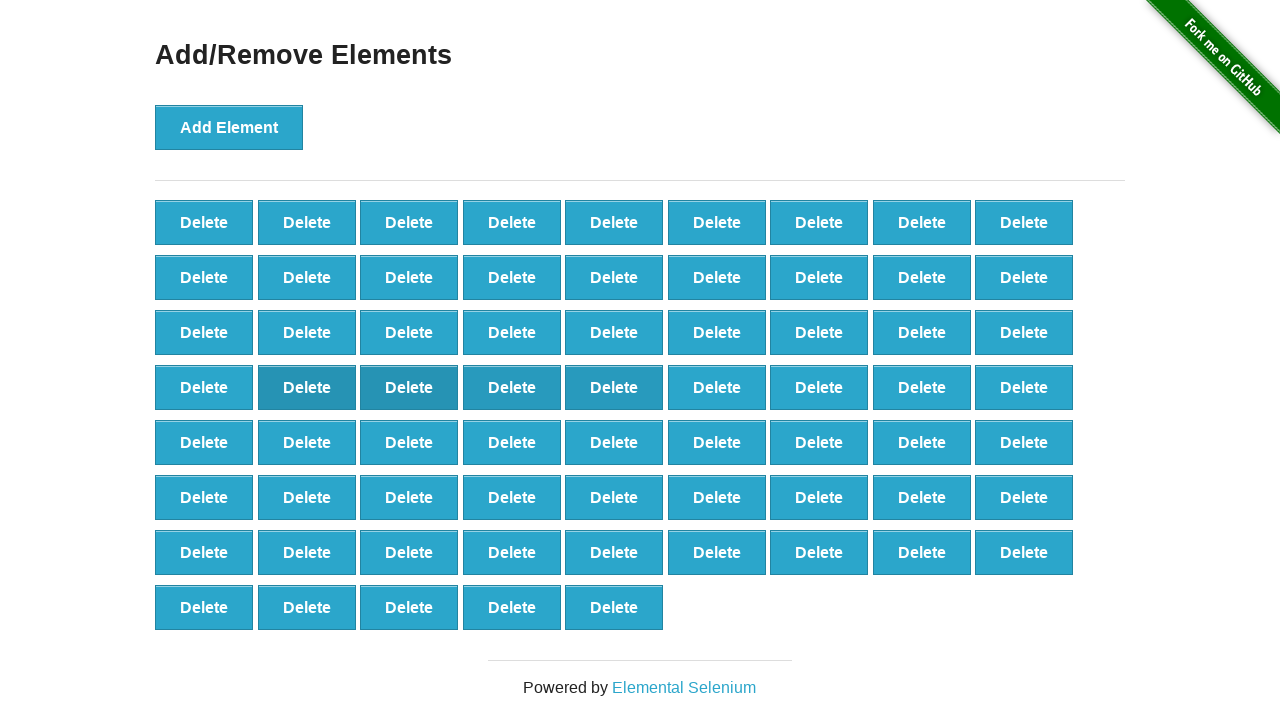

Deleted element 33/40 at (717, 387) on button[onclick='deleteElement()'] >> nth=32
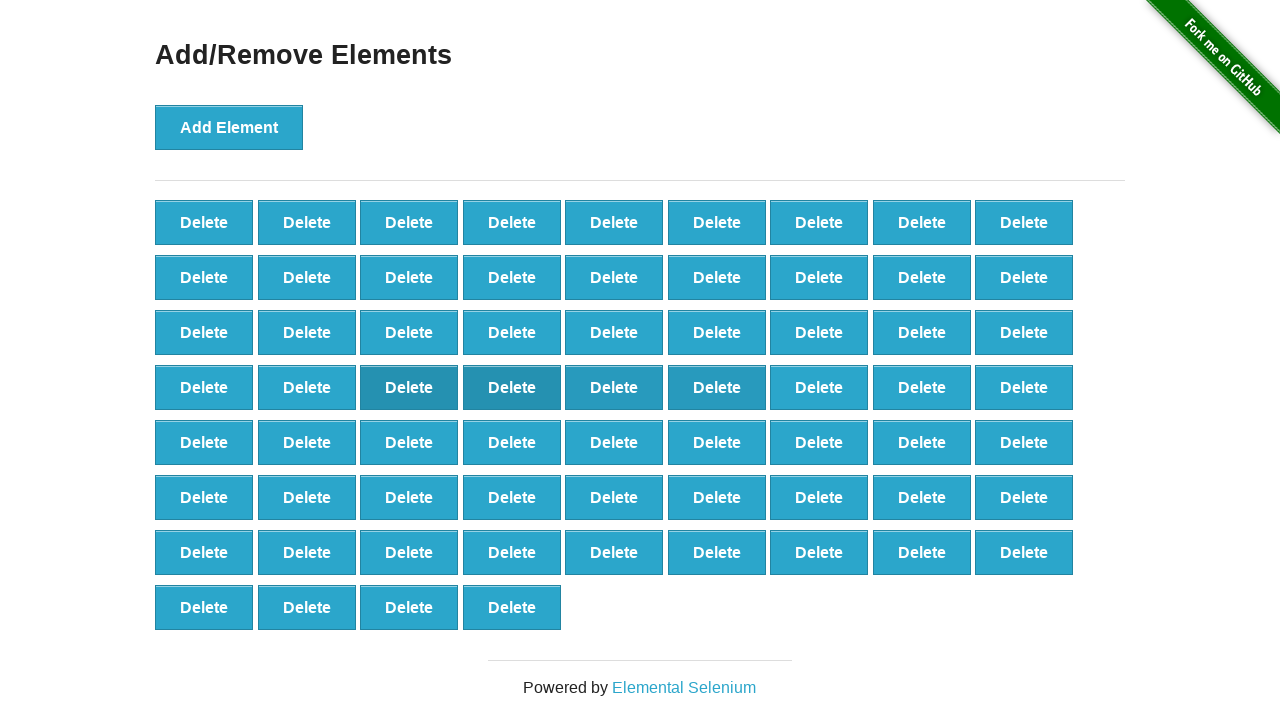

Deleted element 34/40 at (819, 387) on button[onclick='deleteElement()'] >> nth=33
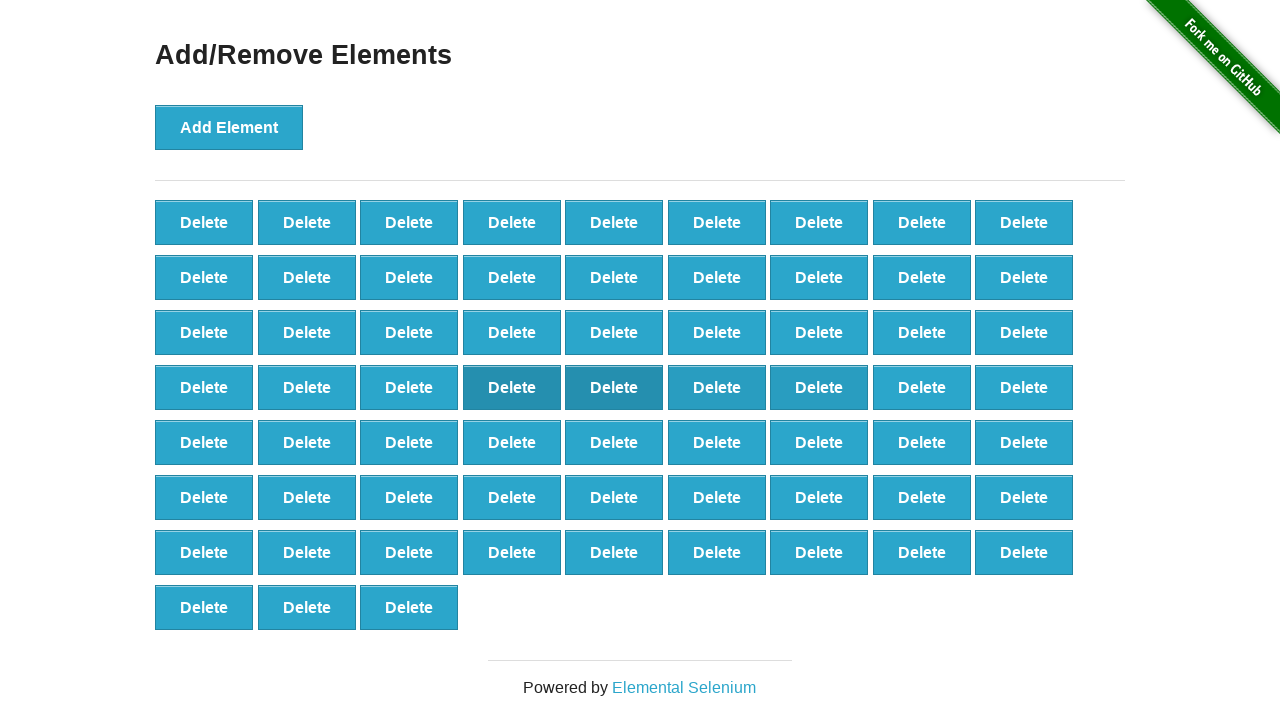

Deleted element 35/40 at (922, 387) on button[onclick='deleteElement()'] >> nth=34
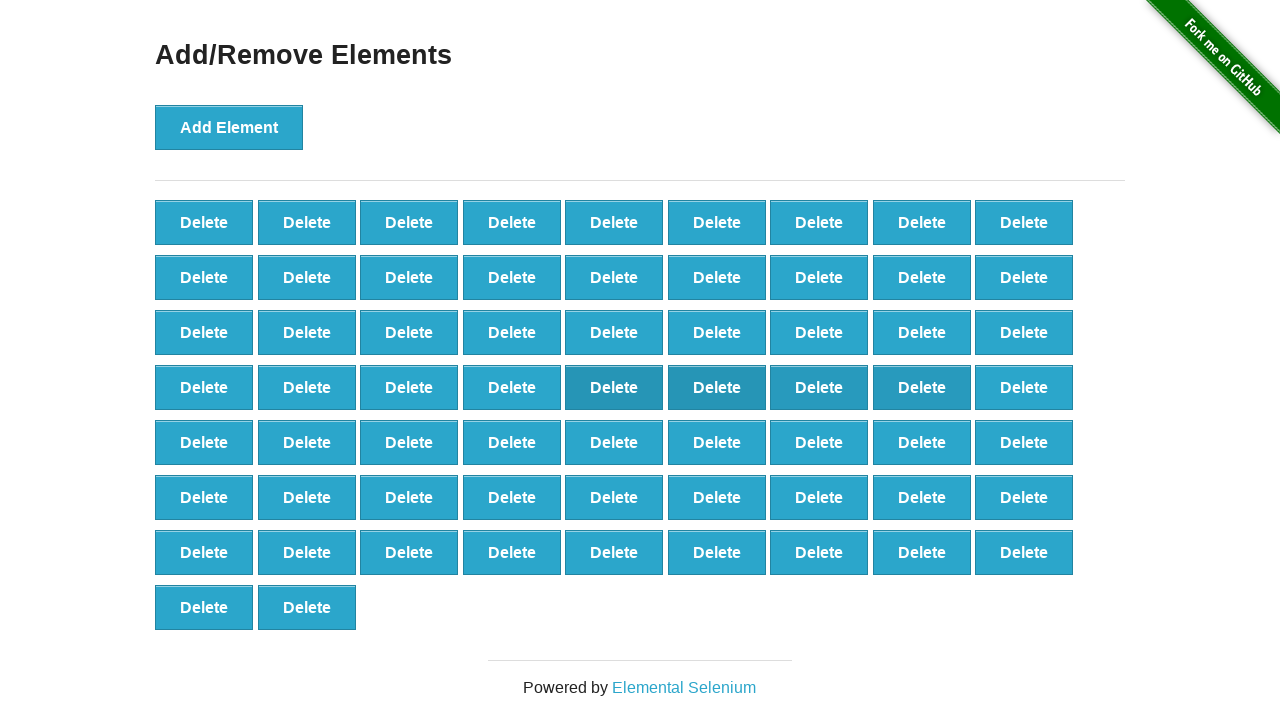

Deleted element 36/40 at (1024, 387) on button[onclick='deleteElement()'] >> nth=35
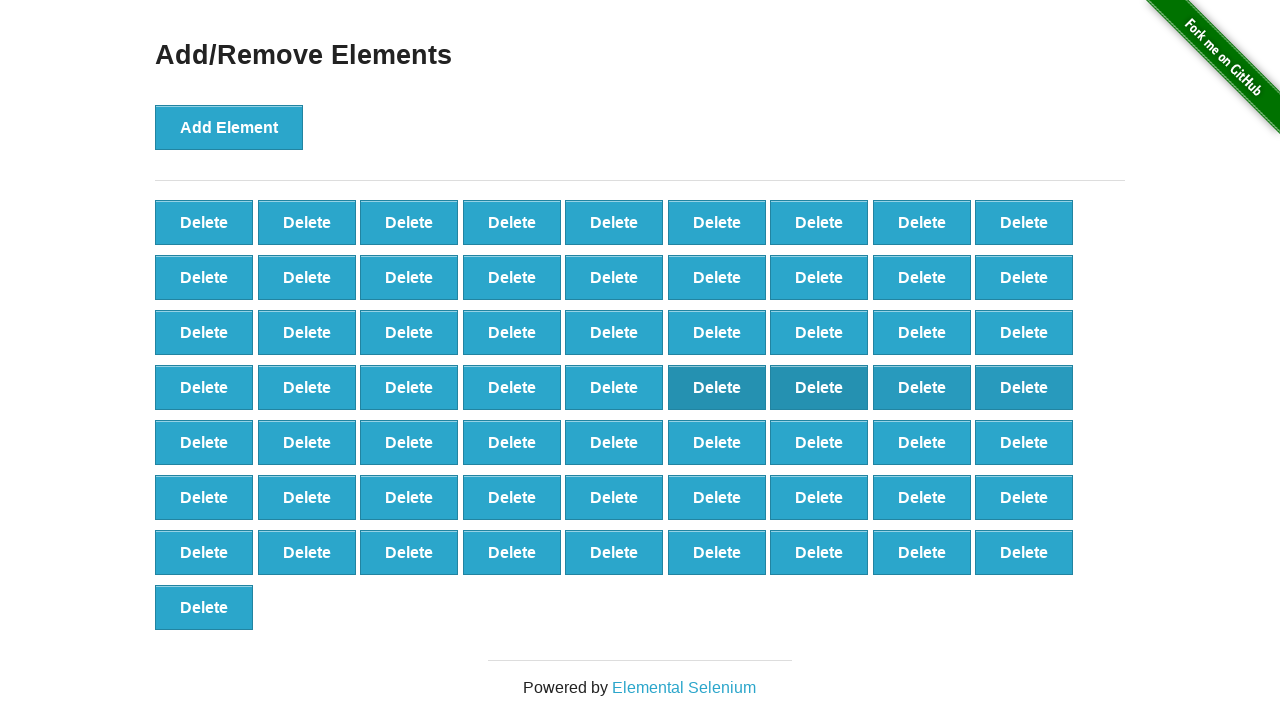

Deleted element 37/40 at (204, 442) on button[onclick='deleteElement()'] >> nth=36
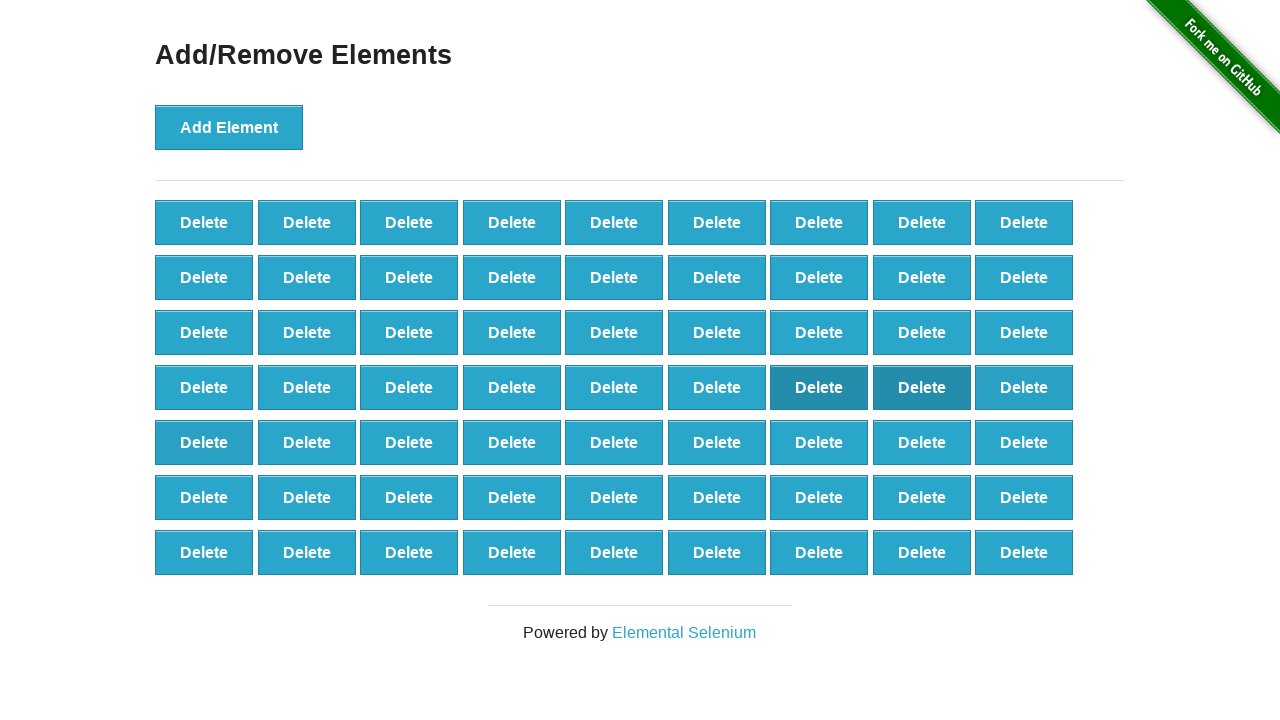

Deleted element 38/40 at (307, 442) on button[onclick='deleteElement()'] >> nth=37
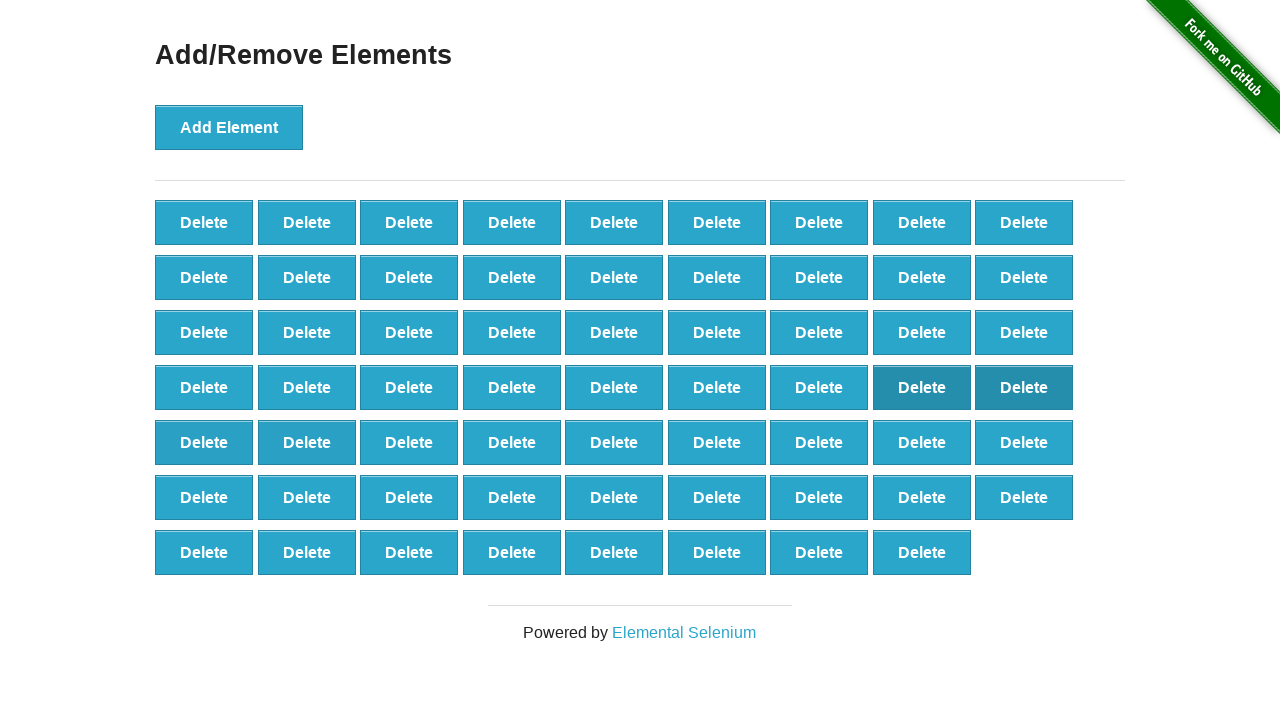

Deleted element 39/40 at (409, 442) on button[onclick='deleteElement()'] >> nth=38
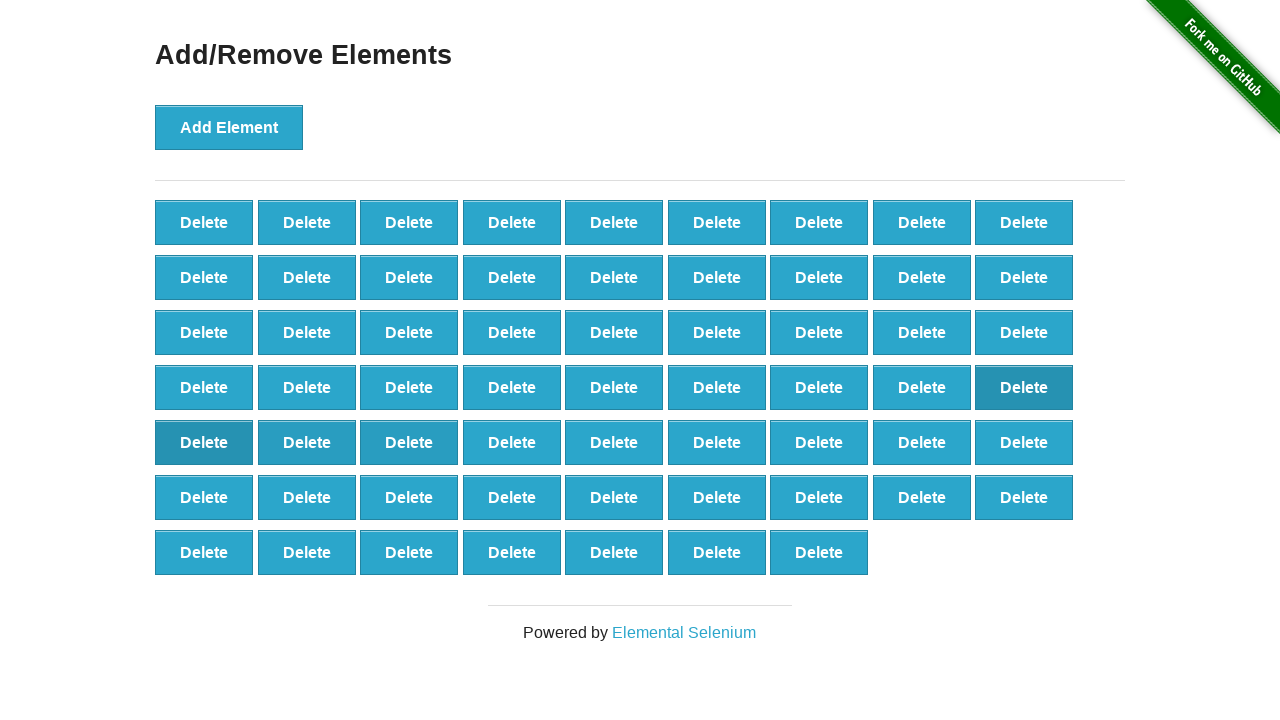

Deleted element 40/40 at (512, 442) on button[onclick='deleteElement()'] >> nth=39
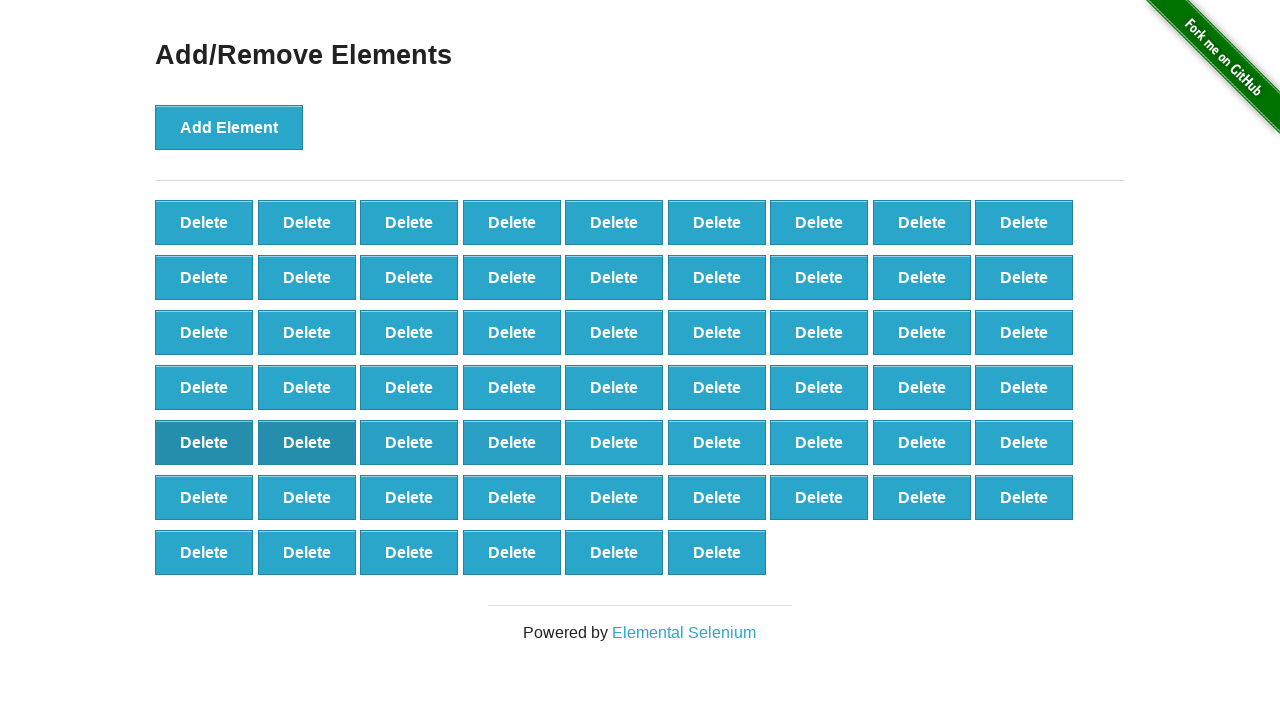

Retrieved all remaining delete buttons after deletion
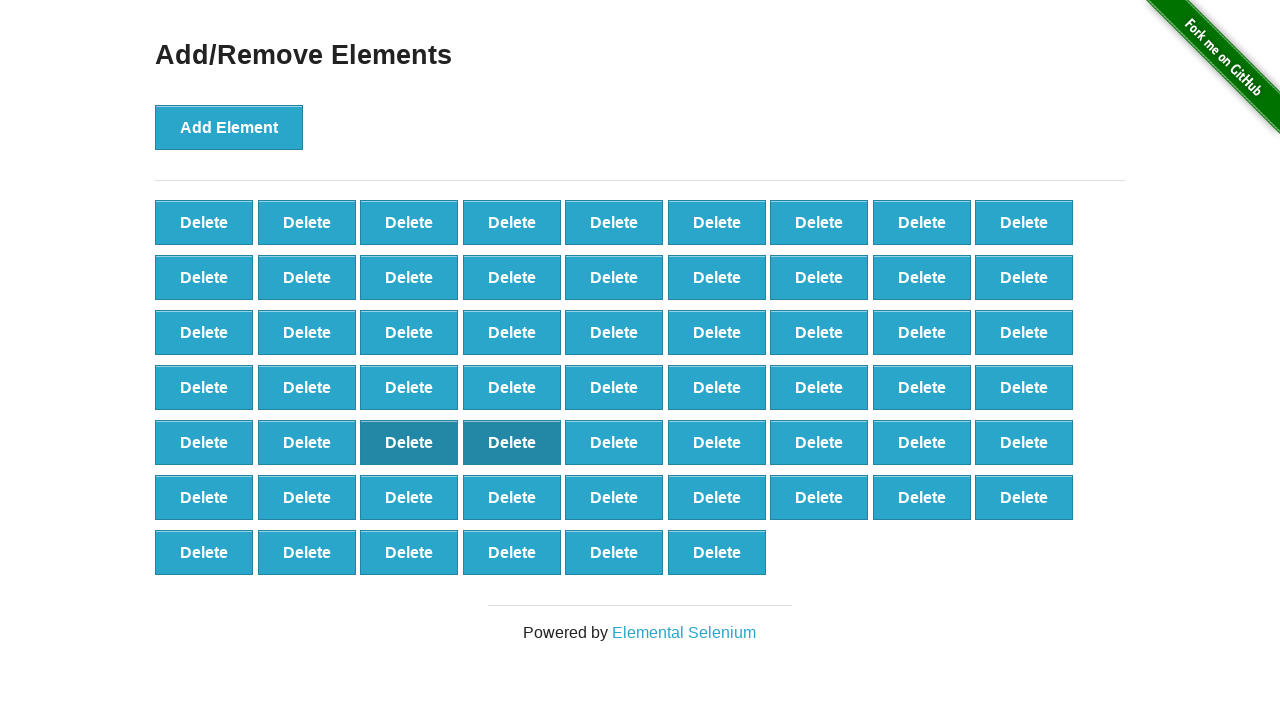

Counted 60 delete buttons remaining after deletion
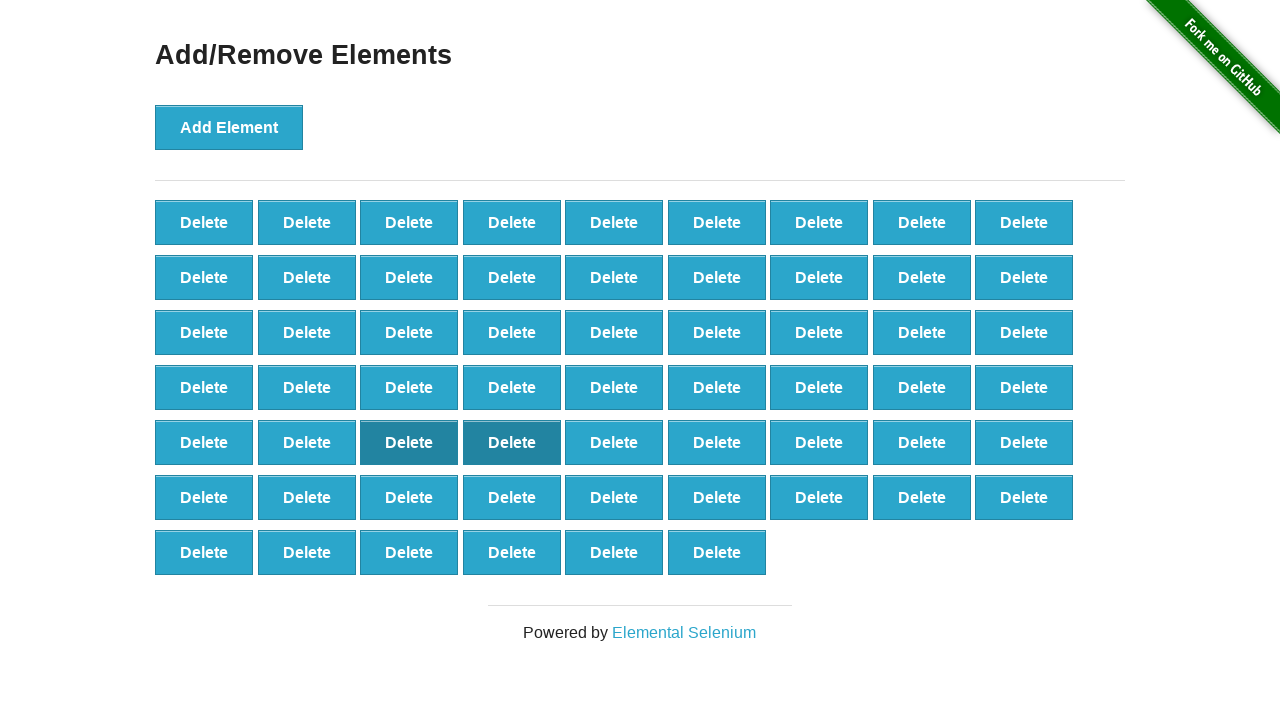

Assertion passed: 100 - 40 = 60 remaining elements
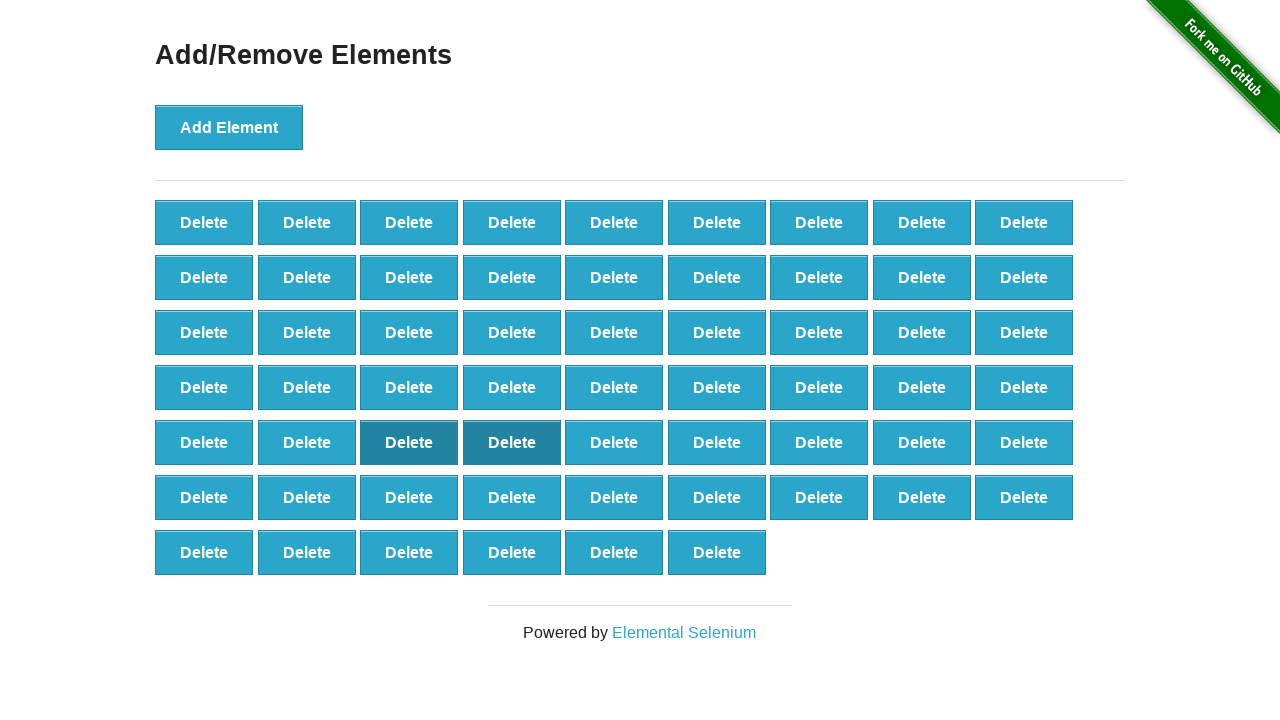

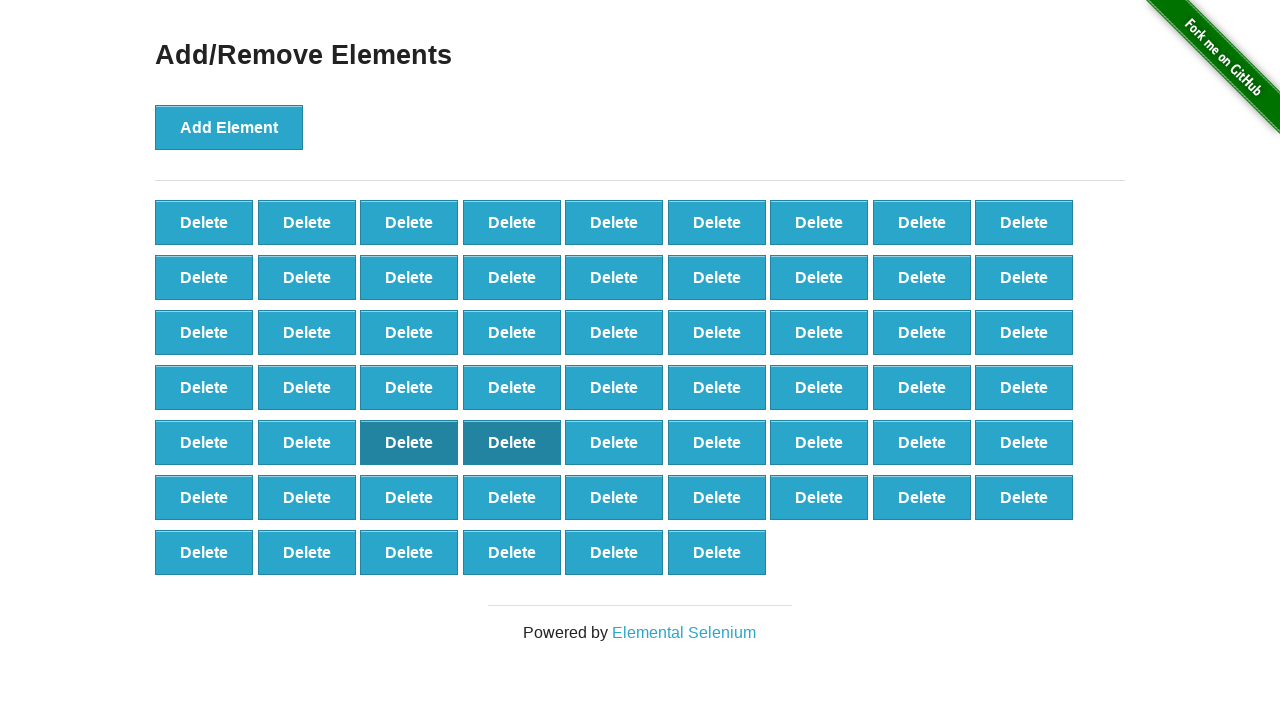